Tests filling out a large form by entering text into all input fields and clicking the submit button

Starting URL: http://suninjuly.github.io/huge_form.html

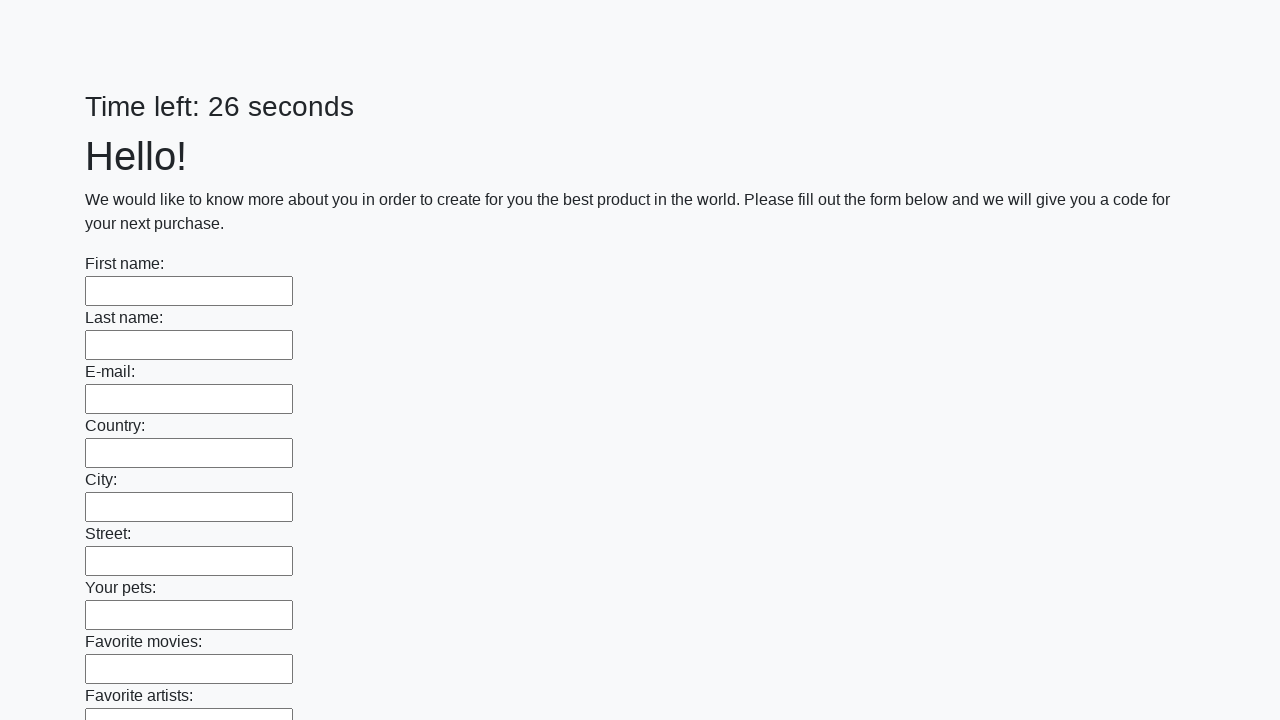

Located all input fields on the huge form
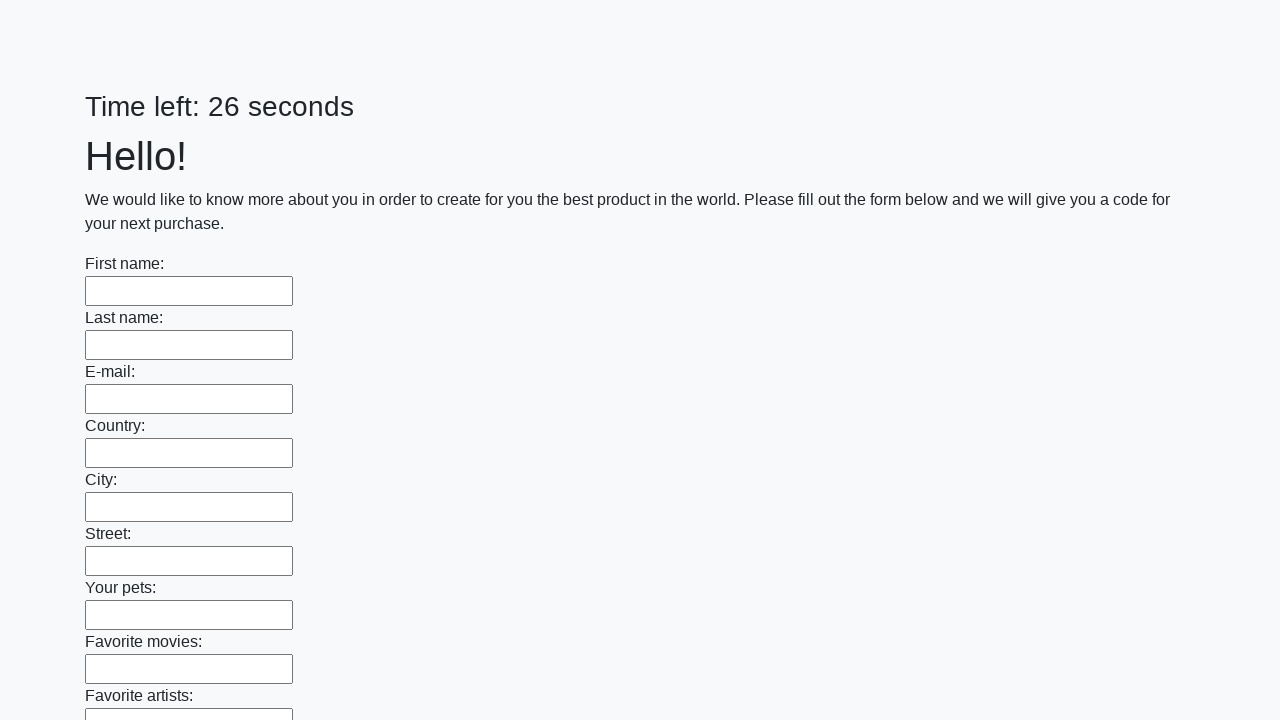

Filled an input field with 'Мой ответ' on input >> nth=0
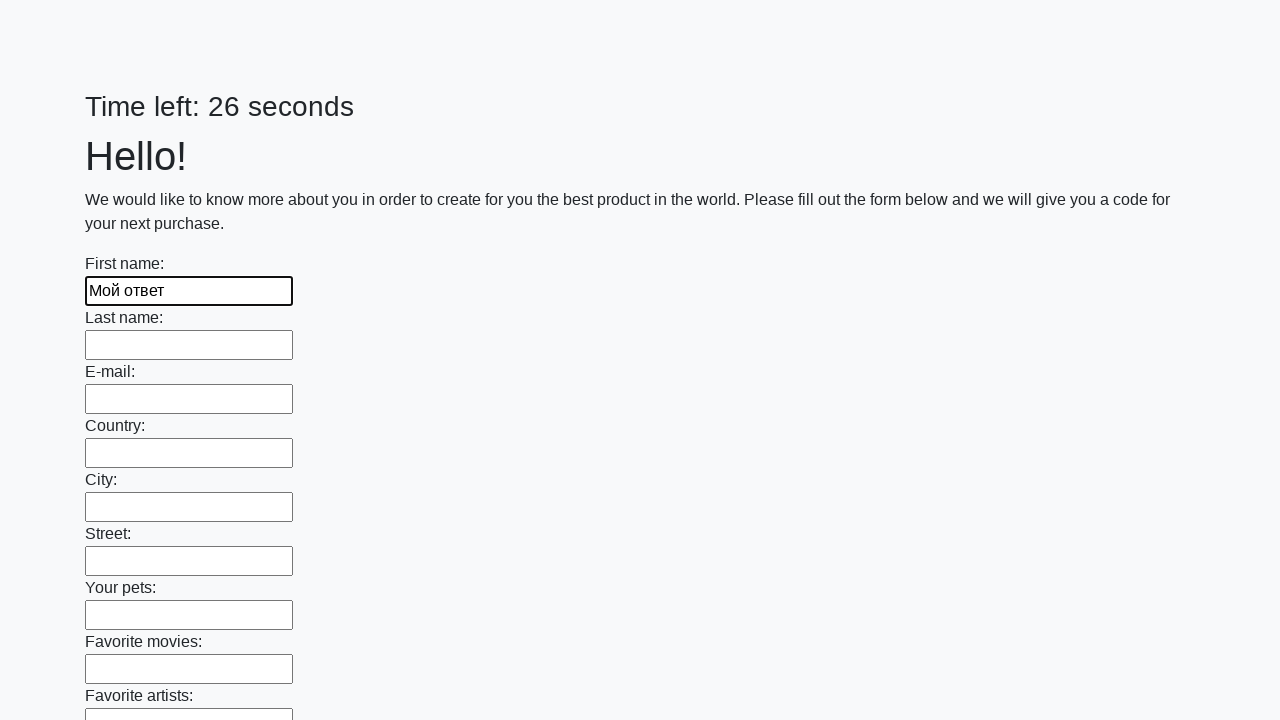

Filled an input field with 'Мой ответ' on input >> nth=1
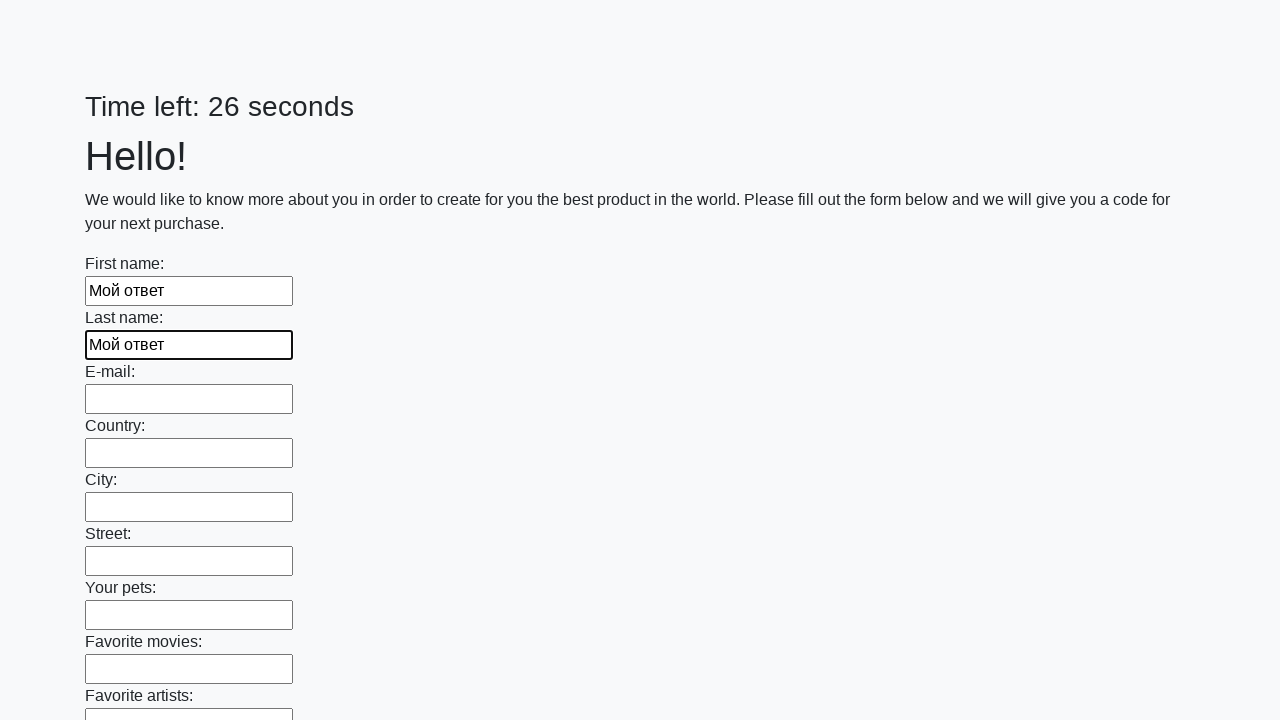

Filled an input field with 'Мой ответ' on input >> nth=2
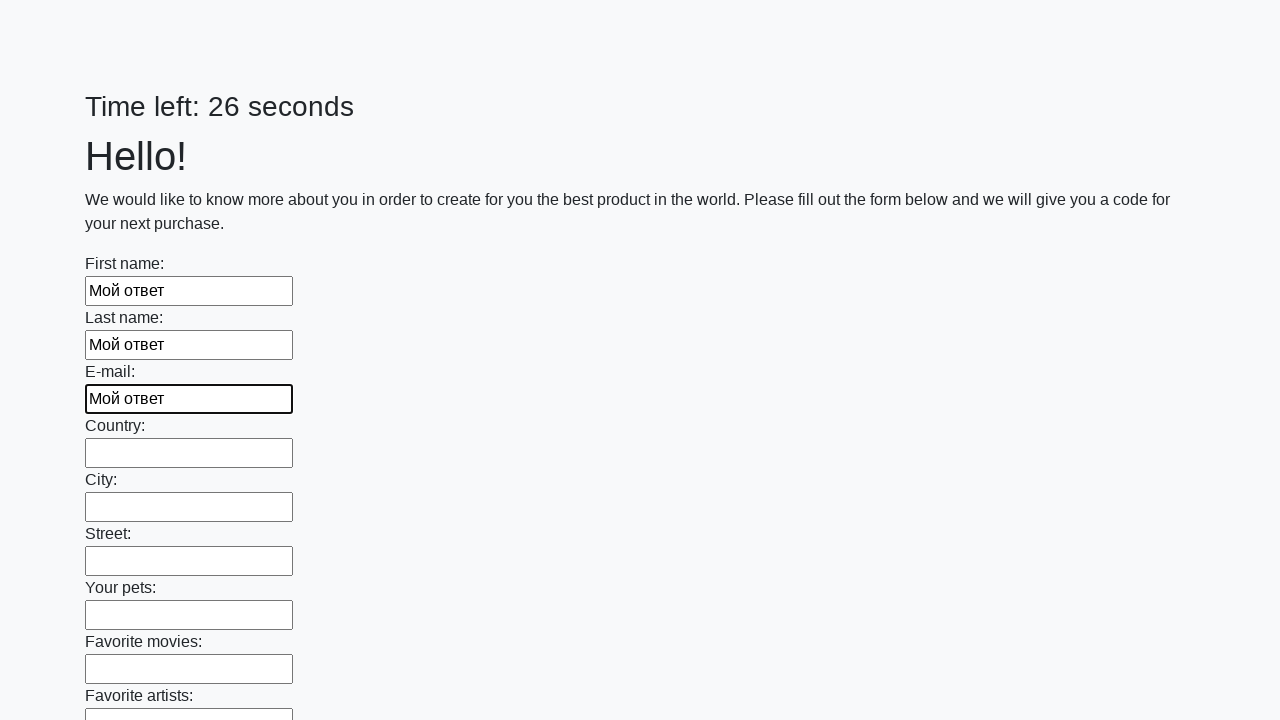

Filled an input field with 'Мой ответ' on input >> nth=3
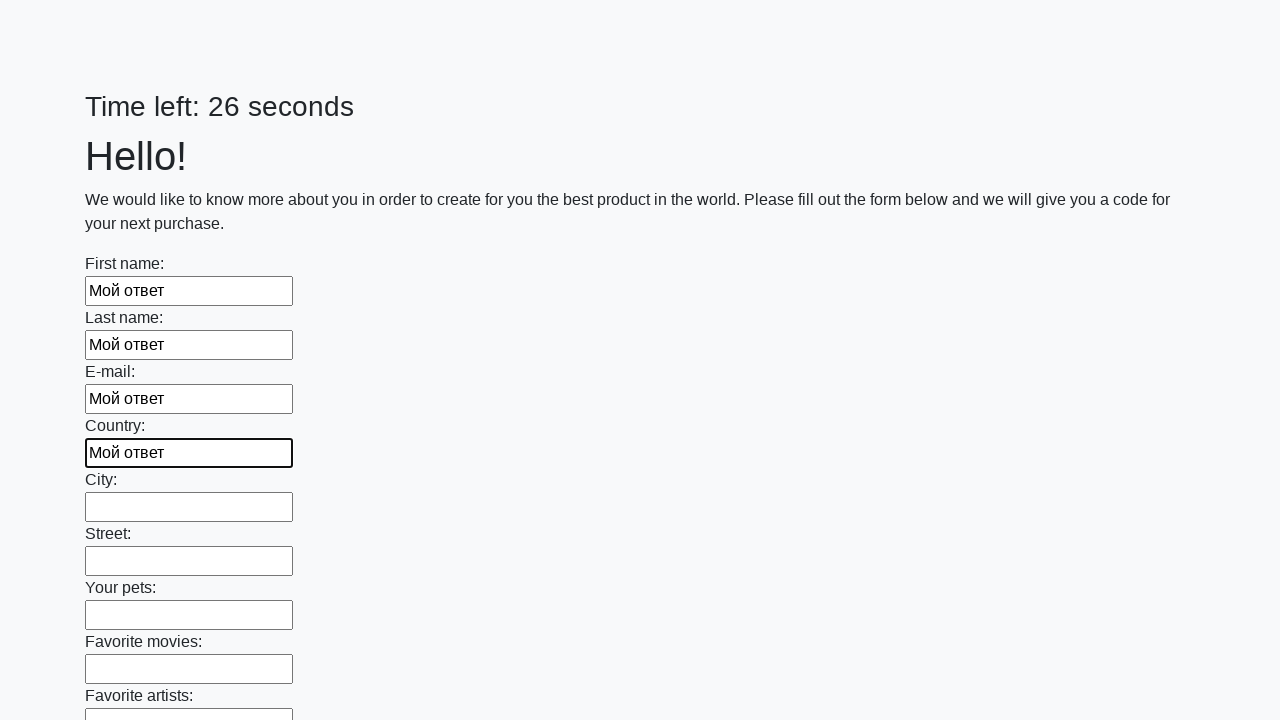

Filled an input field with 'Мой ответ' on input >> nth=4
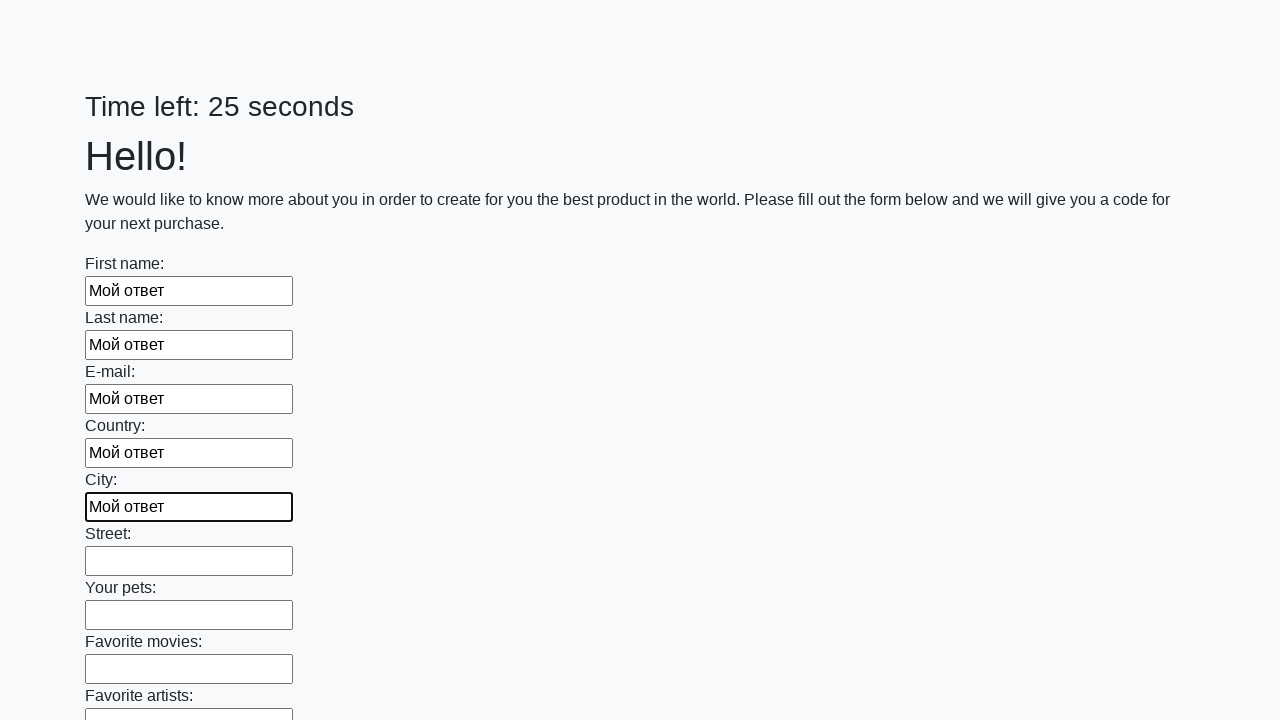

Filled an input field with 'Мой ответ' on input >> nth=5
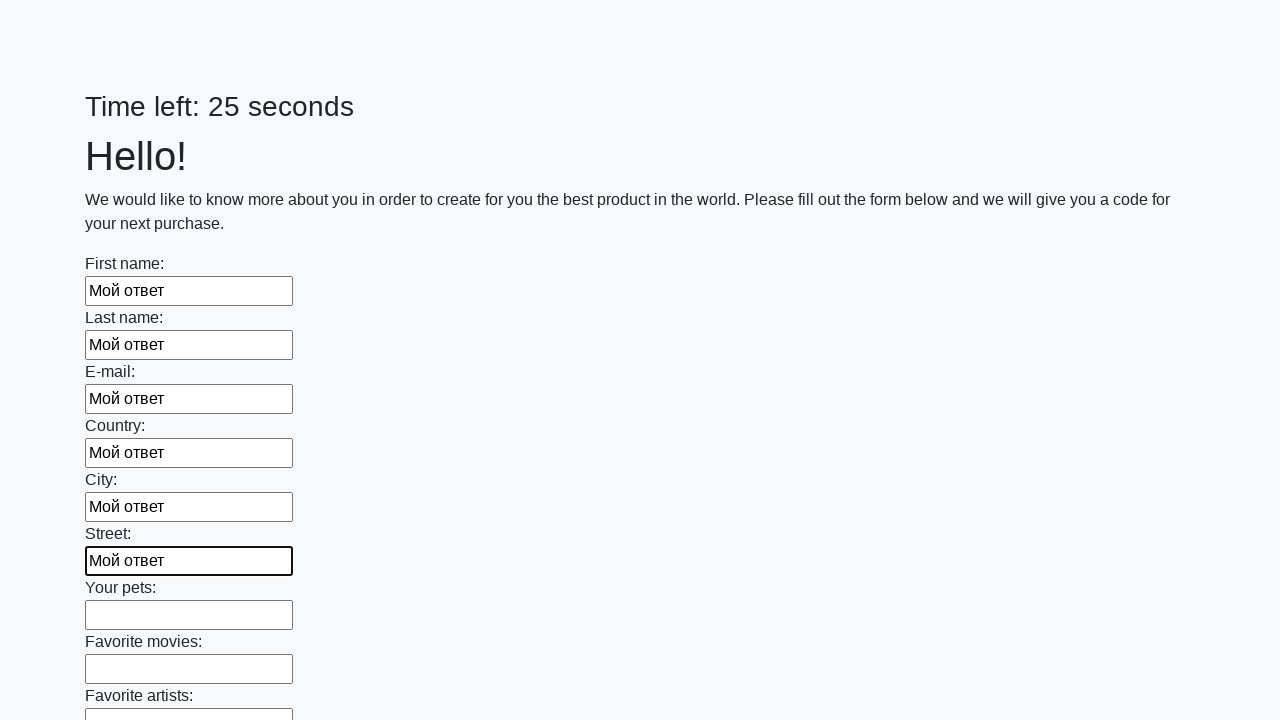

Filled an input field with 'Мой ответ' on input >> nth=6
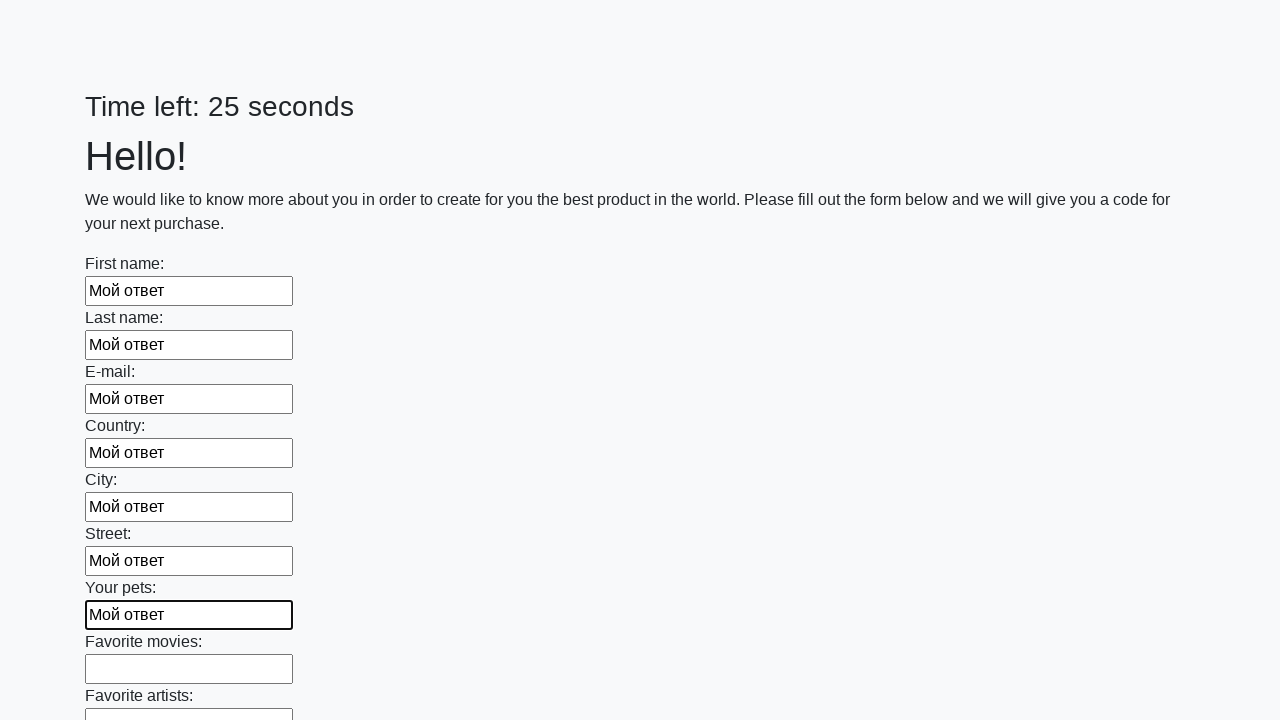

Filled an input field with 'Мой ответ' on input >> nth=7
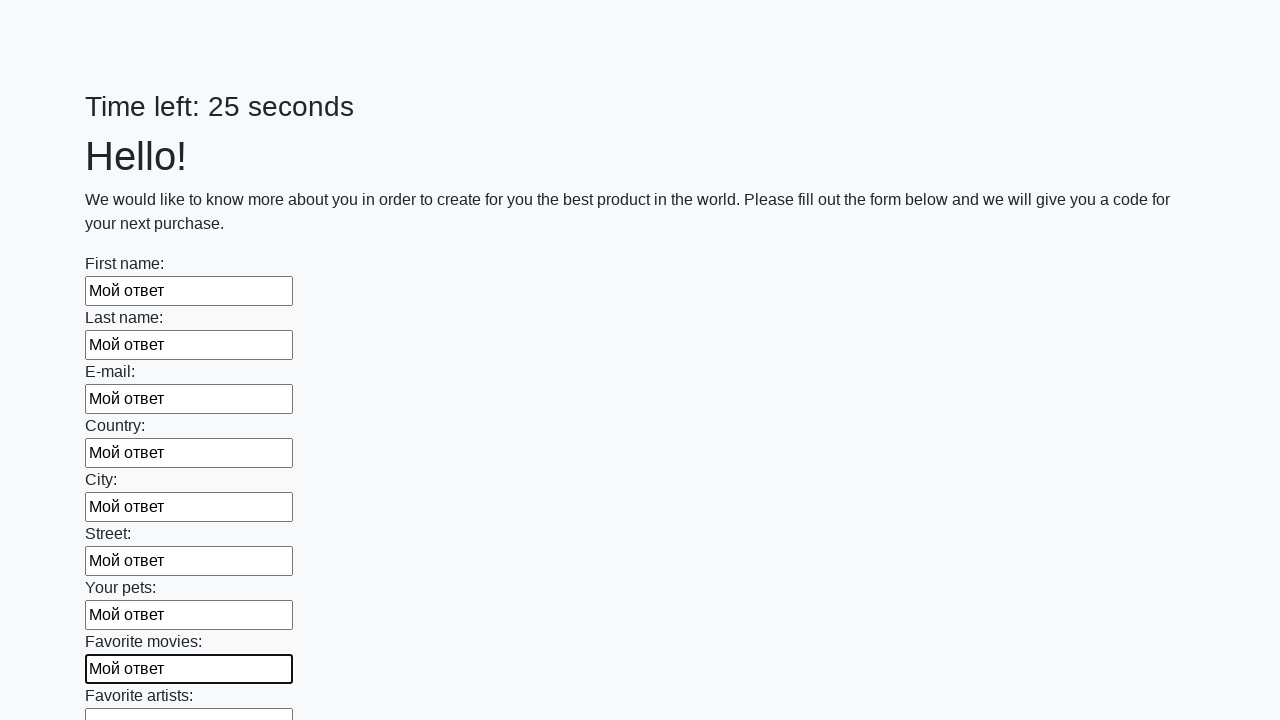

Filled an input field with 'Мой ответ' on input >> nth=8
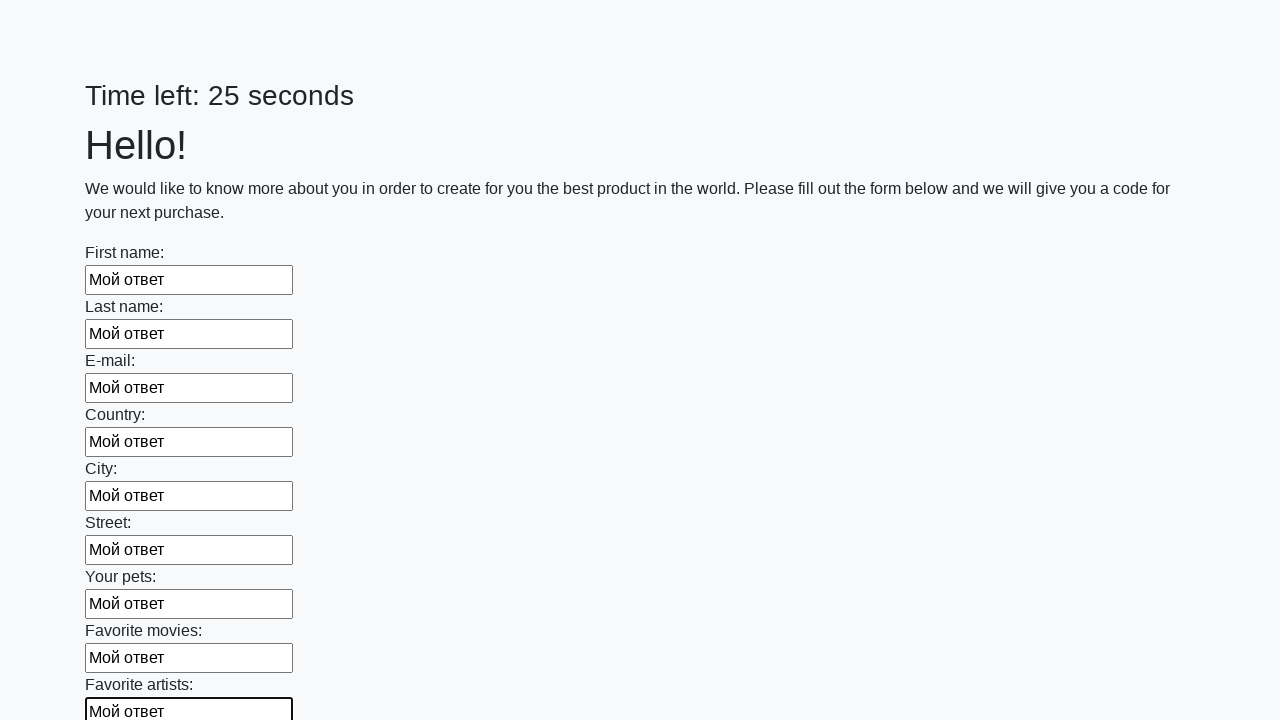

Filled an input field with 'Мой ответ' on input >> nth=9
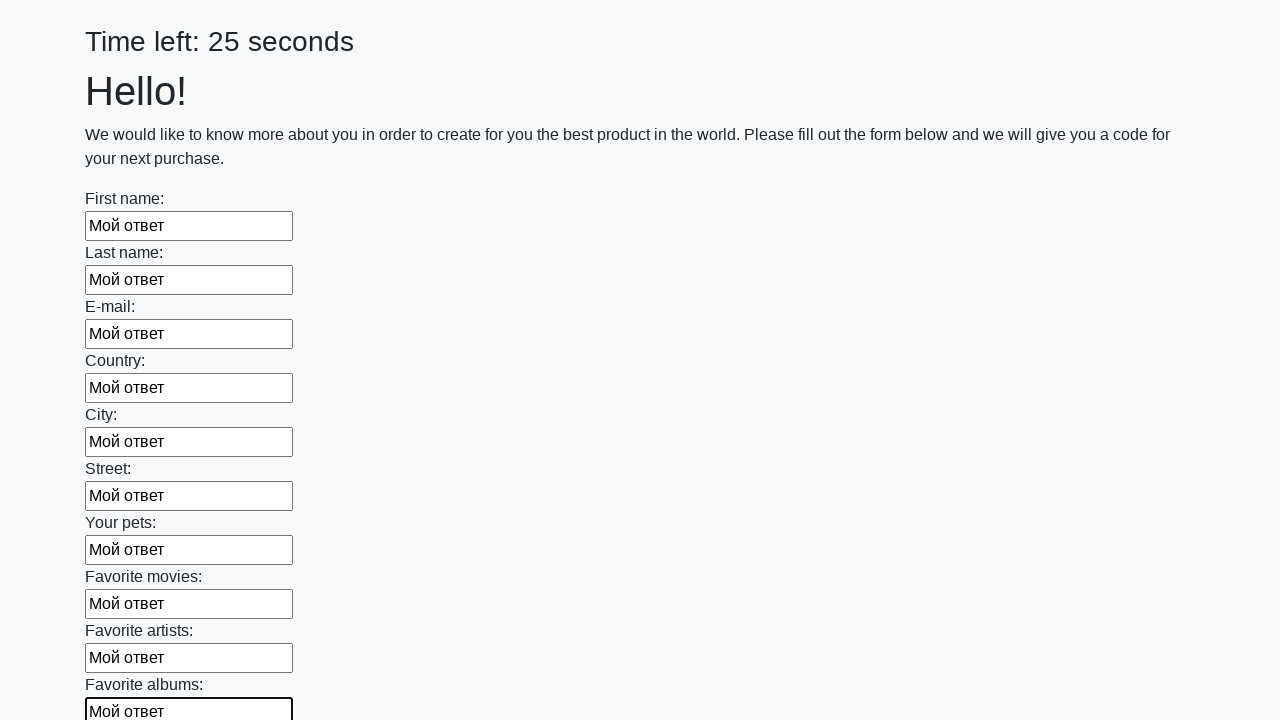

Filled an input field with 'Мой ответ' on input >> nth=10
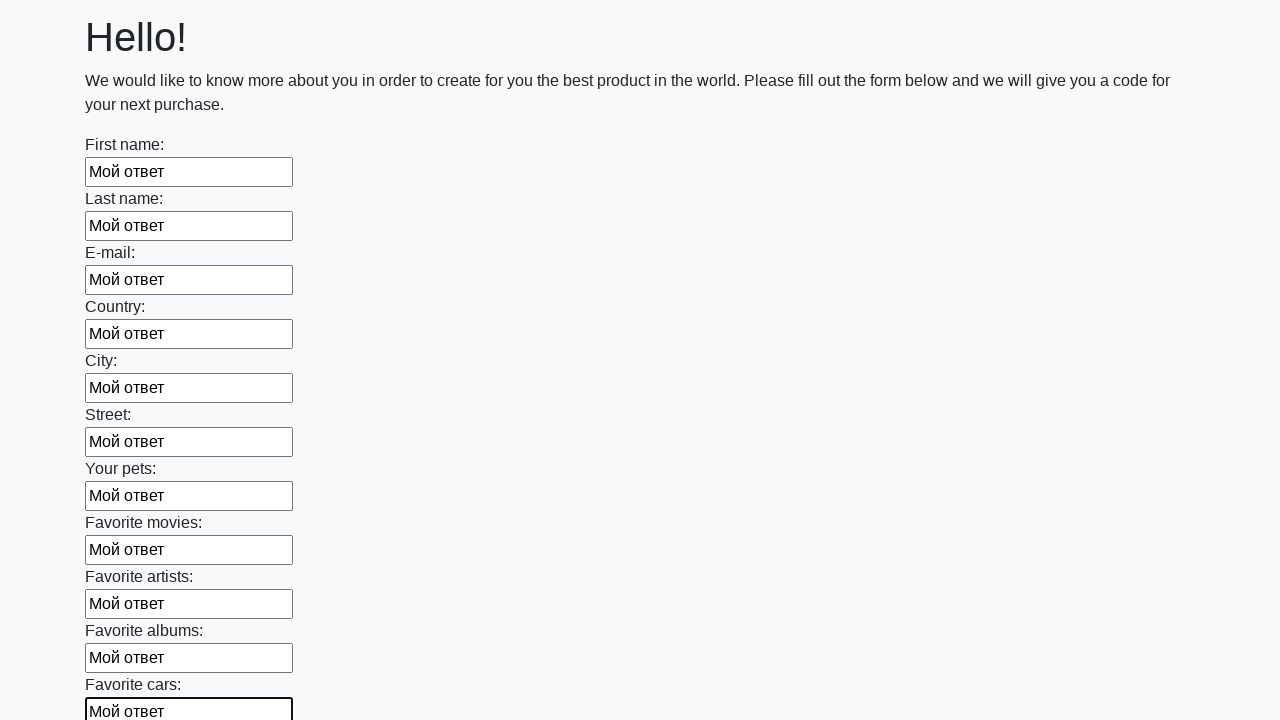

Filled an input field with 'Мой ответ' on input >> nth=11
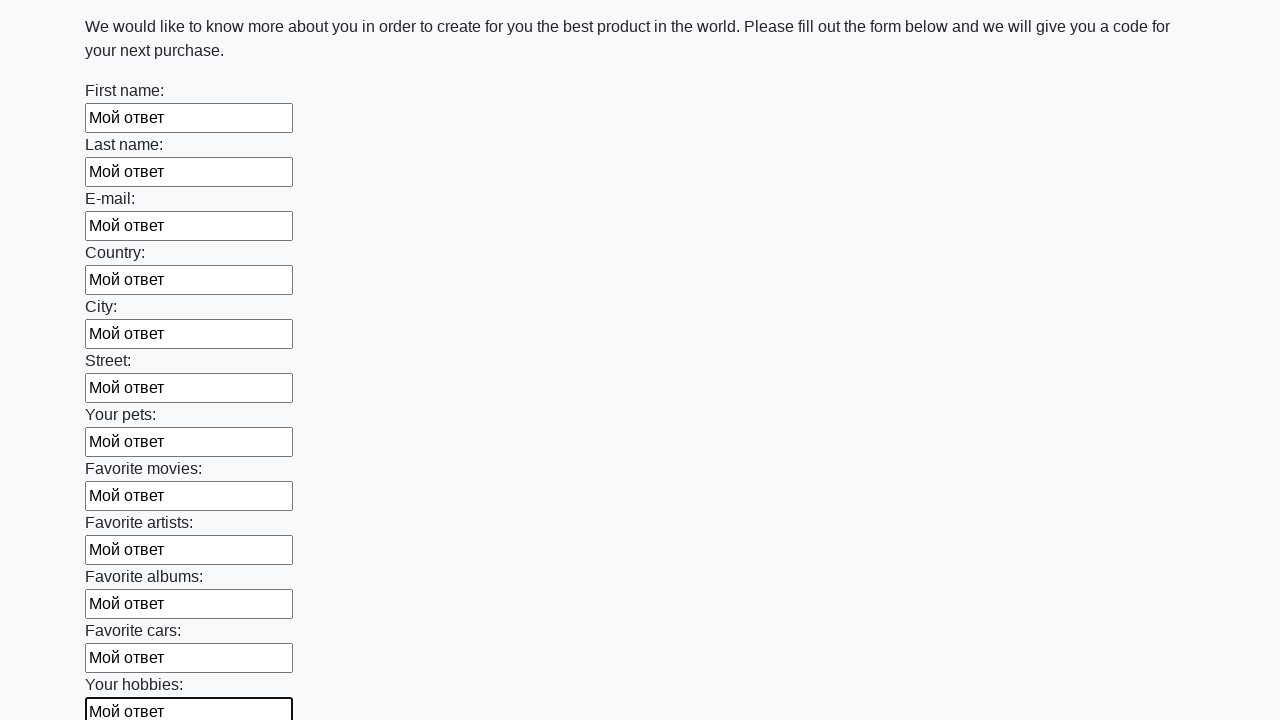

Filled an input field with 'Мой ответ' on input >> nth=12
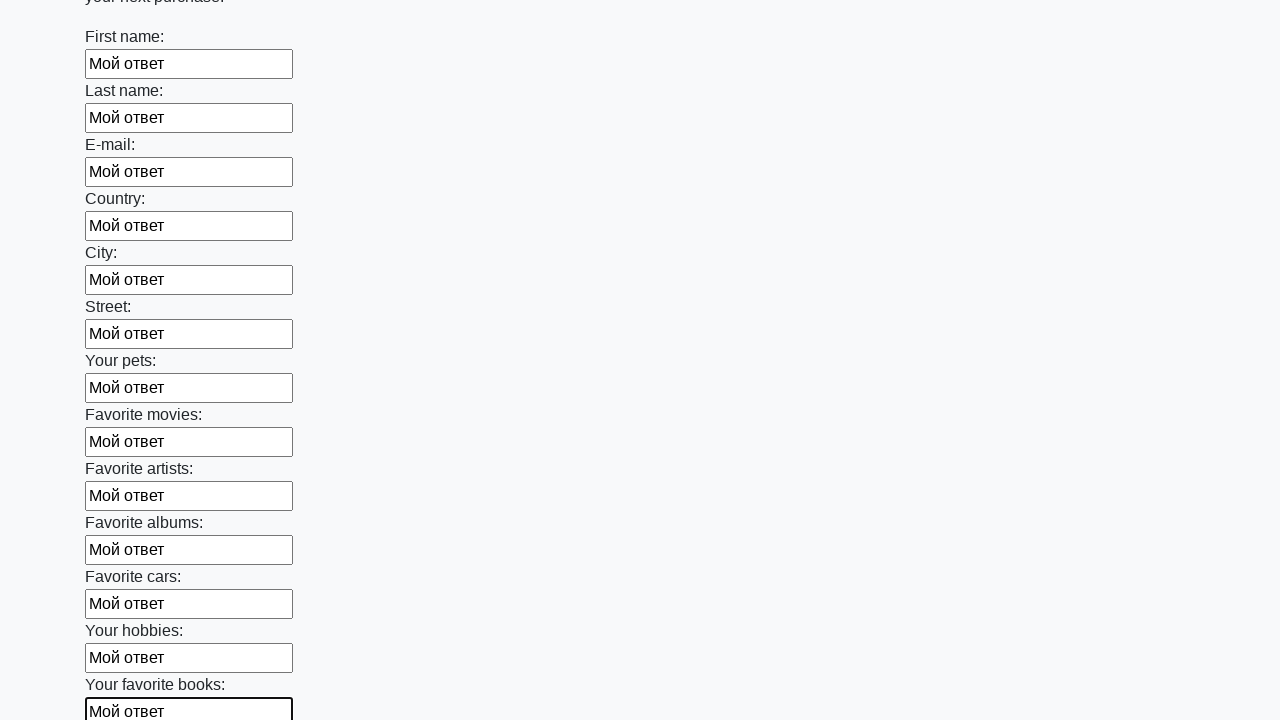

Filled an input field with 'Мой ответ' on input >> nth=13
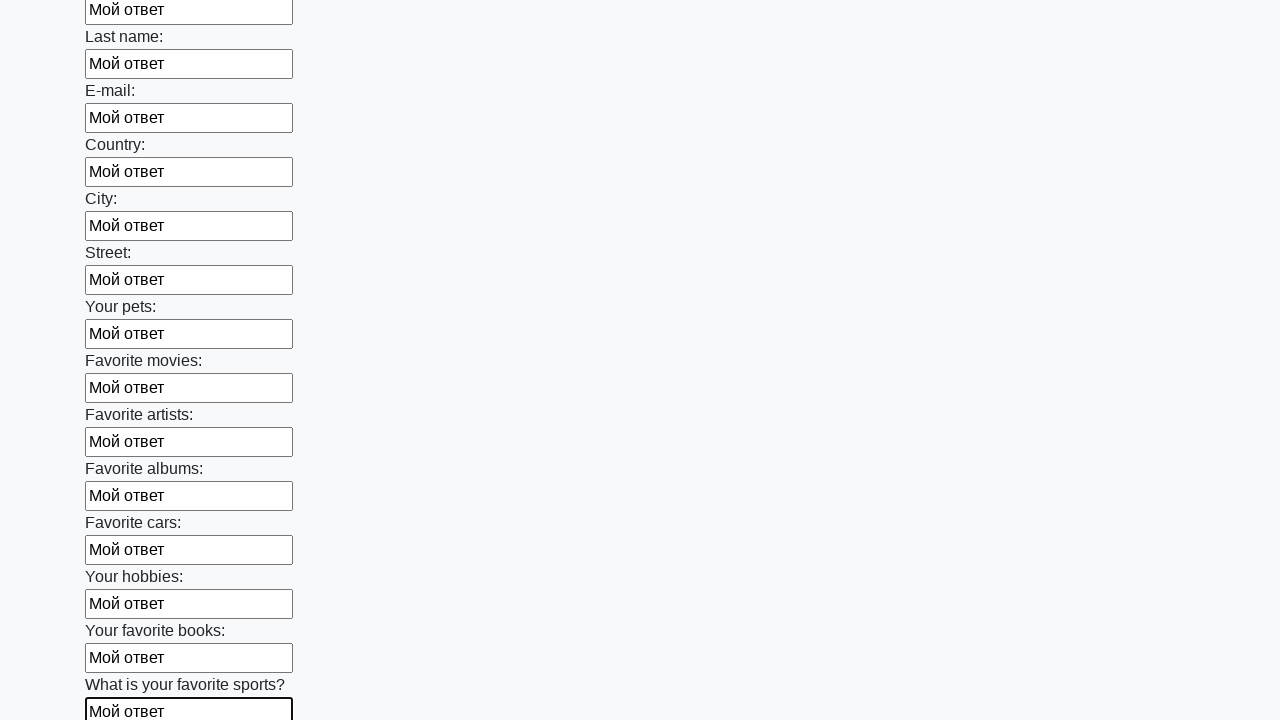

Filled an input field with 'Мой ответ' on input >> nth=14
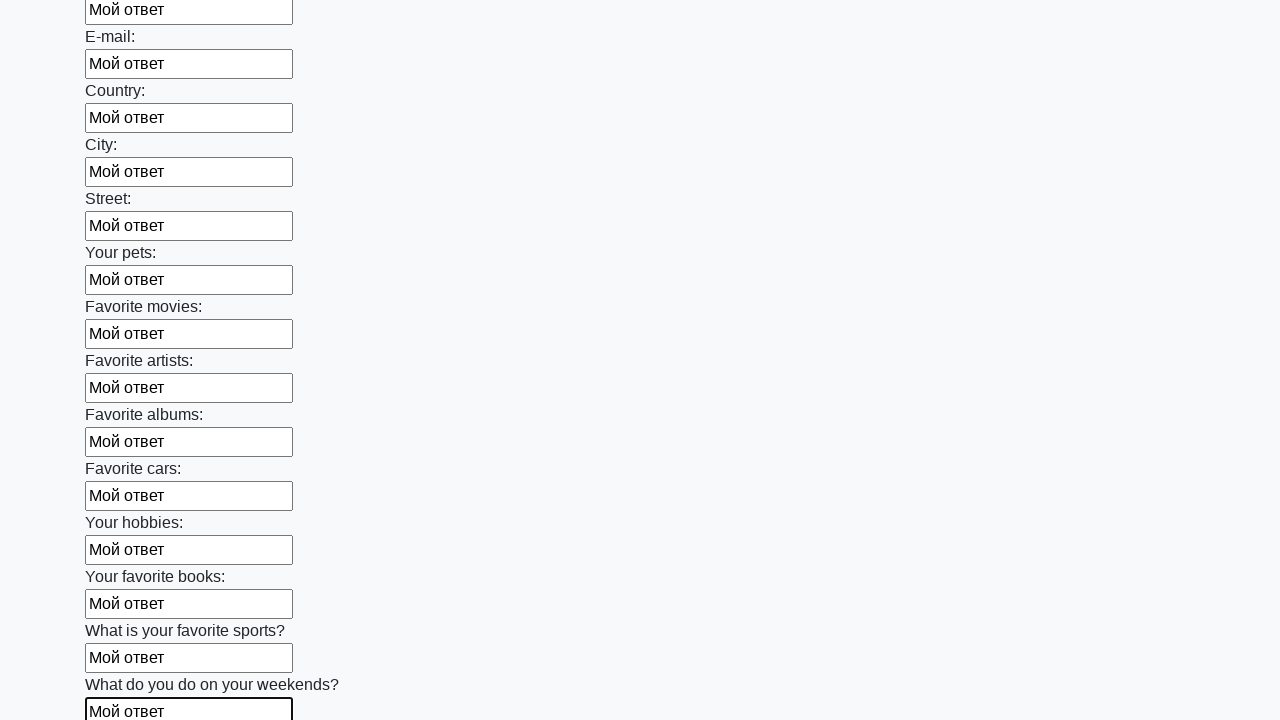

Filled an input field with 'Мой ответ' on input >> nth=15
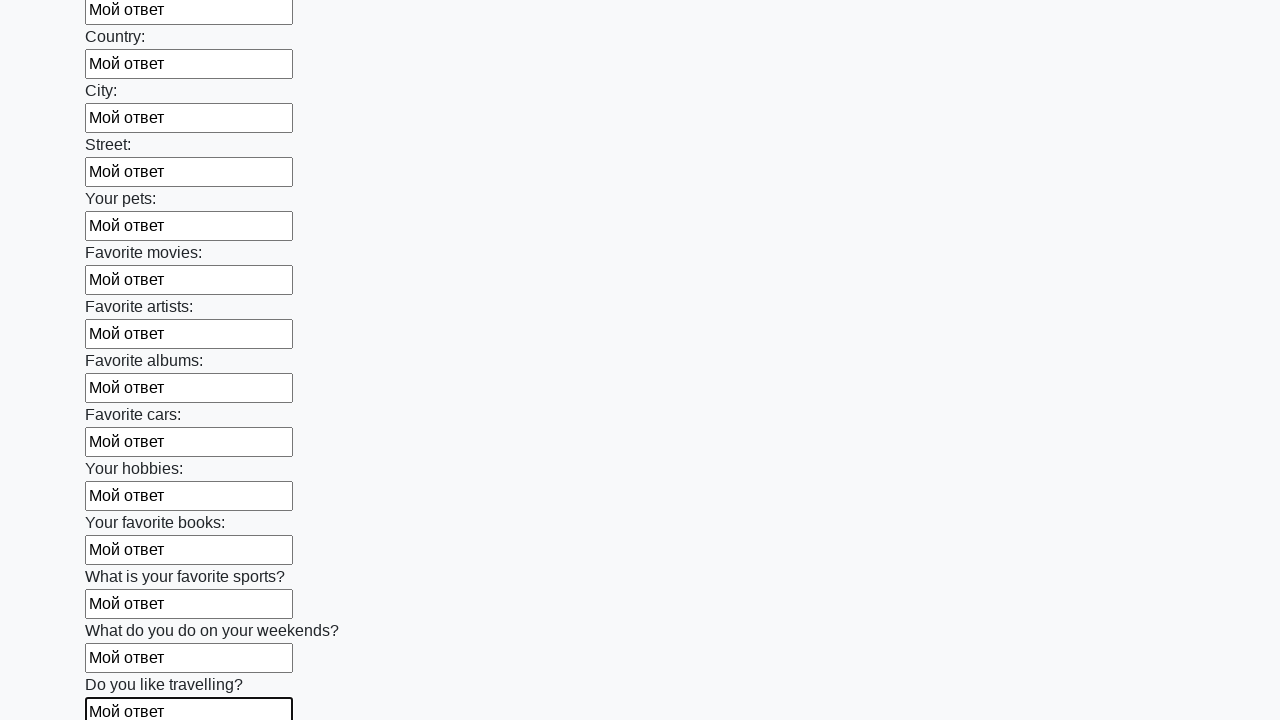

Filled an input field with 'Мой ответ' on input >> nth=16
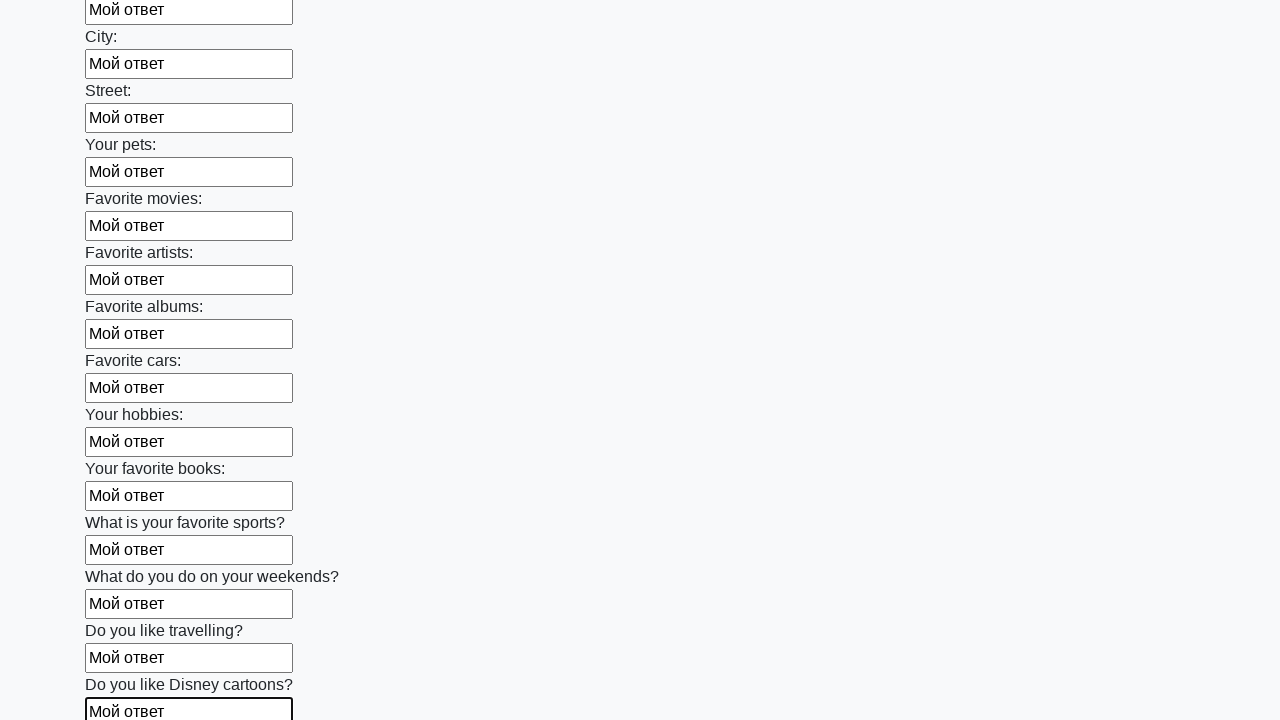

Filled an input field with 'Мой ответ' on input >> nth=17
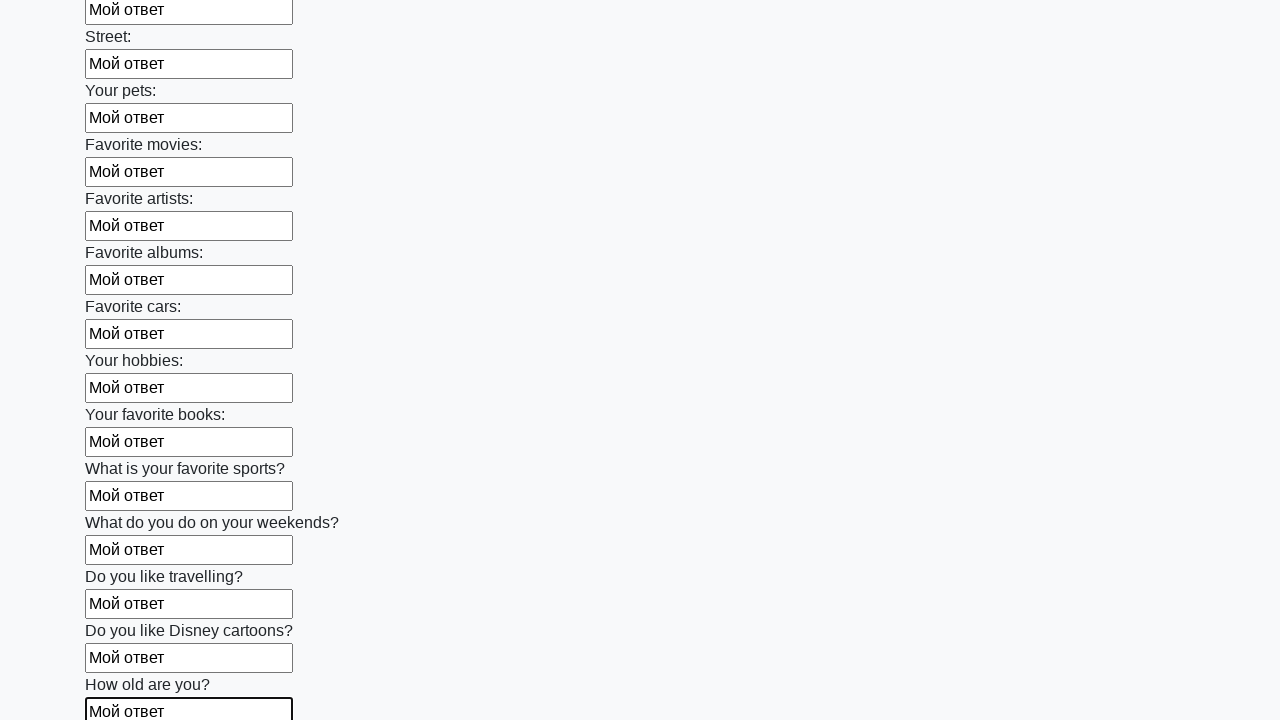

Filled an input field with 'Мой ответ' on input >> nth=18
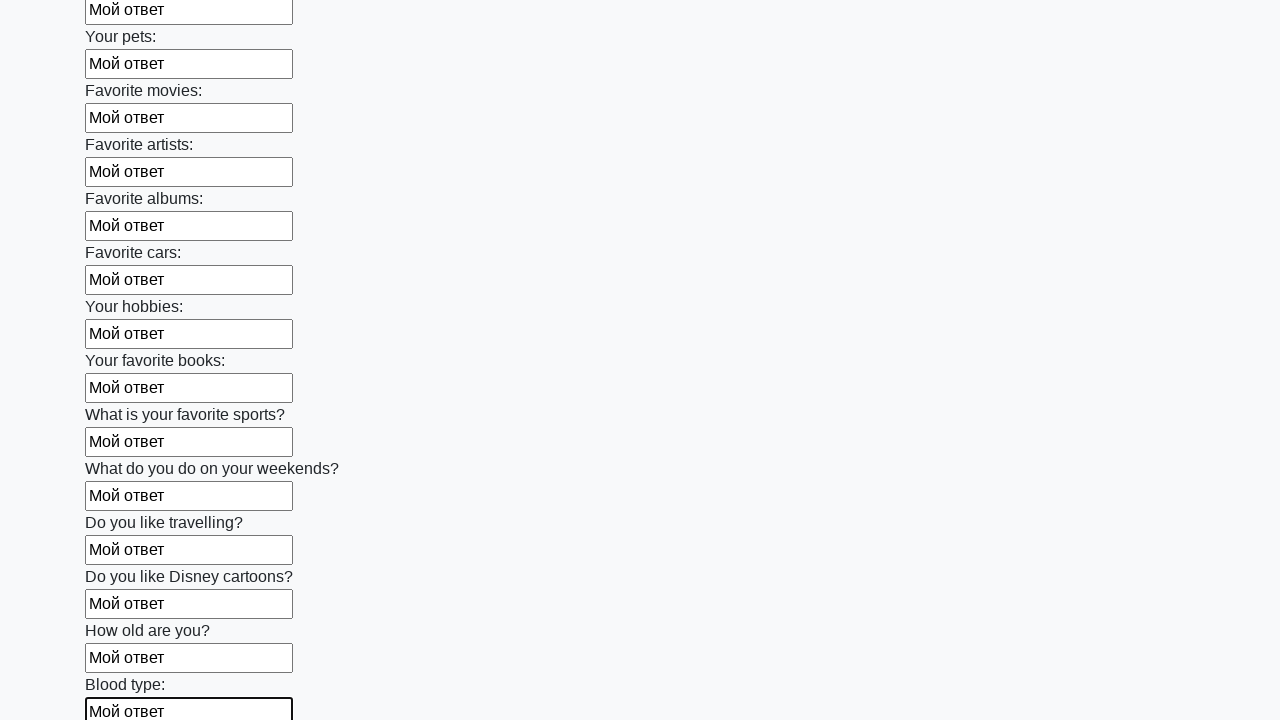

Filled an input field with 'Мой ответ' on input >> nth=19
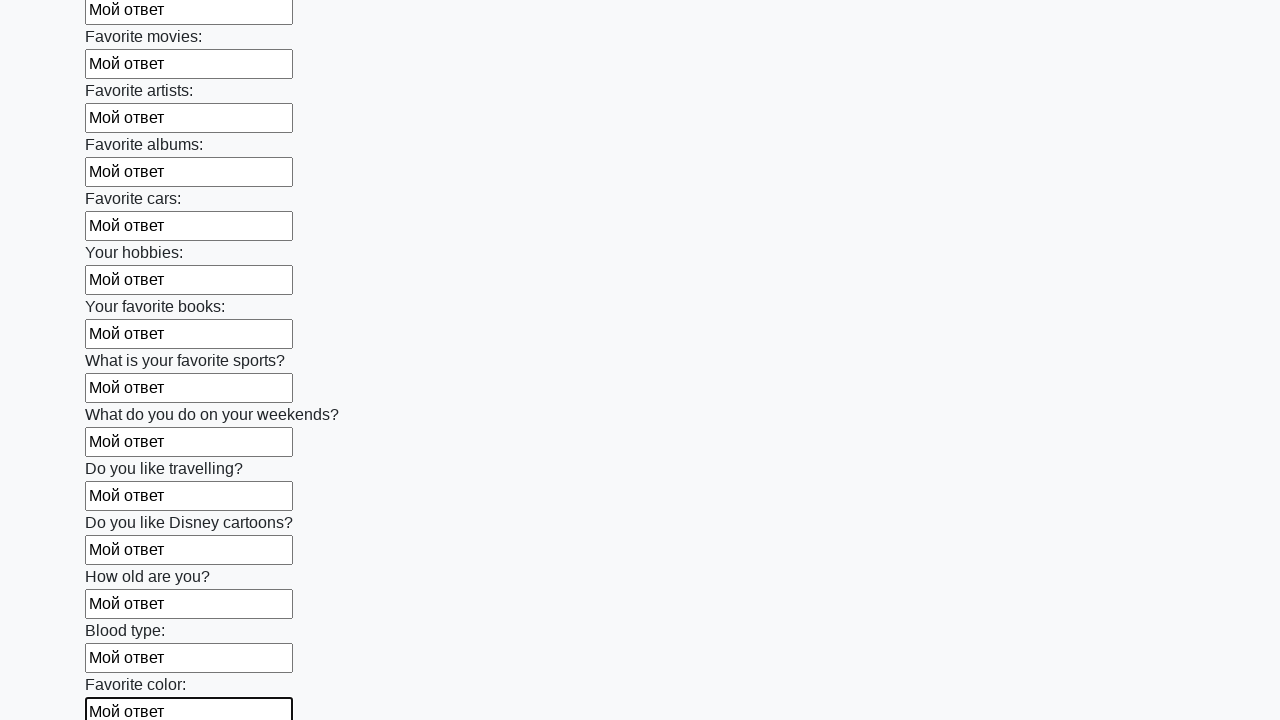

Filled an input field with 'Мой ответ' on input >> nth=20
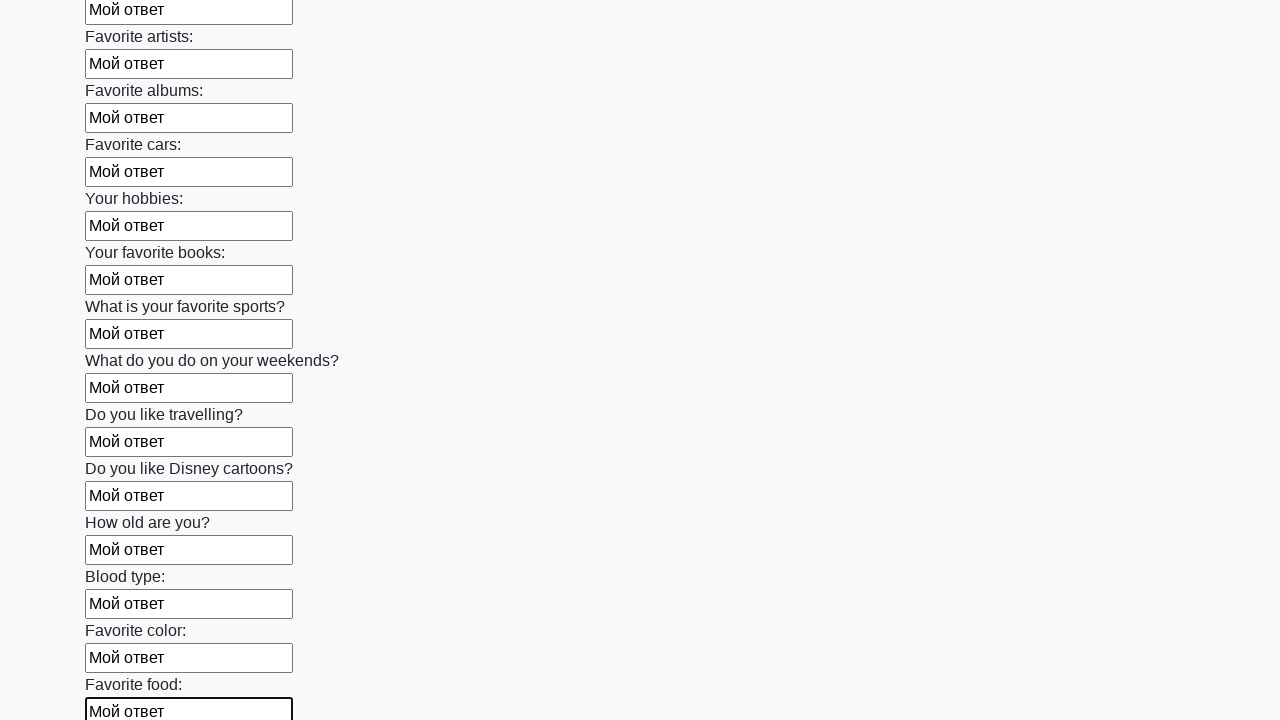

Filled an input field with 'Мой ответ' on input >> nth=21
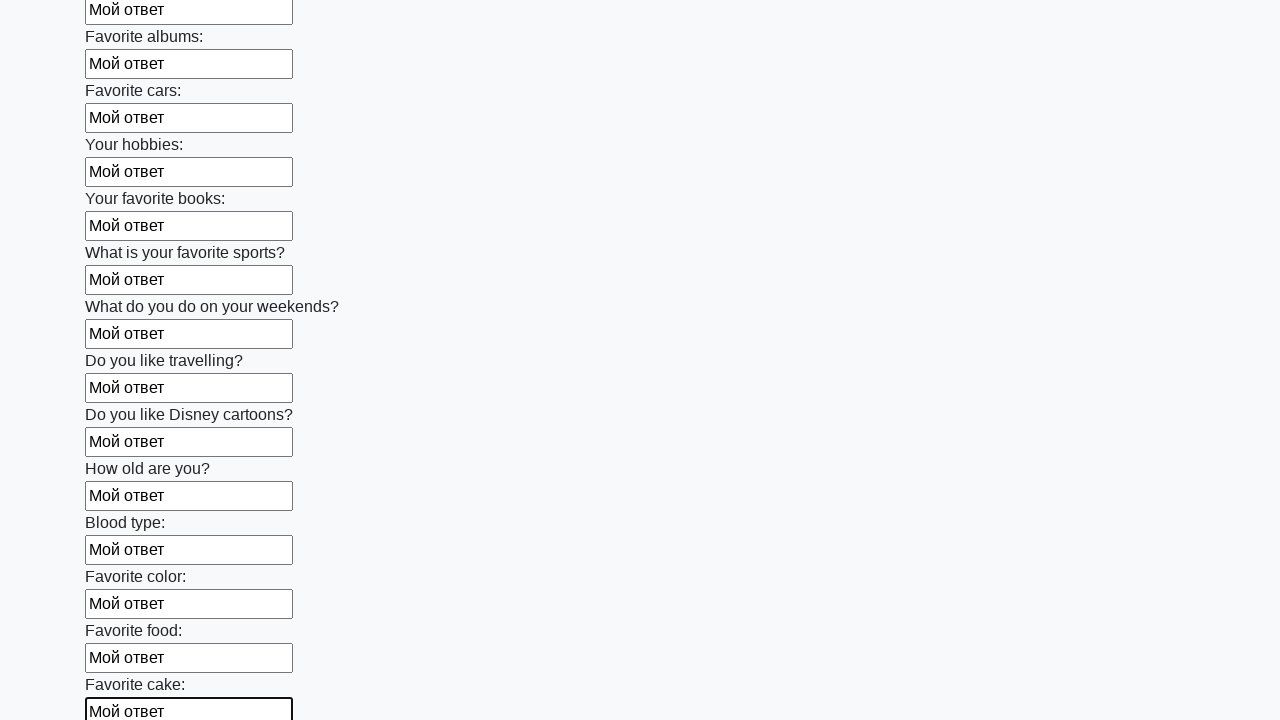

Filled an input field with 'Мой ответ' on input >> nth=22
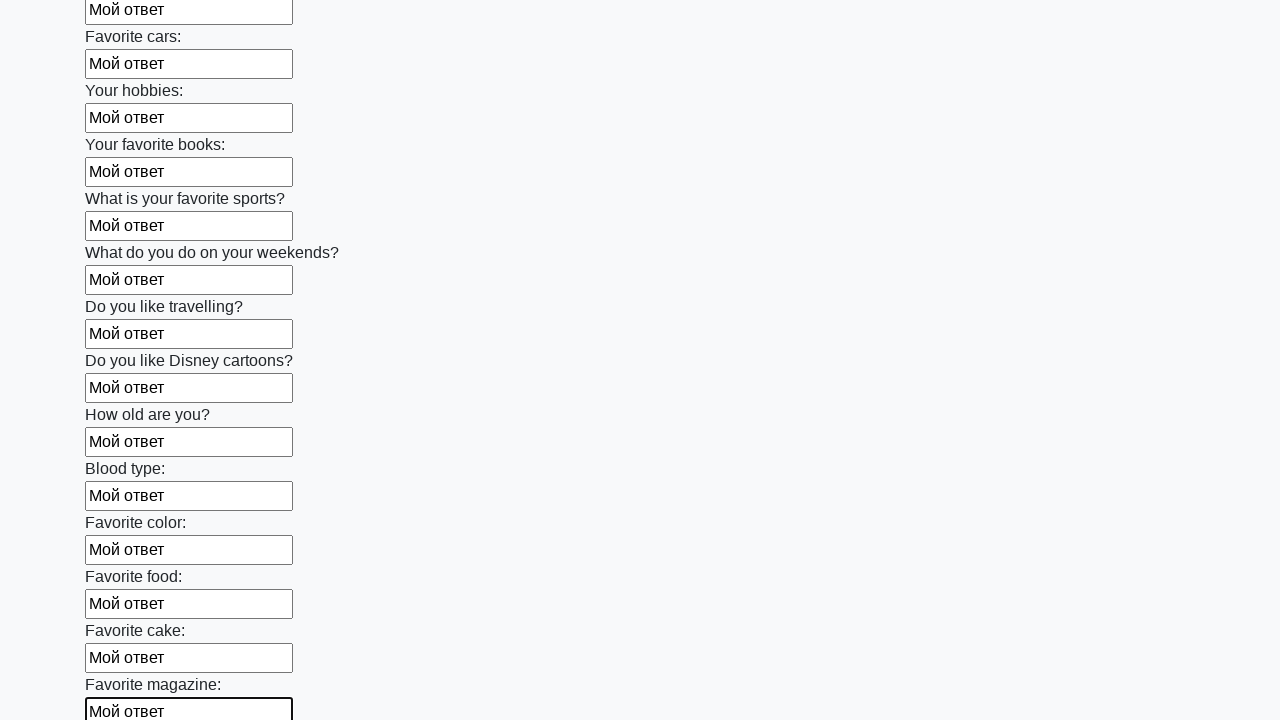

Filled an input field with 'Мой ответ' on input >> nth=23
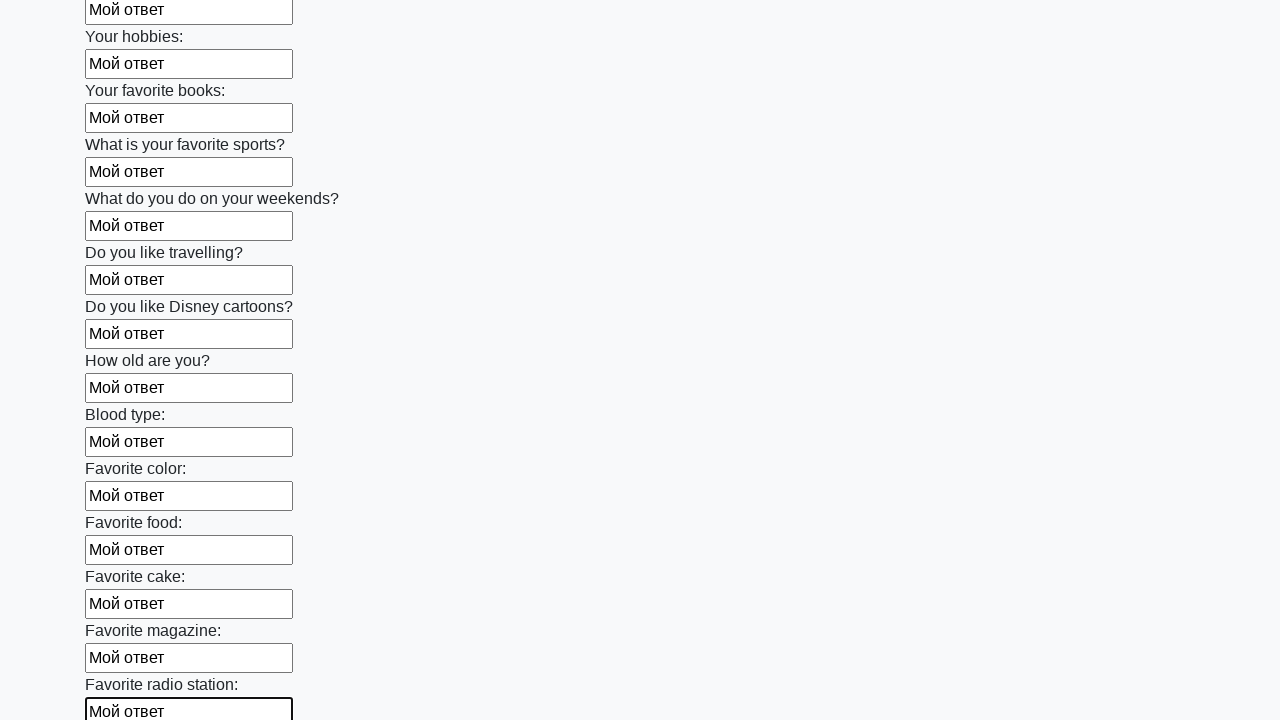

Filled an input field with 'Мой ответ' on input >> nth=24
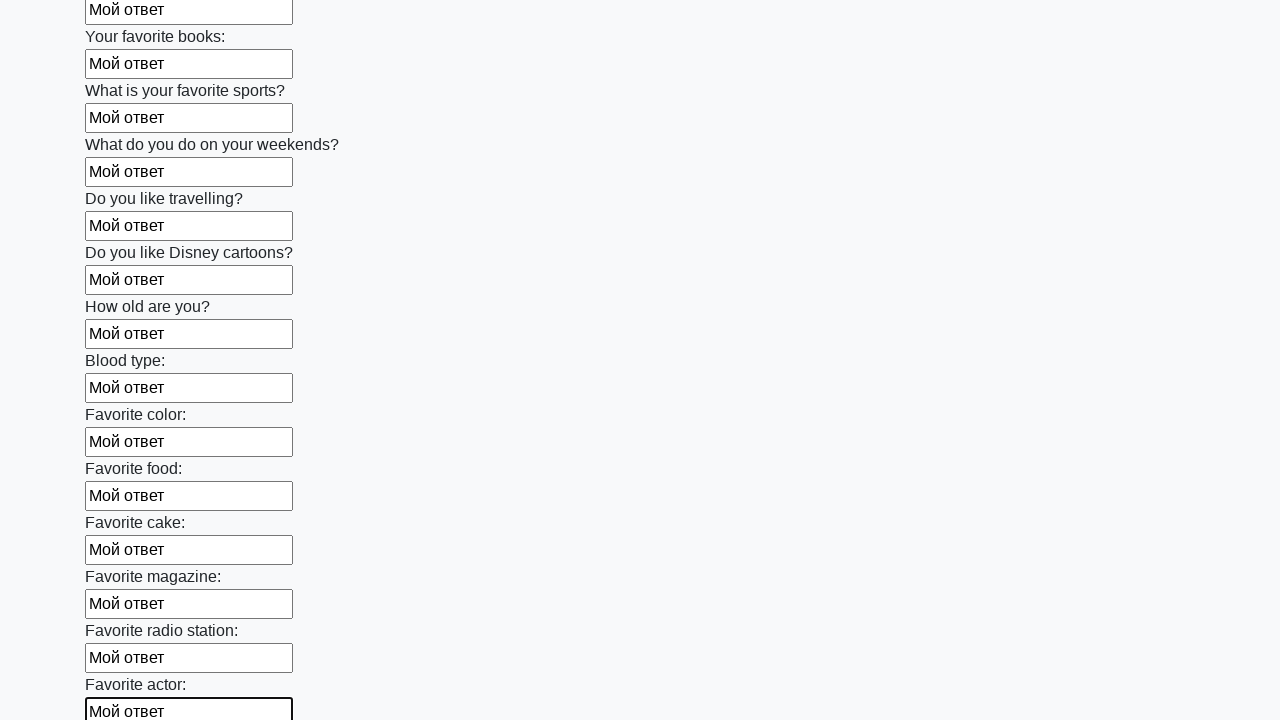

Filled an input field with 'Мой ответ' on input >> nth=25
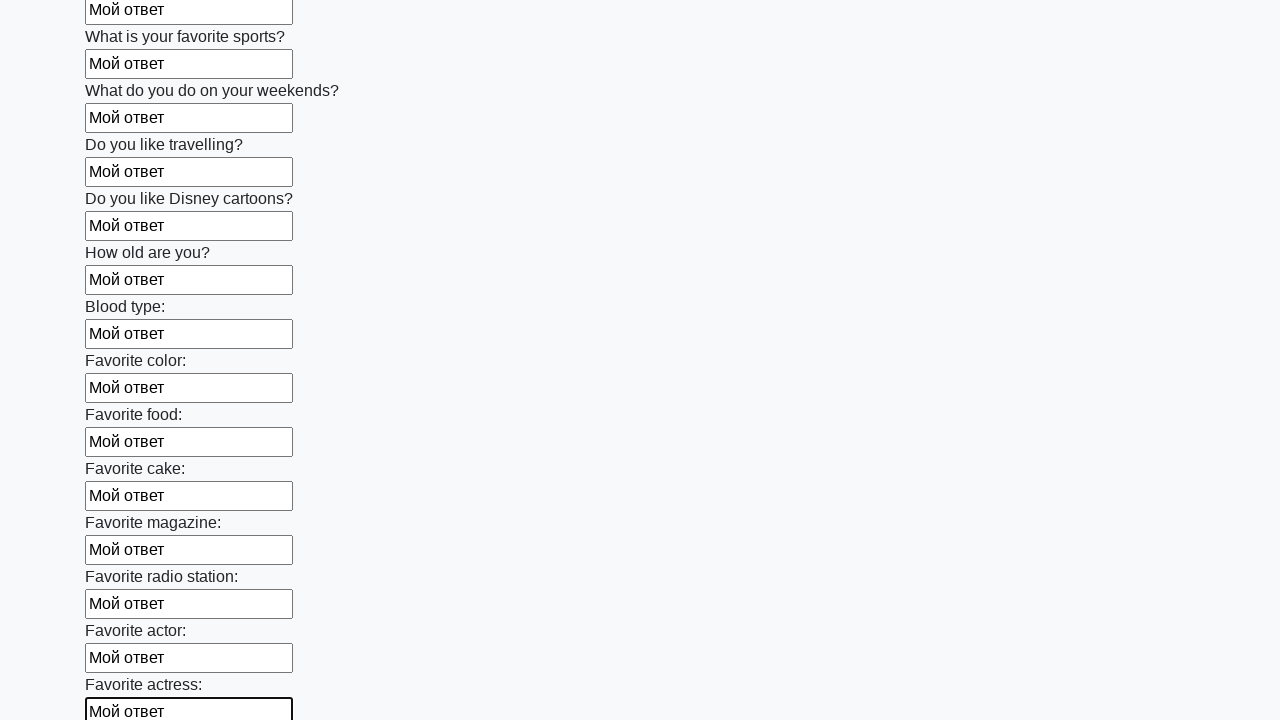

Filled an input field with 'Мой ответ' on input >> nth=26
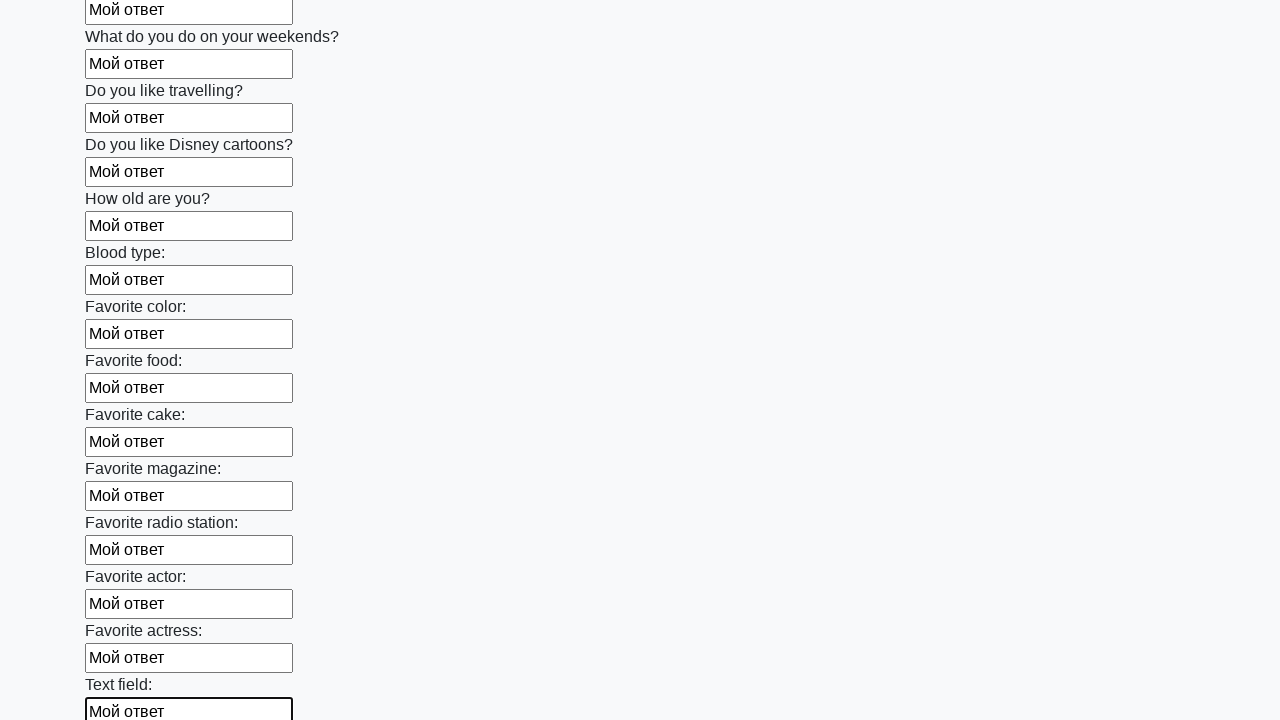

Filled an input field with 'Мой ответ' on input >> nth=27
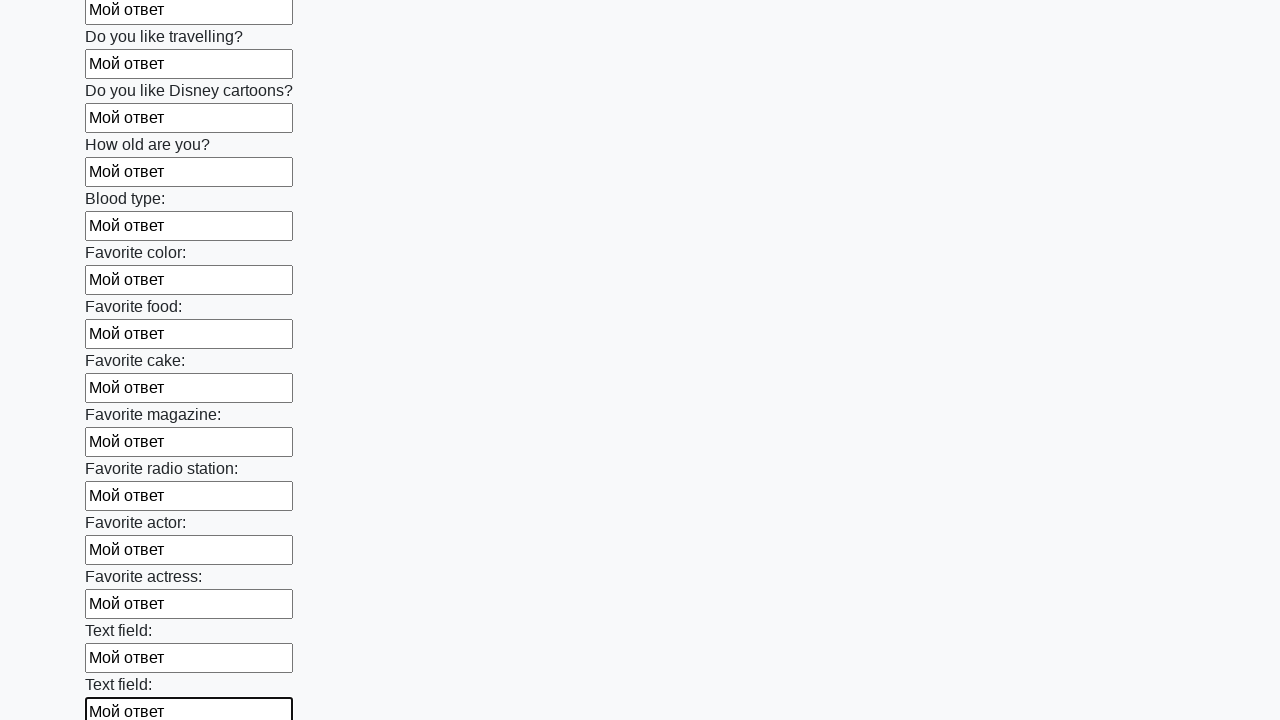

Filled an input field with 'Мой ответ' on input >> nth=28
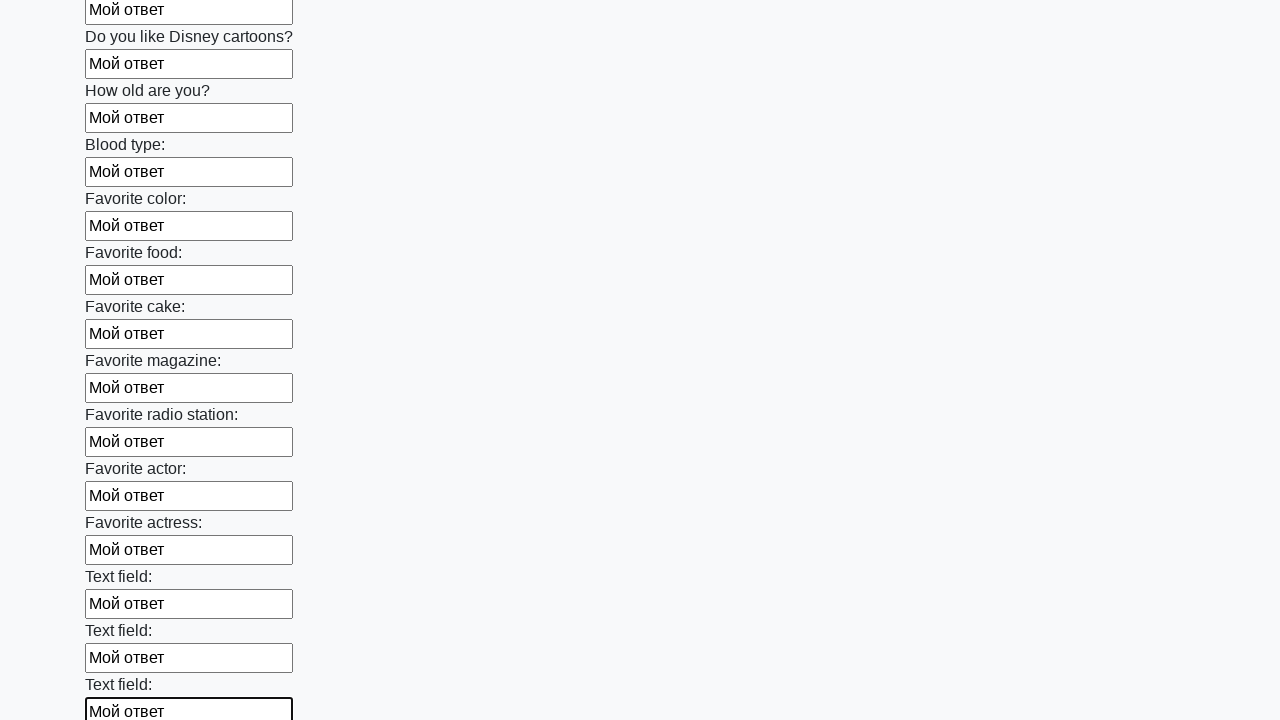

Filled an input field with 'Мой ответ' on input >> nth=29
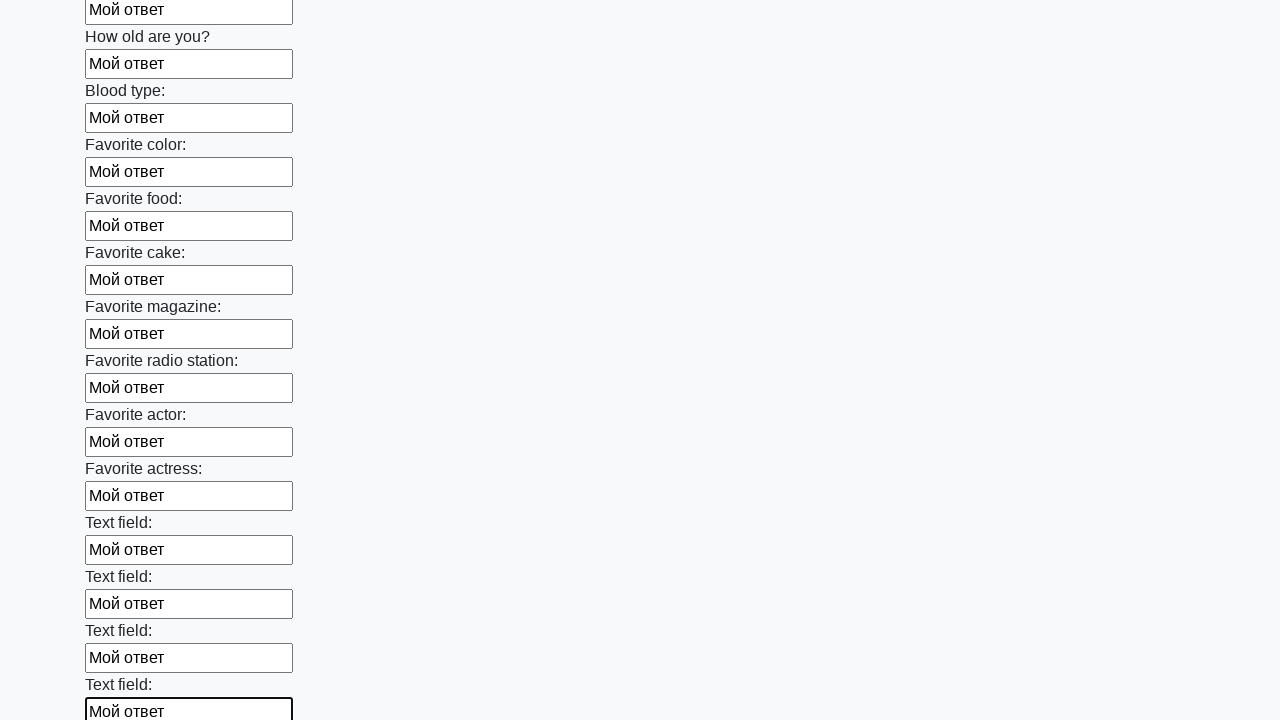

Filled an input field with 'Мой ответ' on input >> nth=30
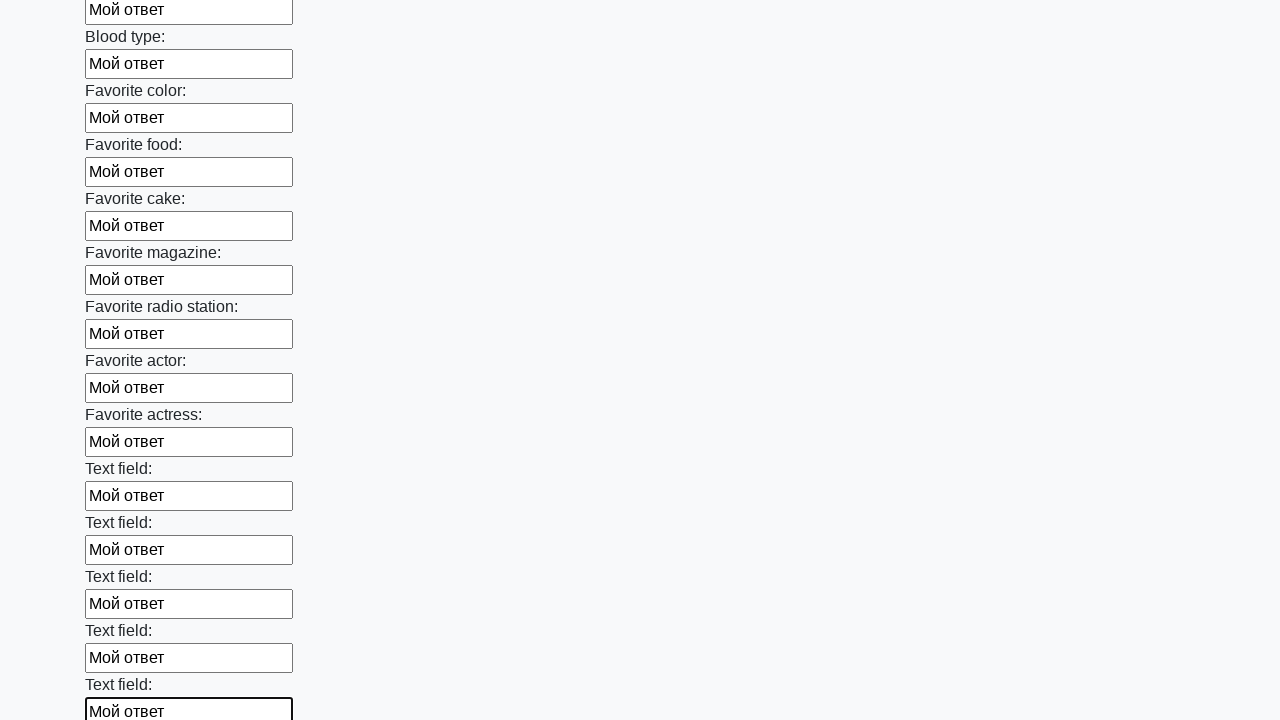

Filled an input field with 'Мой ответ' on input >> nth=31
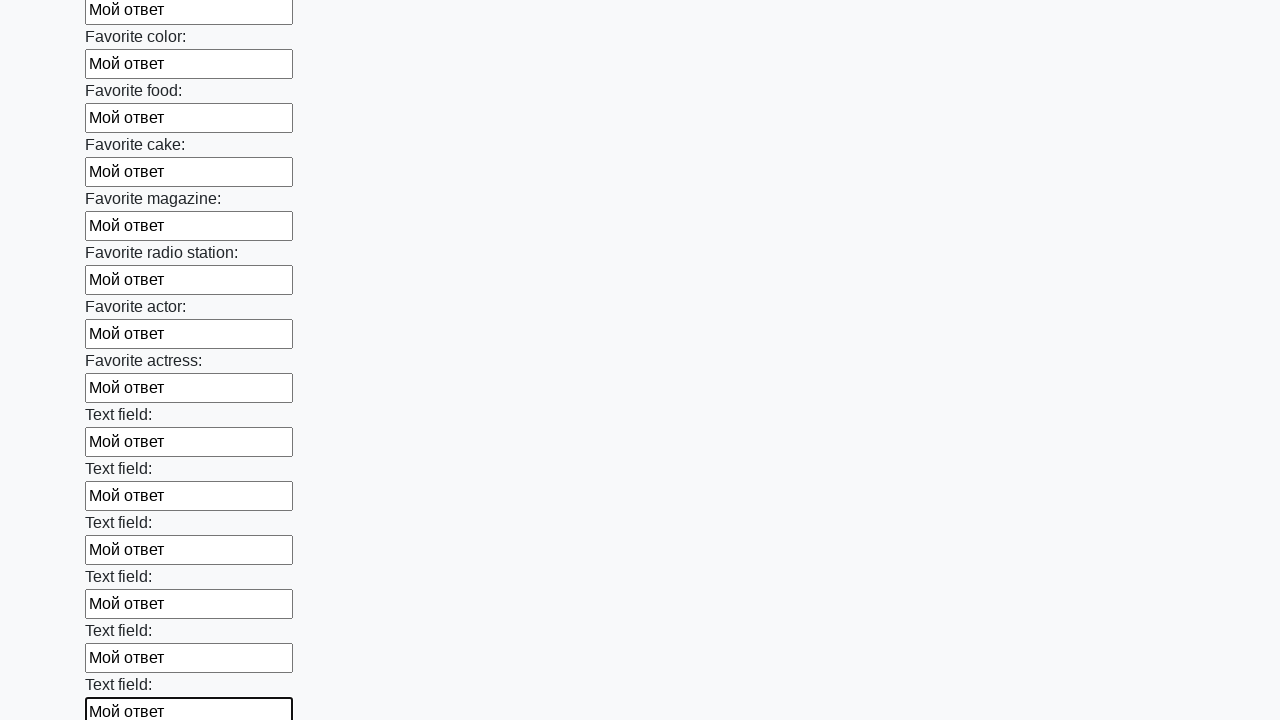

Filled an input field with 'Мой ответ' on input >> nth=32
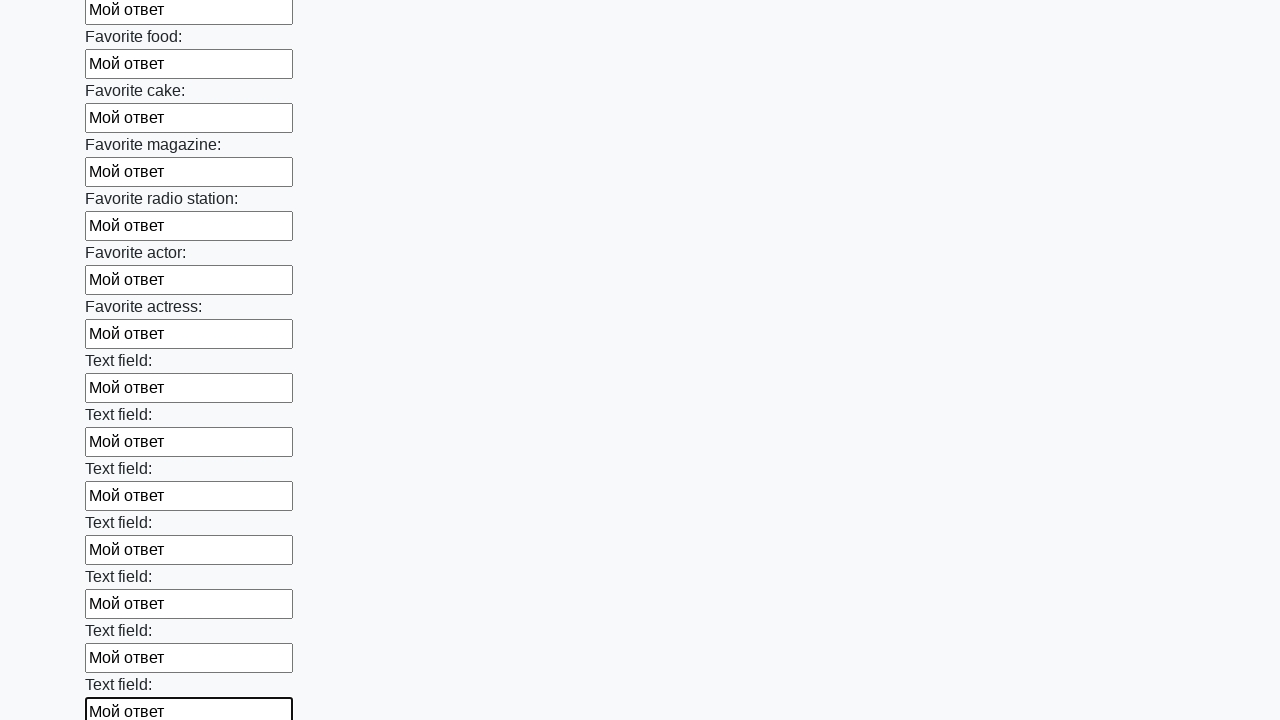

Filled an input field with 'Мой ответ' on input >> nth=33
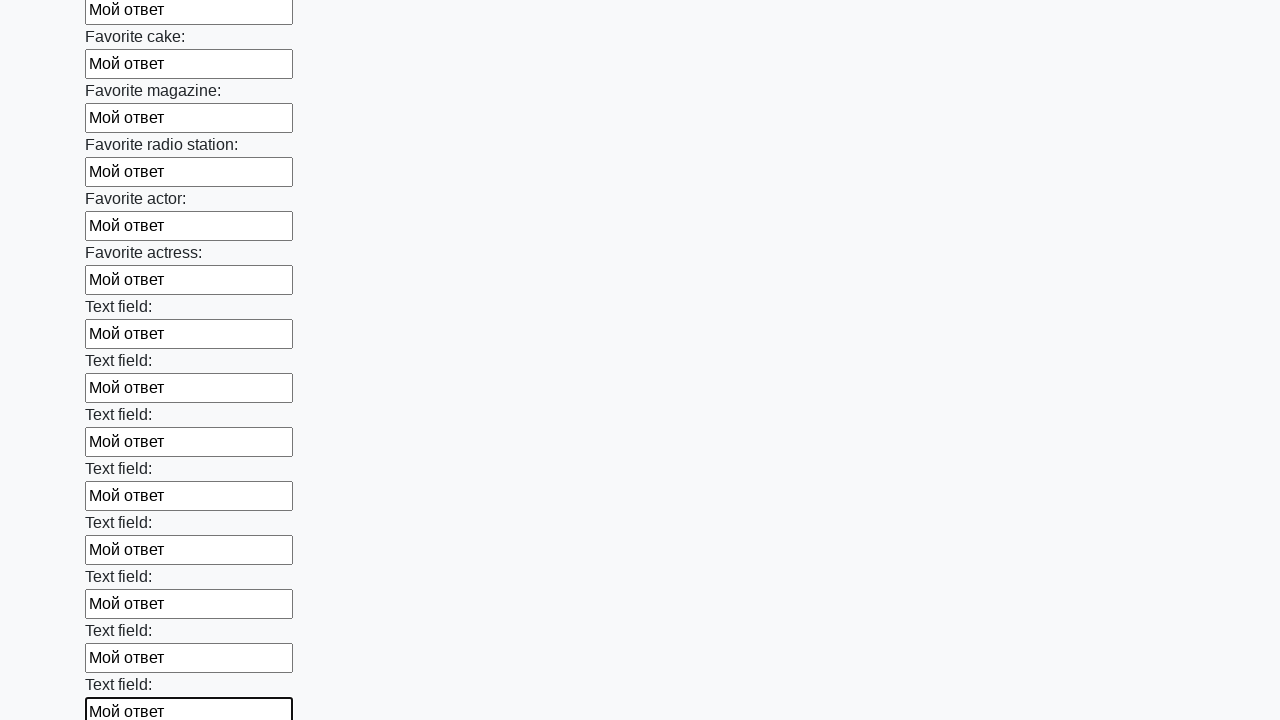

Filled an input field with 'Мой ответ' on input >> nth=34
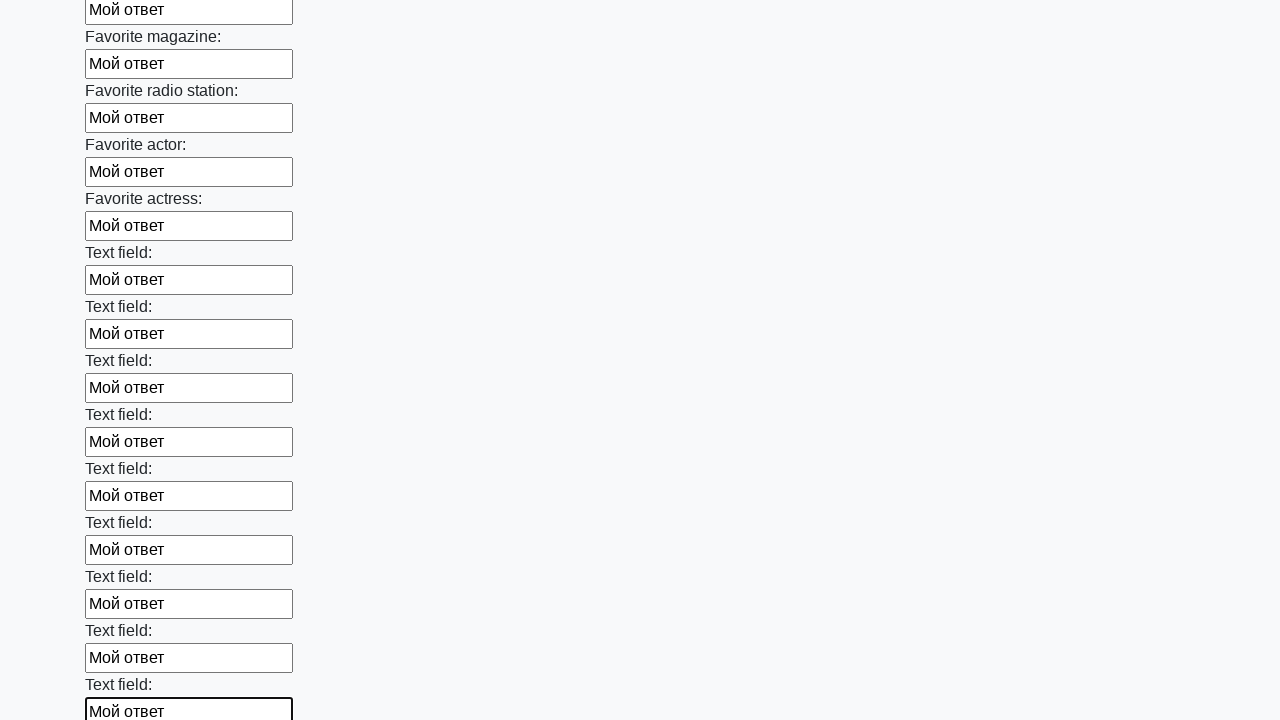

Filled an input field with 'Мой ответ' on input >> nth=35
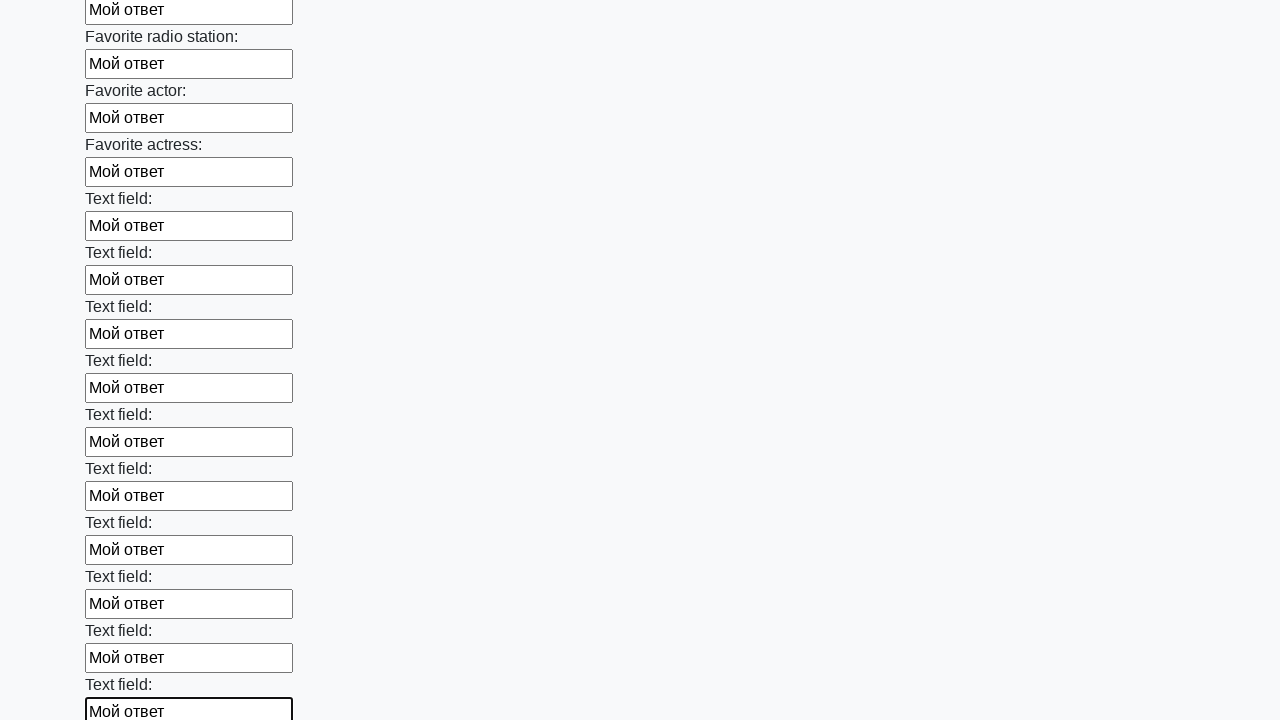

Filled an input field with 'Мой ответ' on input >> nth=36
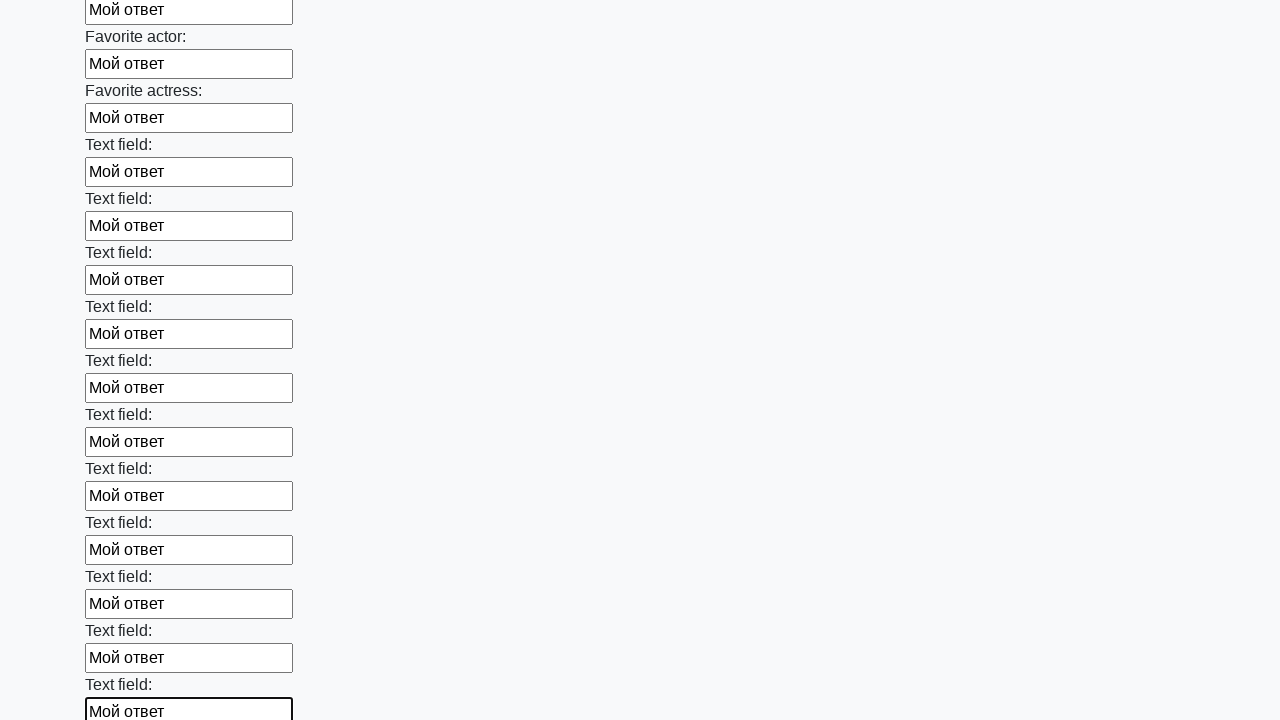

Filled an input field with 'Мой ответ' on input >> nth=37
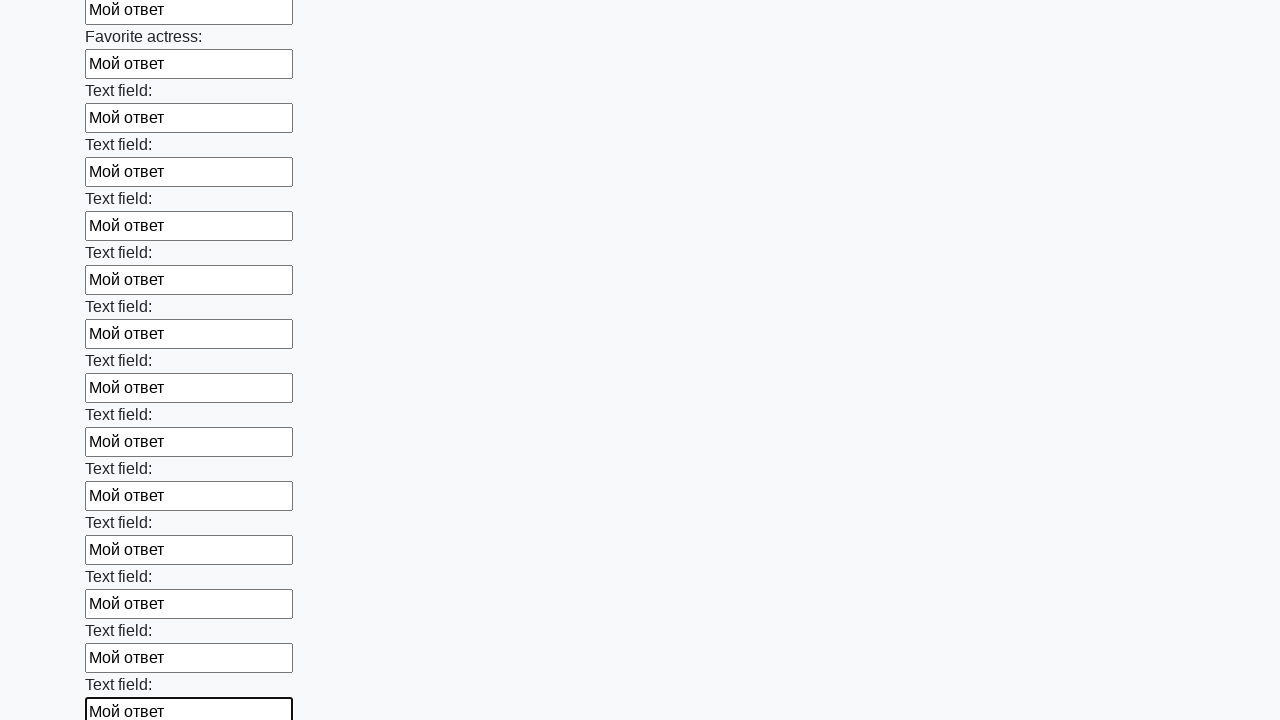

Filled an input field with 'Мой ответ' on input >> nth=38
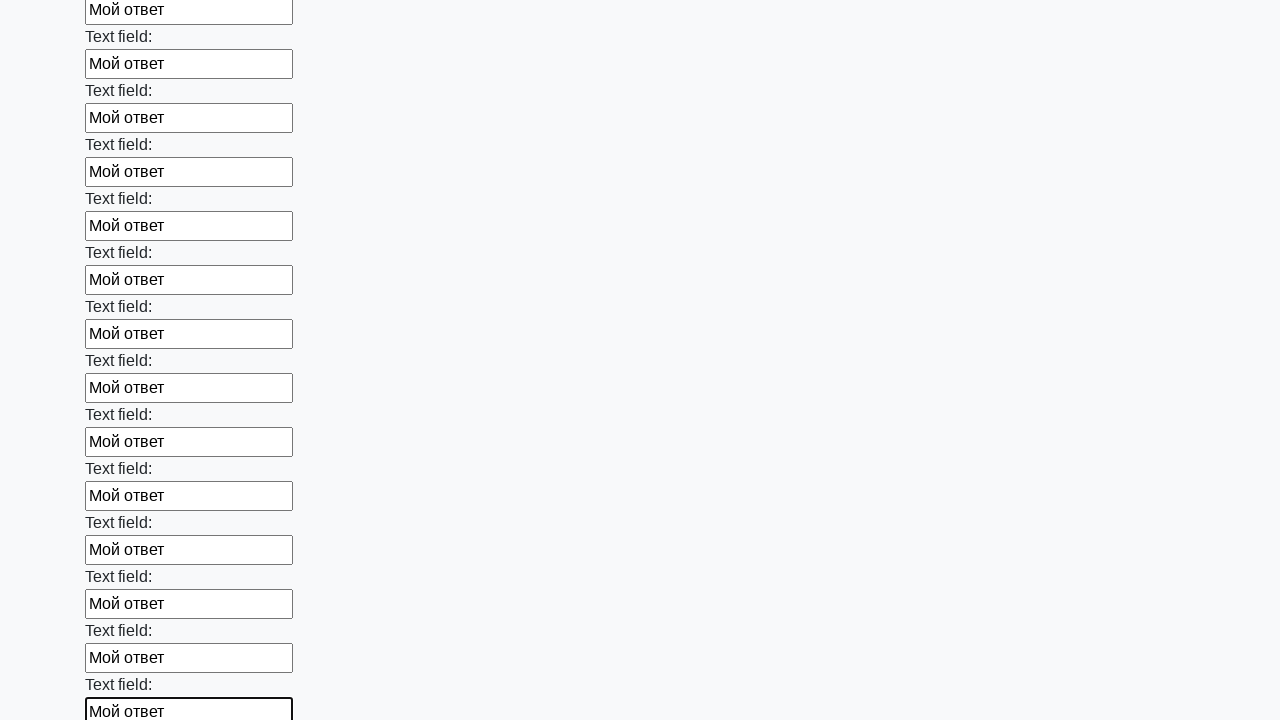

Filled an input field with 'Мой ответ' on input >> nth=39
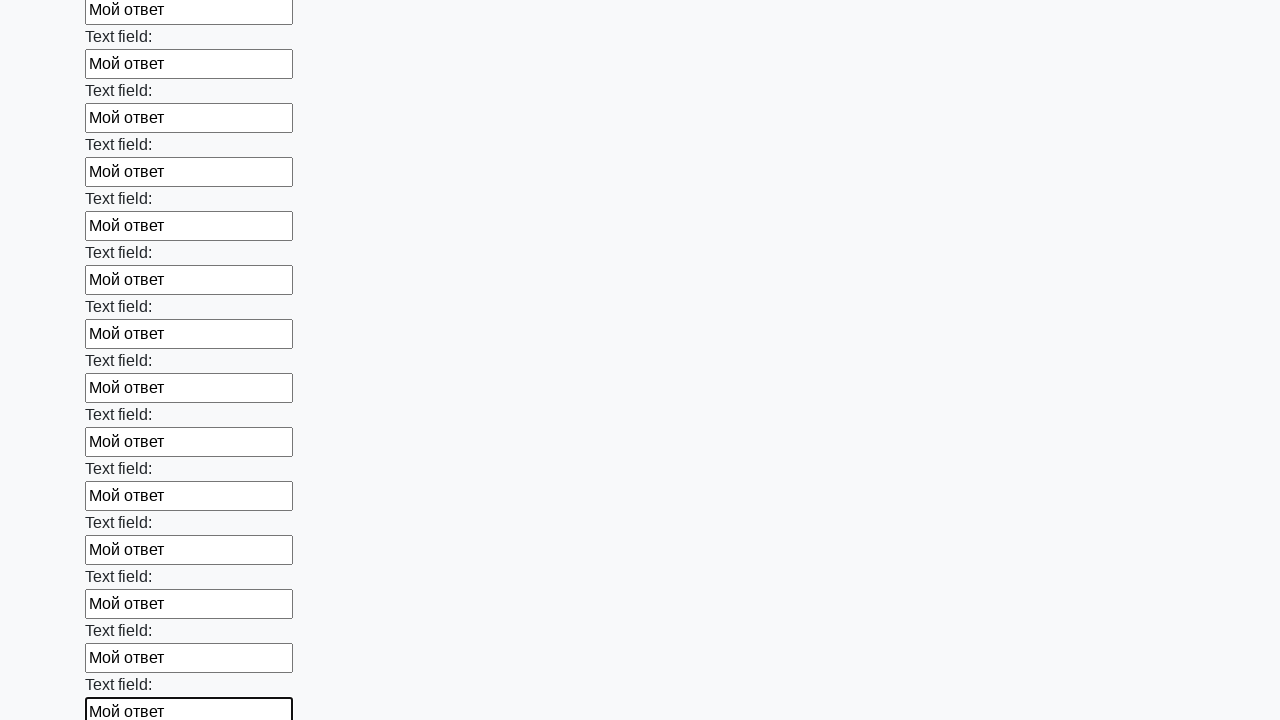

Filled an input field with 'Мой ответ' on input >> nth=40
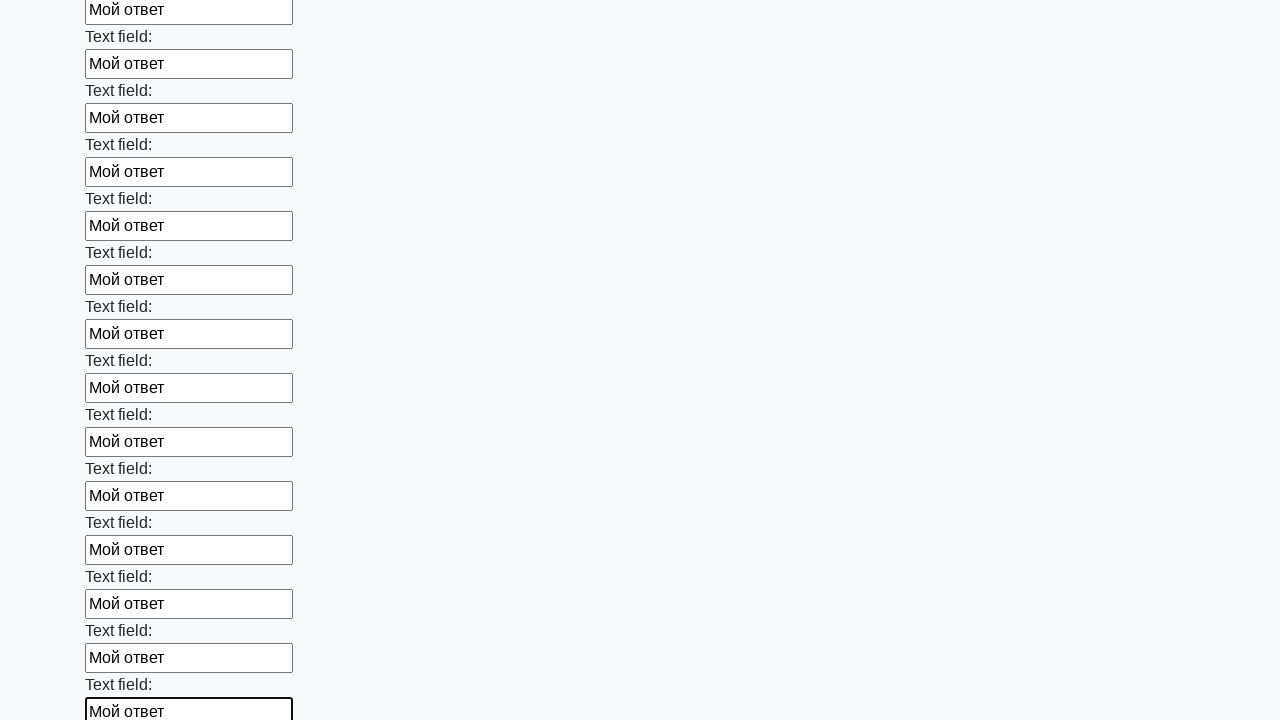

Filled an input field with 'Мой ответ' on input >> nth=41
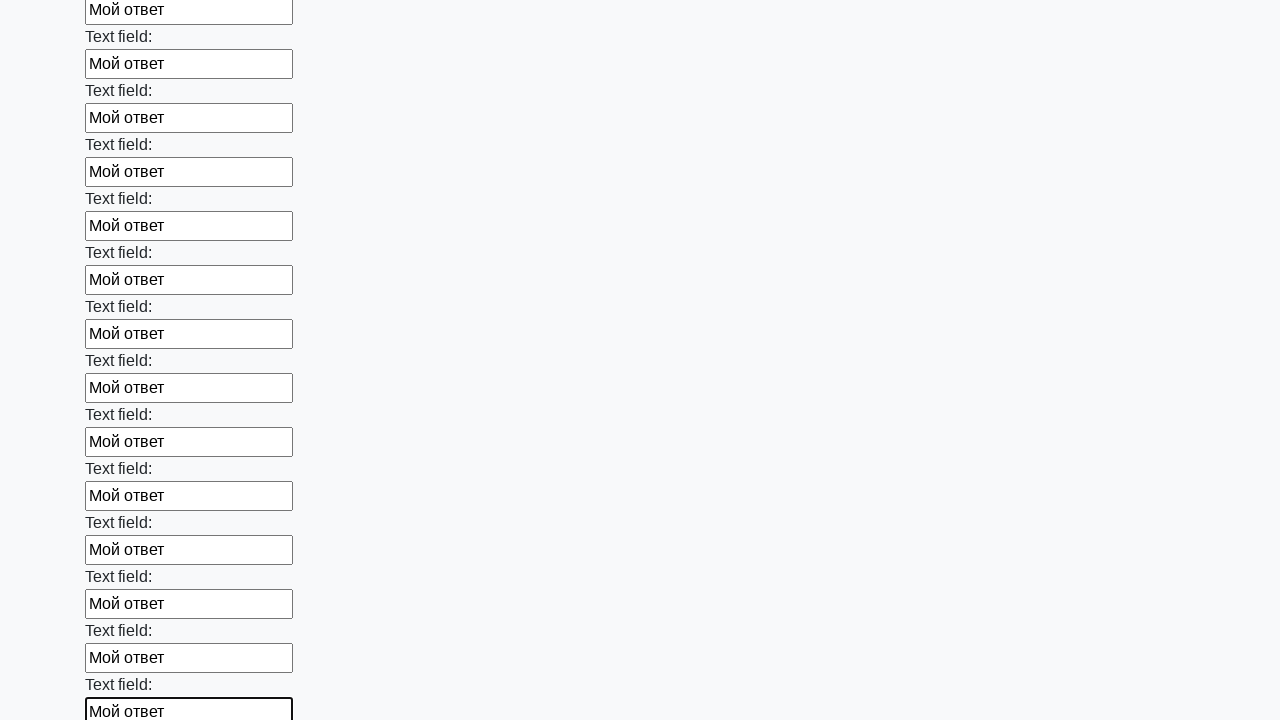

Filled an input field with 'Мой ответ' on input >> nth=42
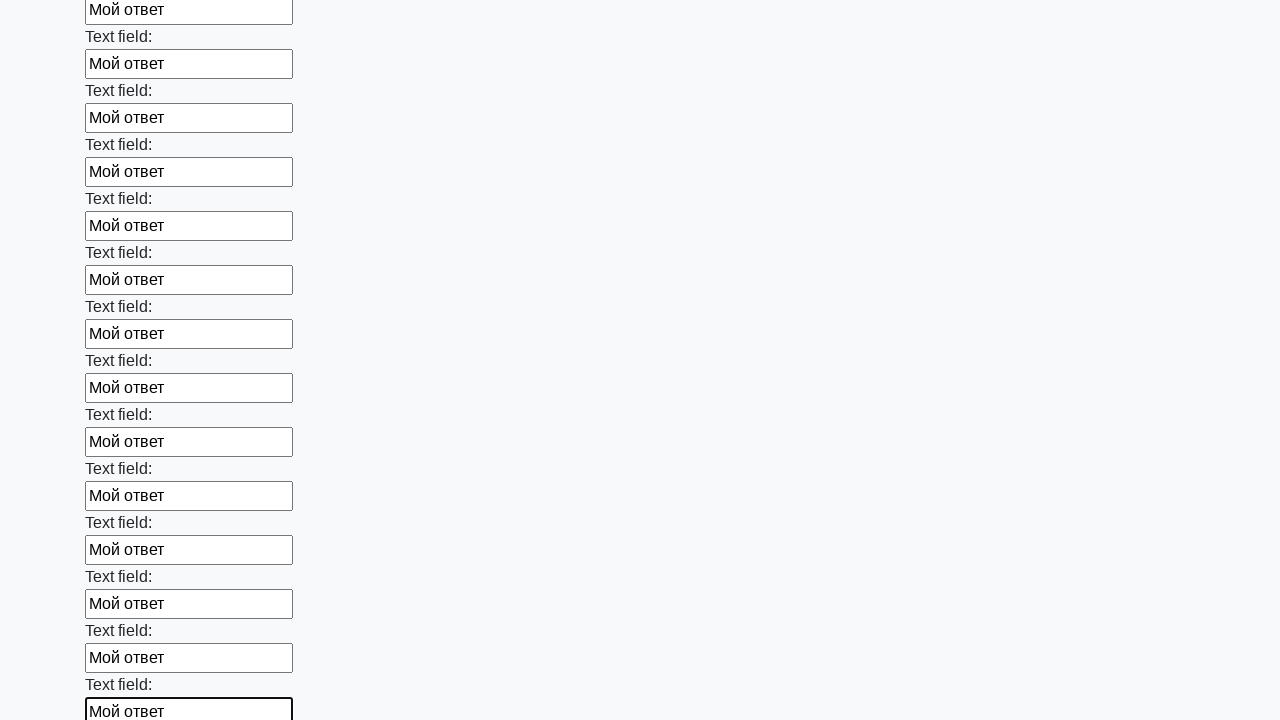

Filled an input field with 'Мой ответ' on input >> nth=43
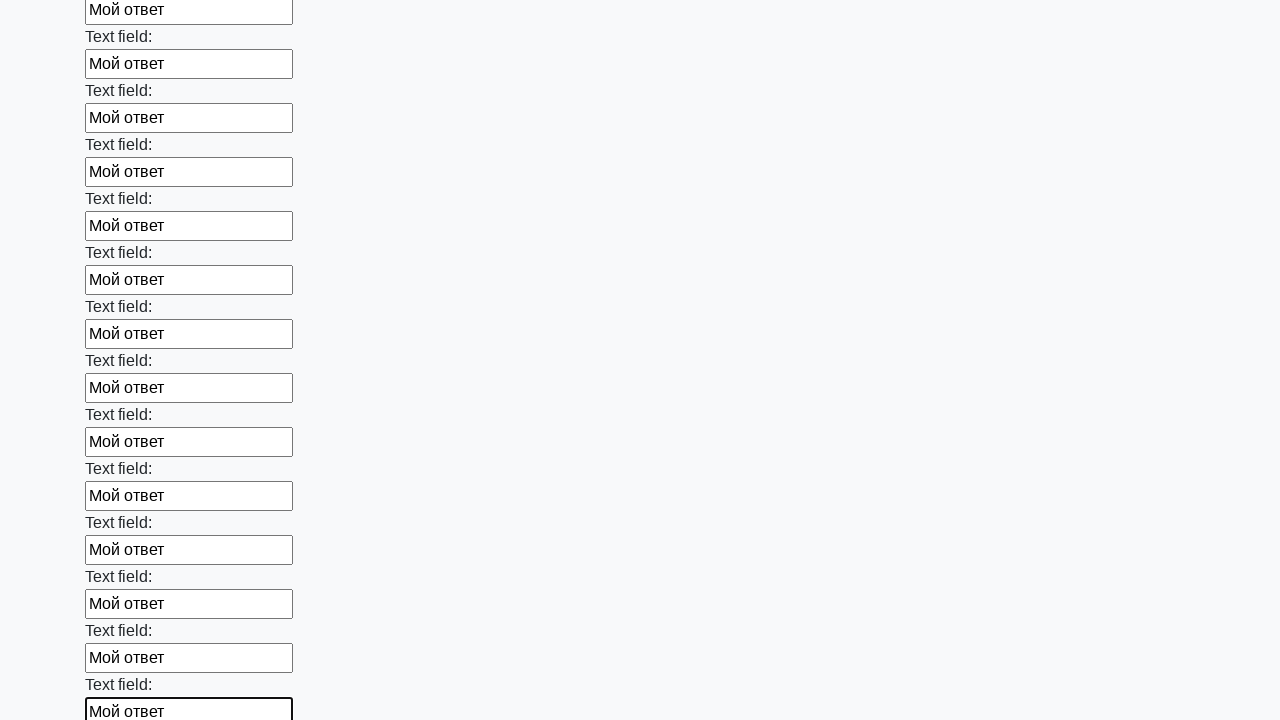

Filled an input field with 'Мой ответ' on input >> nth=44
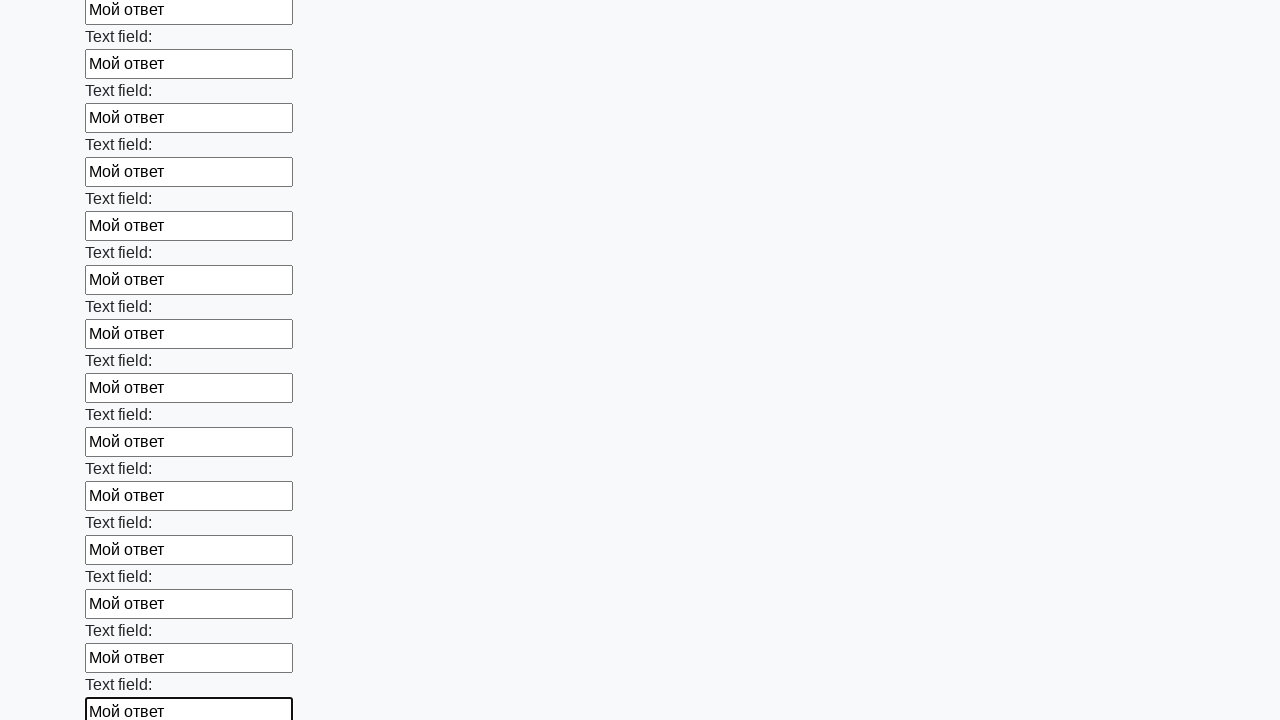

Filled an input field with 'Мой ответ' on input >> nth=45
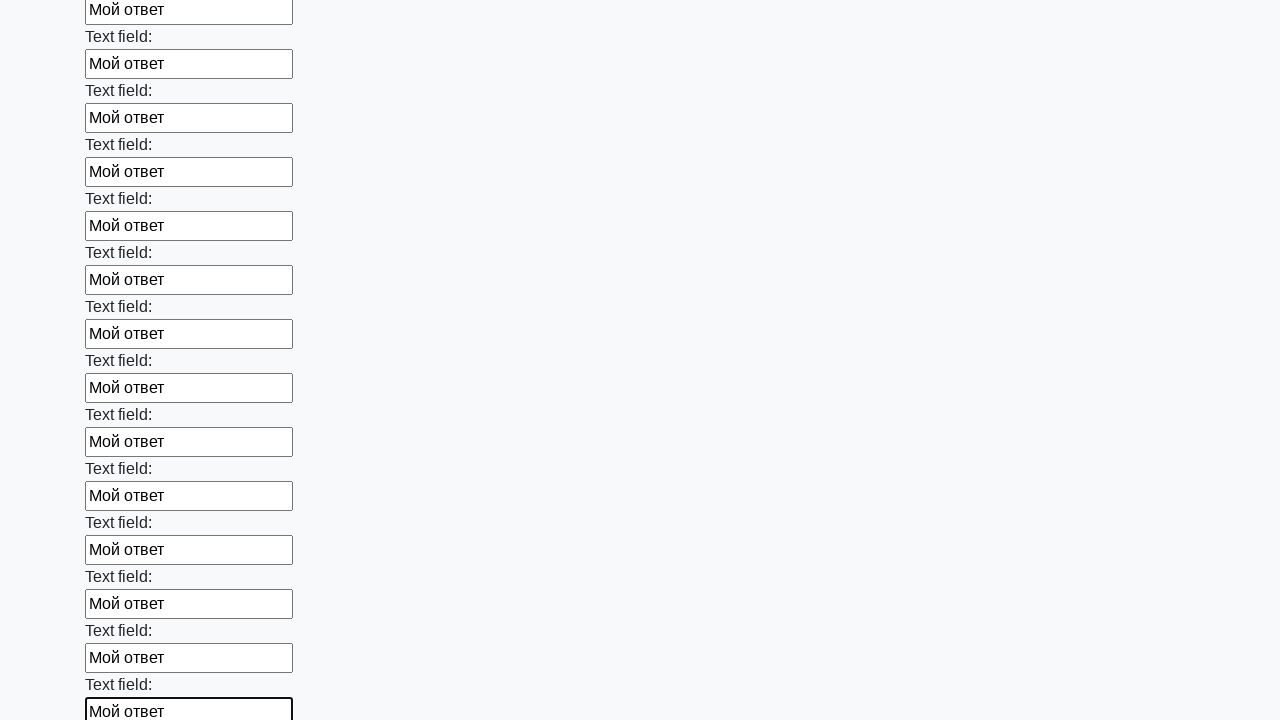

Filled an input field with 'Мой ответ' on input >> nth=46
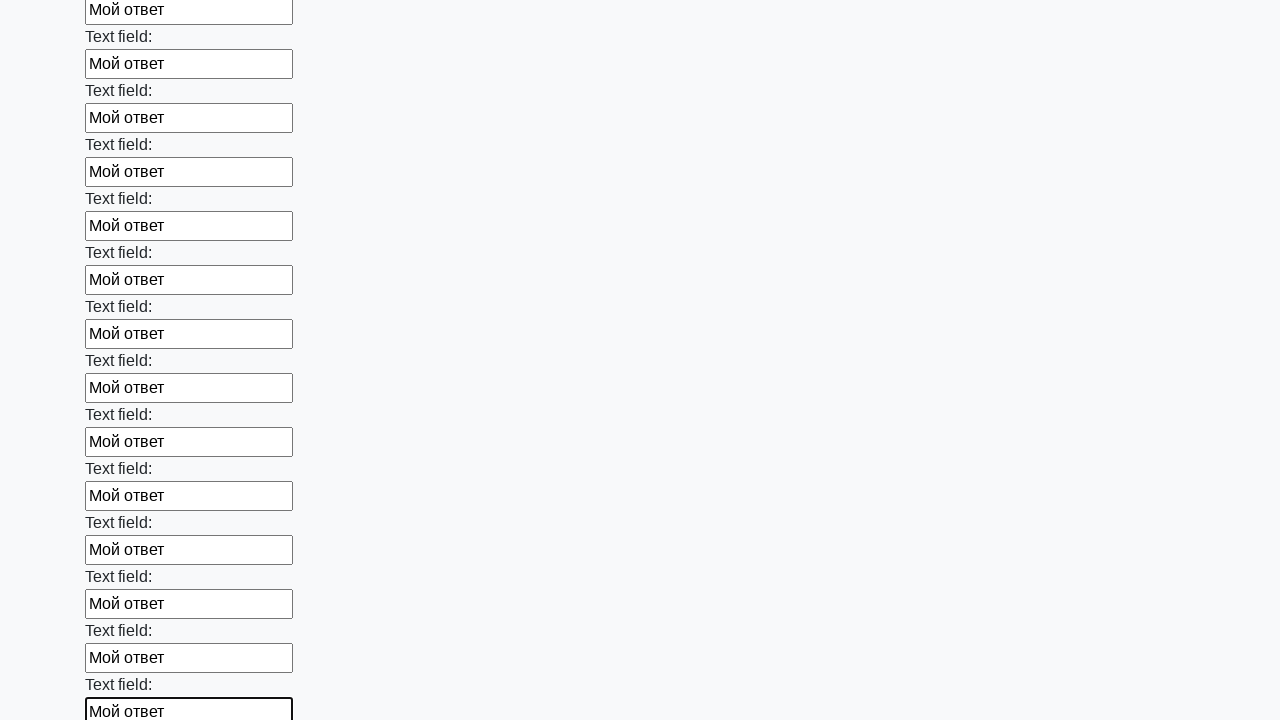

Filled an input field with 'Мой ответ' on input >> nth=47
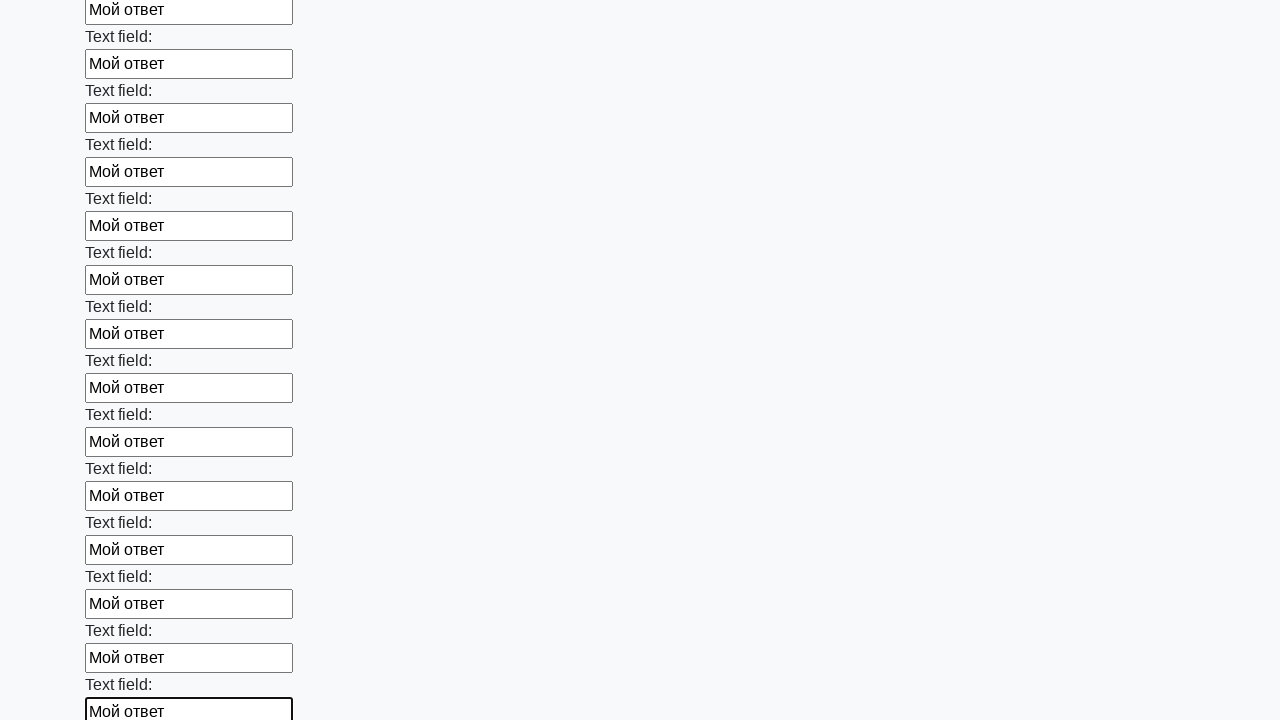

Filled an input field with 'Мой ответ' on input >> nth=48
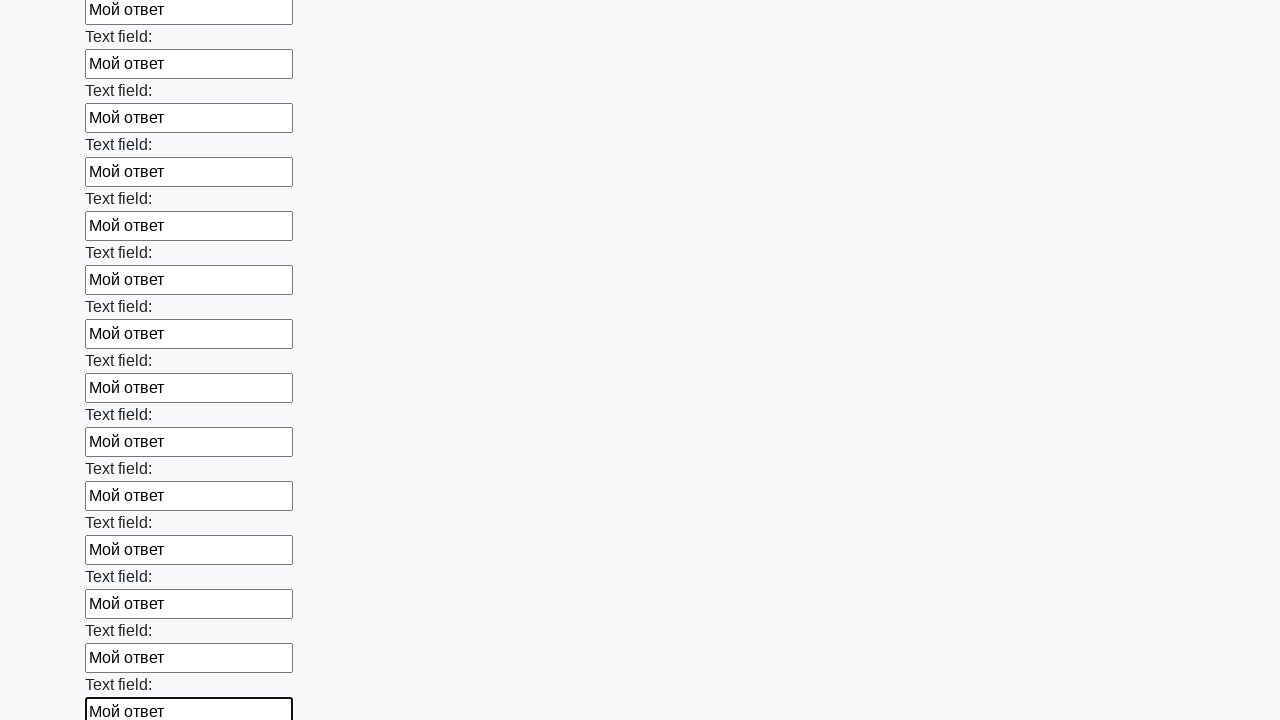

Filled an input field with 'Мой ответ' on input >> nth=49
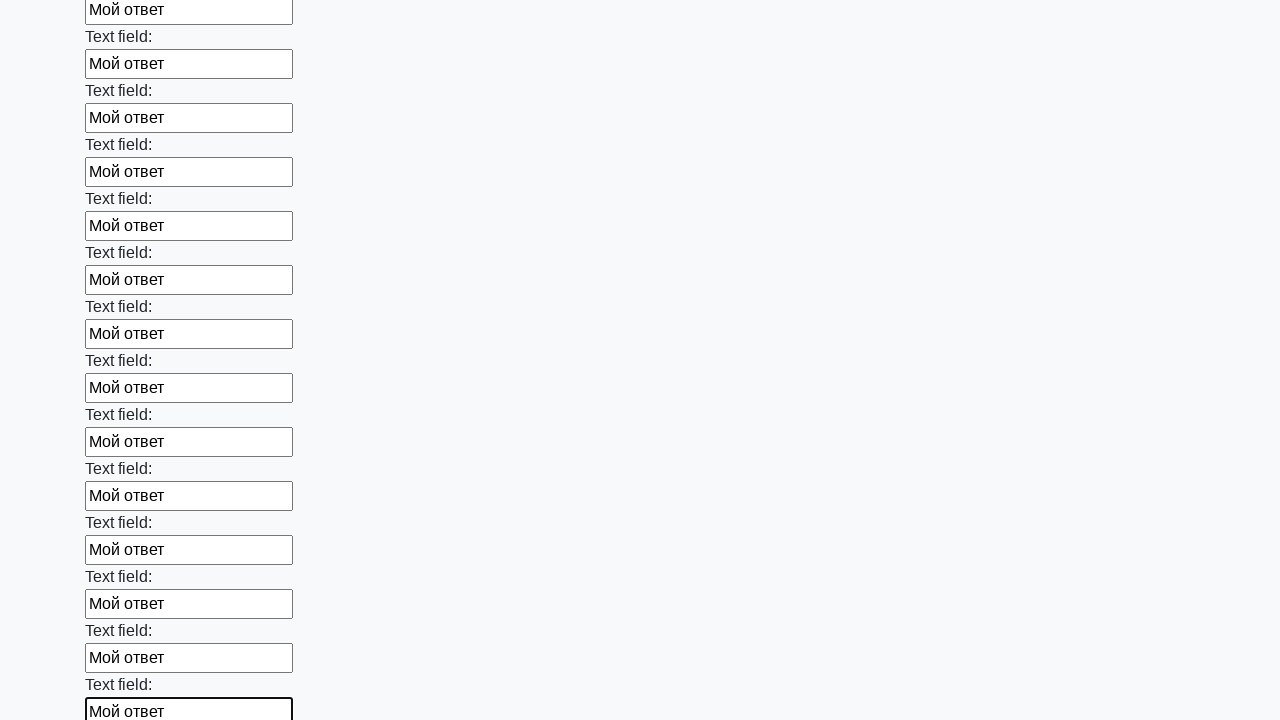

Filled an input field with 'Мой ответ' on input >> nth=50
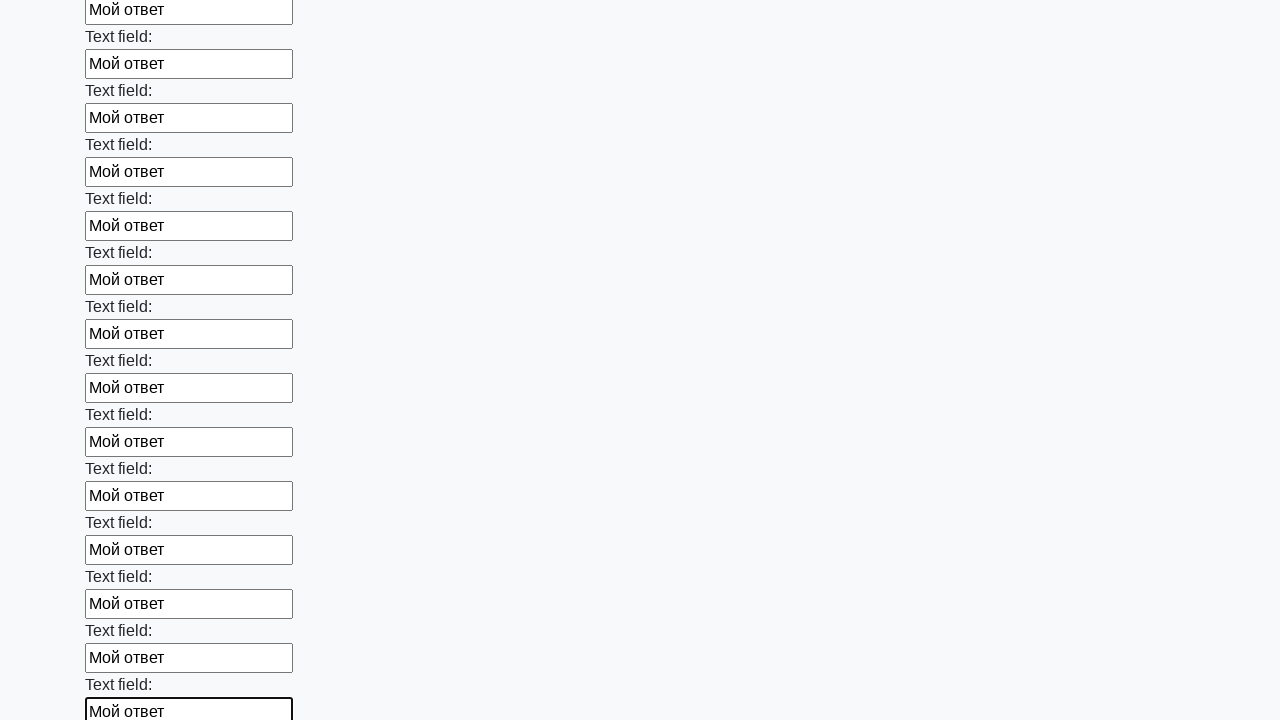

Filled an input field with 'Мой ответ' on input >> nth=51
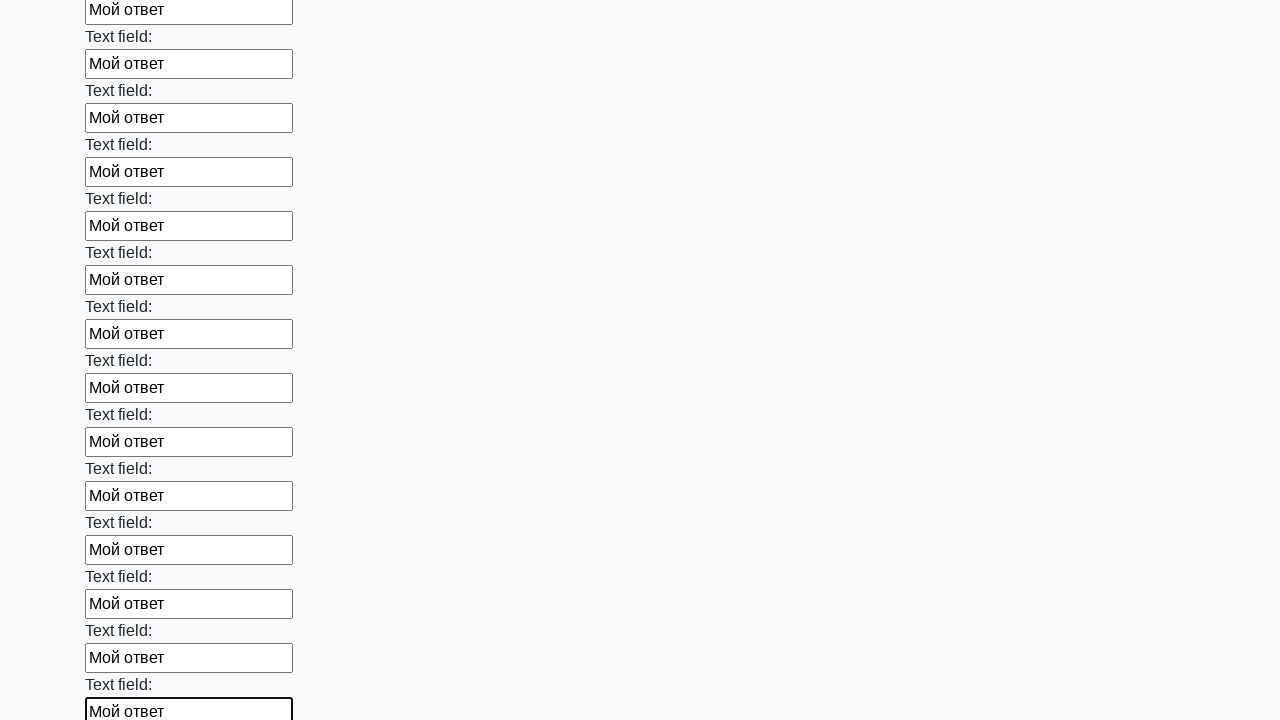

Filled an input field with 'Мой ответ' on input >> nth=52
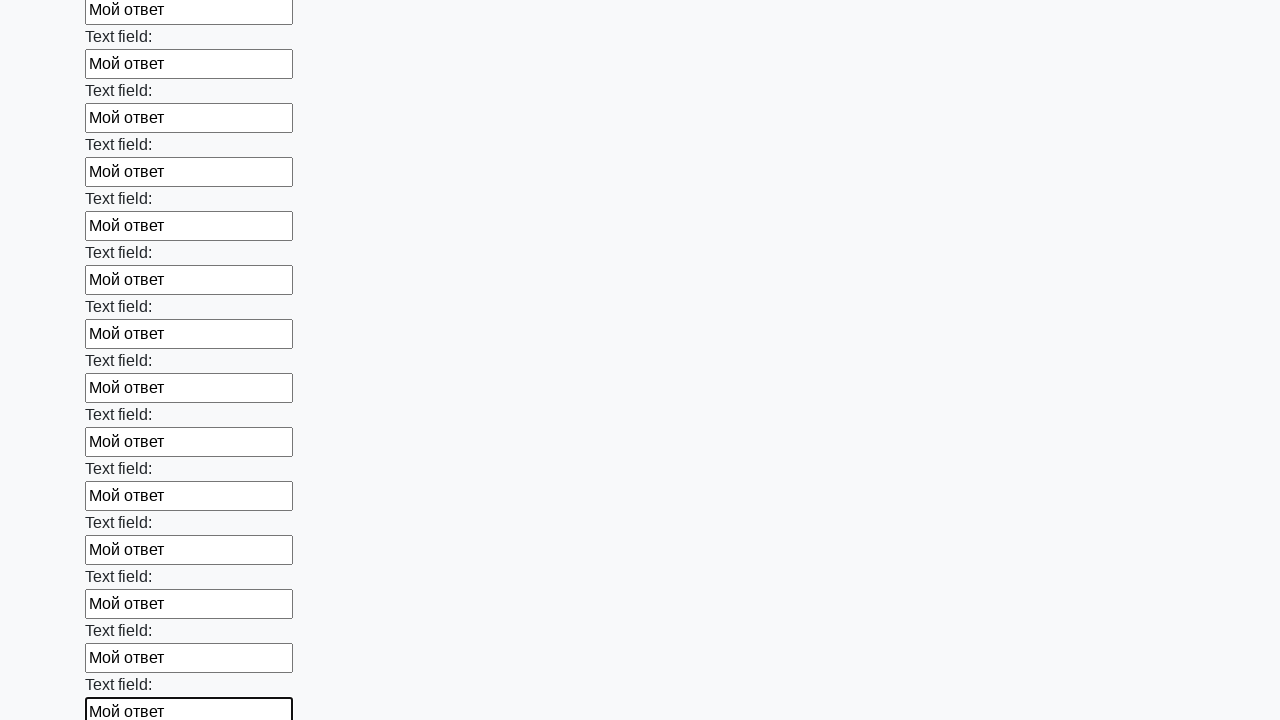

Filled an input field with 'Мой ответ' on input >> nth=53
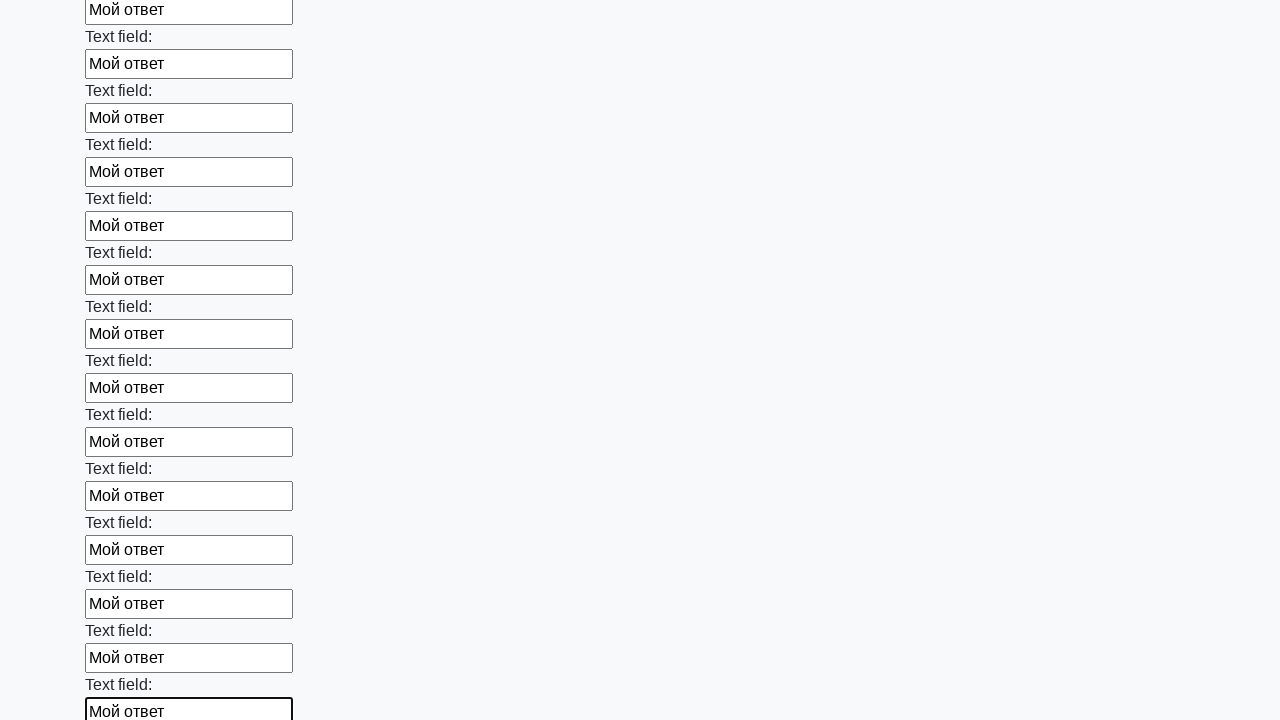

Filled an input field with 'Мой ответ' on input >> nth=54
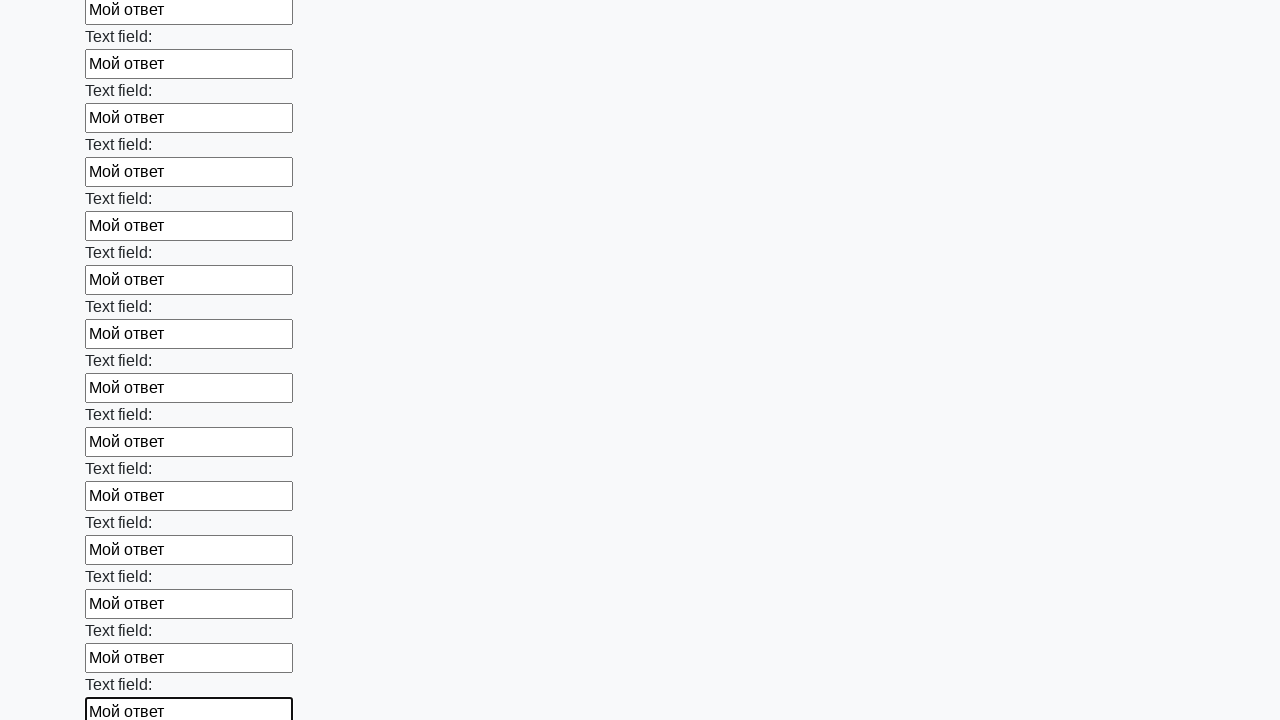

Filled an input field with 'Мой ответ' on input >> nth=55
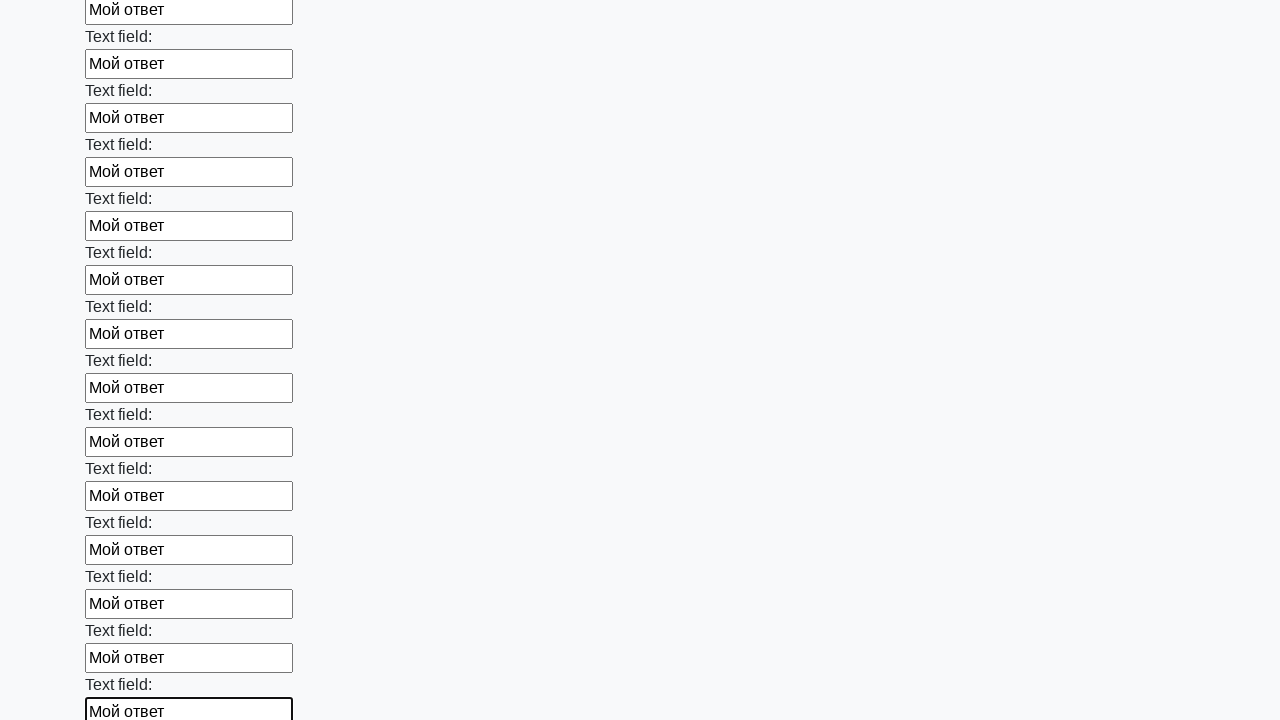

Filled an input field with 'Мой ответ' on input >> nth=56
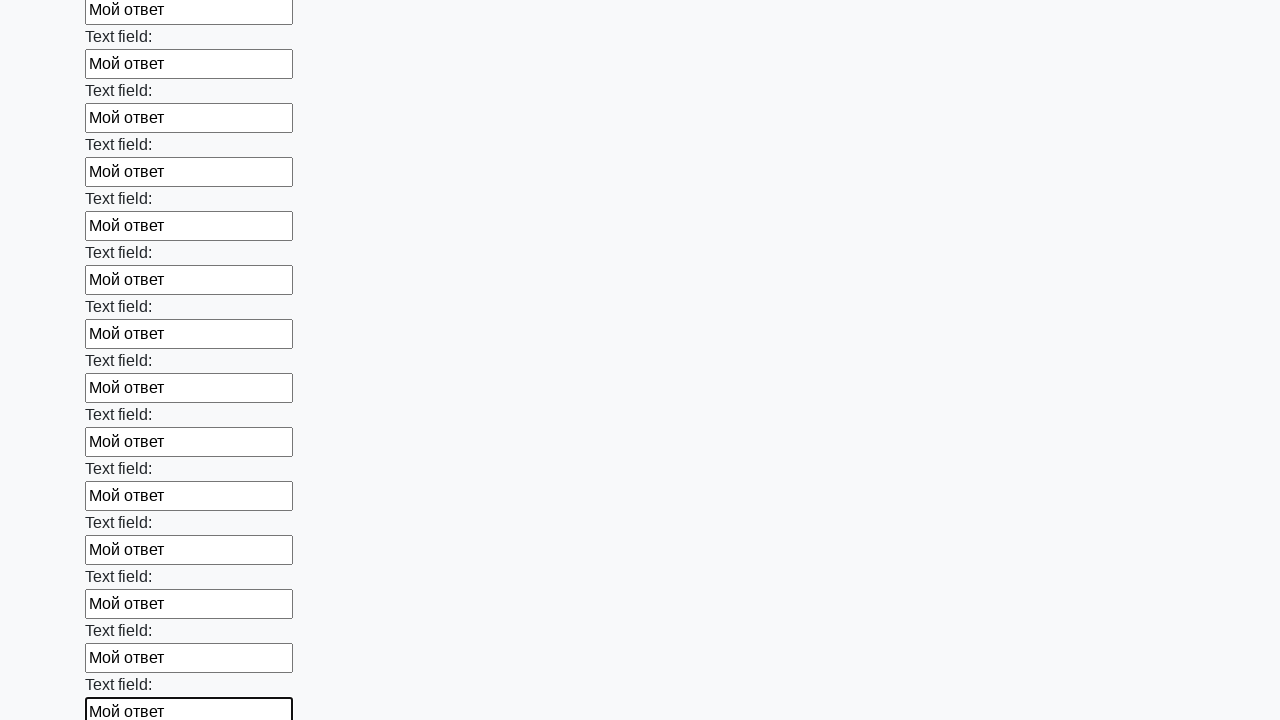

Filled an input field with 'Мой ответ' on input >> nth=57
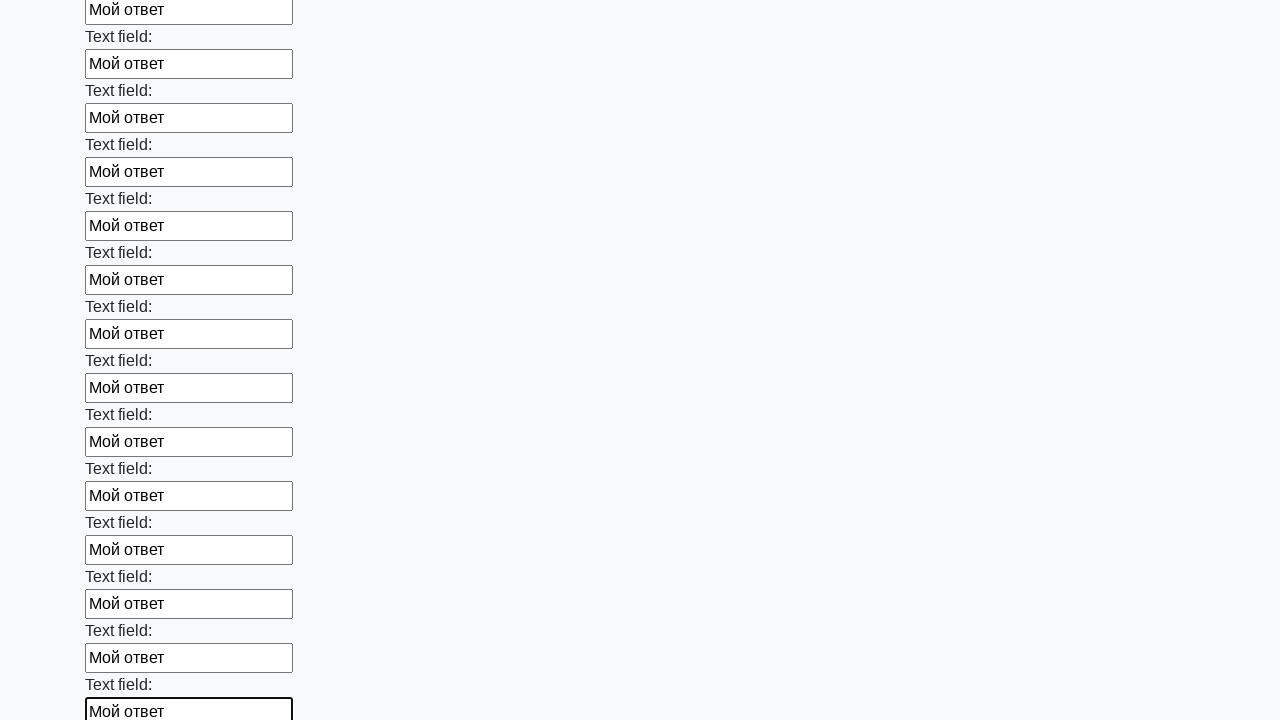

Filled an input field with 'Мой ответ' on input >> nth=58
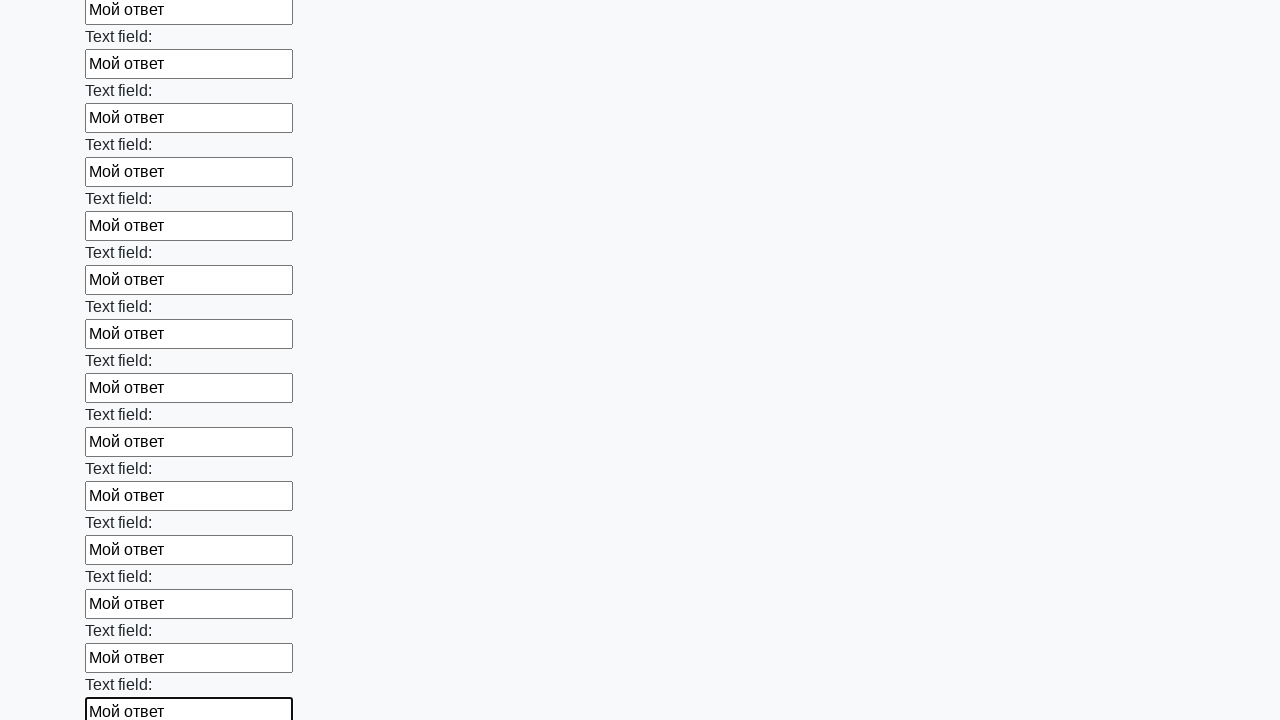

Filled an input field with 'Мой ответ' on input >> nth=59
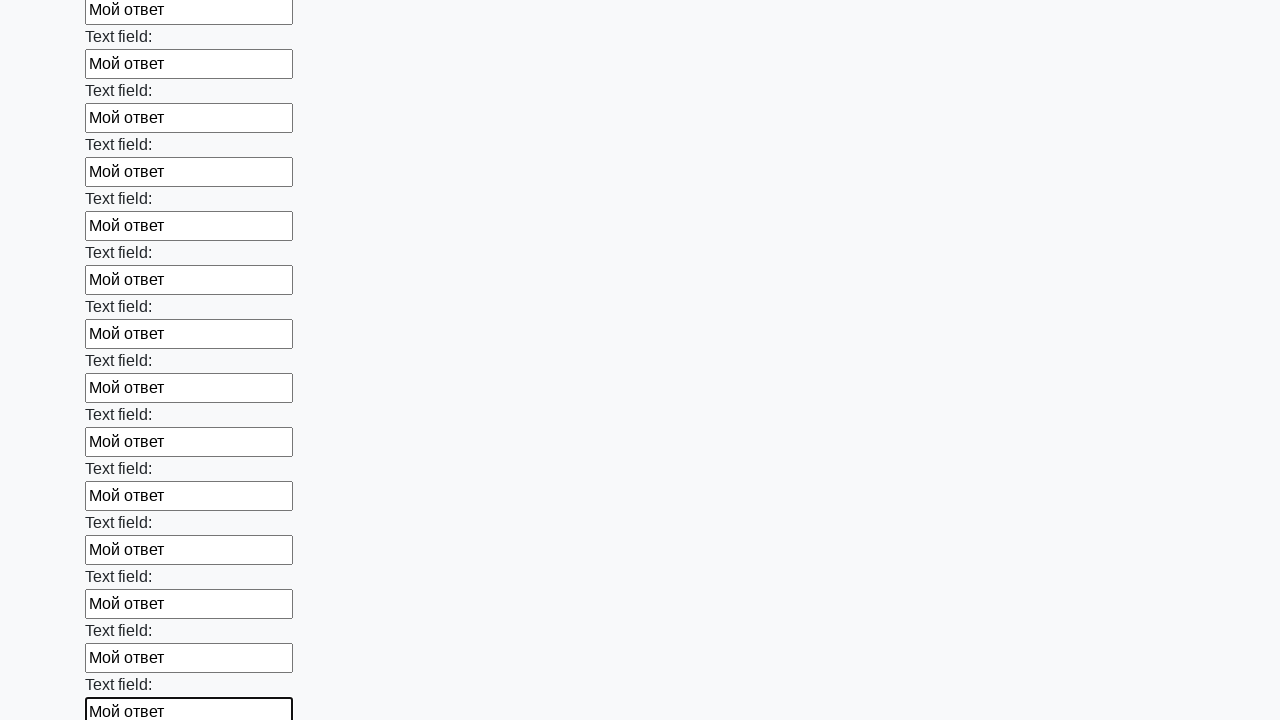

Filled an input field with 'Мой ответ' on input >> nth=60
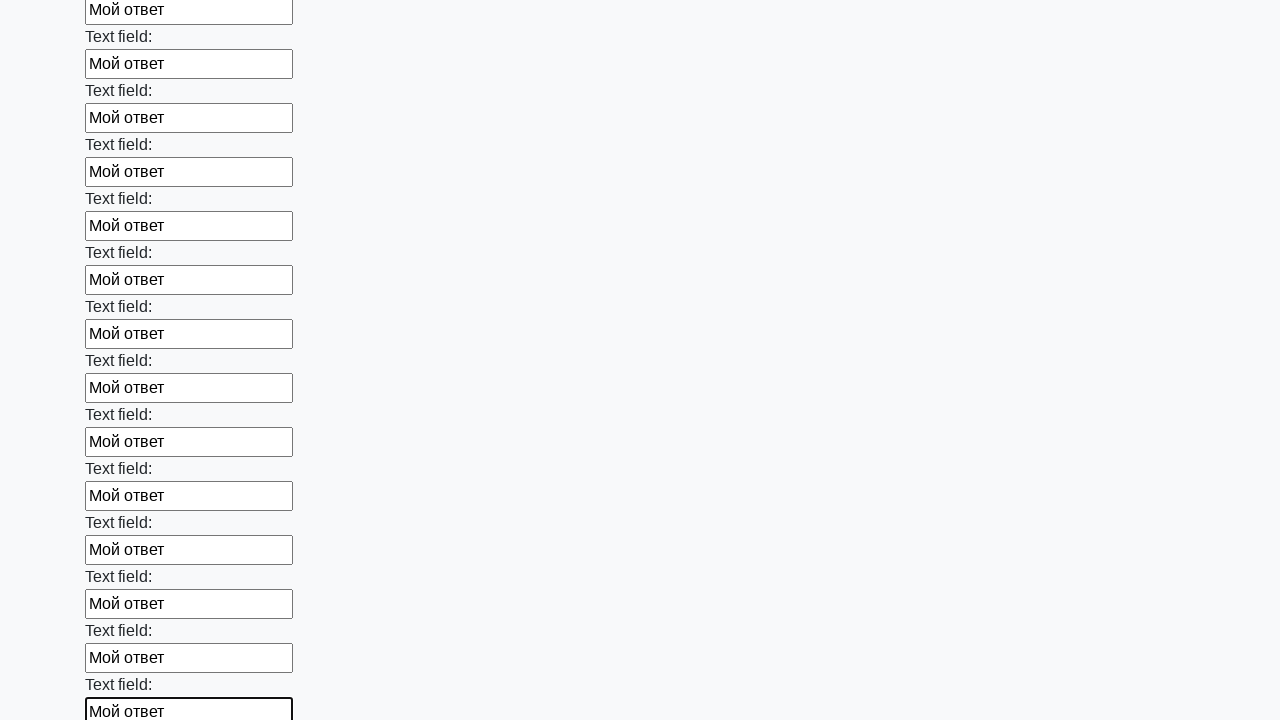

Filled an input field with 'Мой ответ' on input >> nth=61
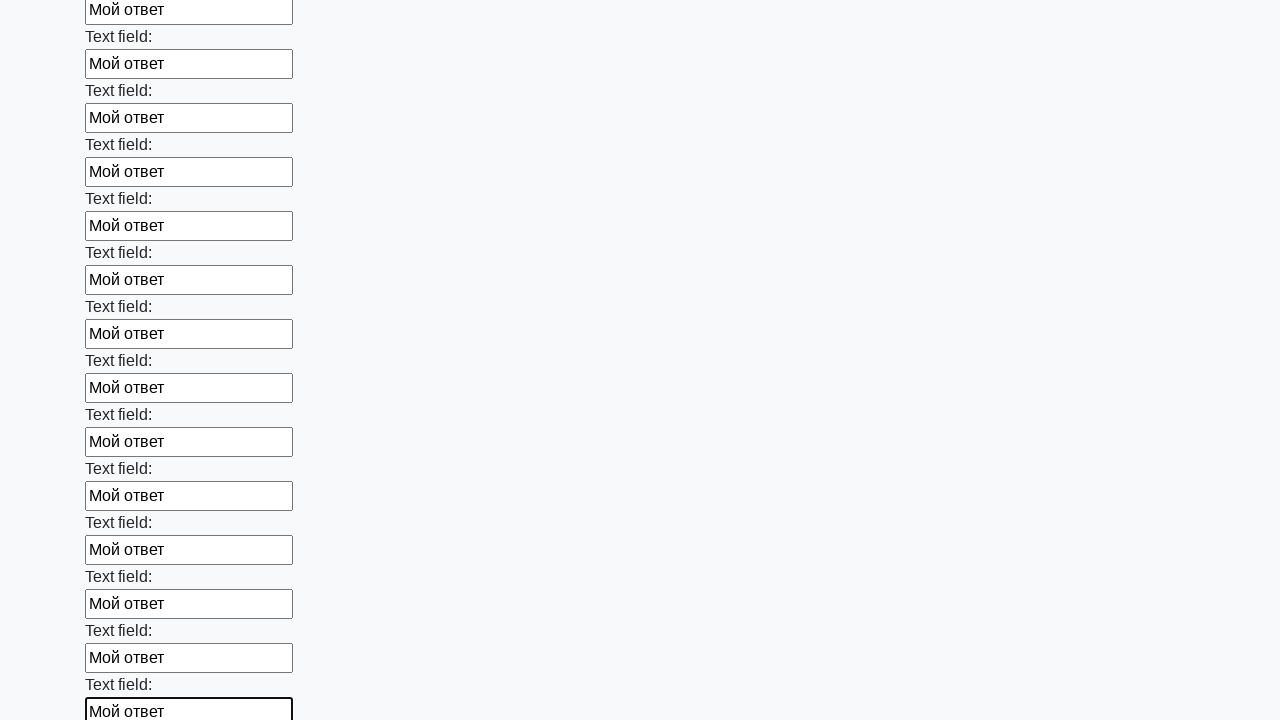

Filled an input field with 'Мой ответ' on input >> nth=62
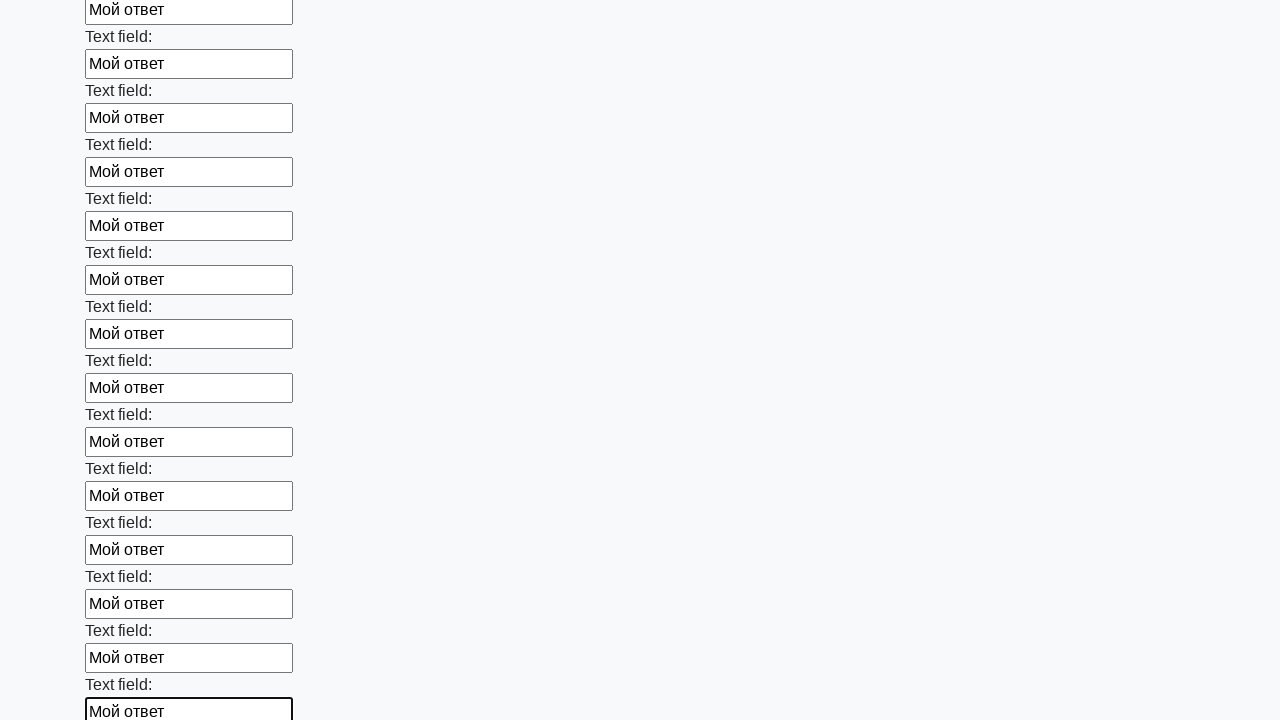

Filled an input field with 'Мой ответ' on input >> nth=63
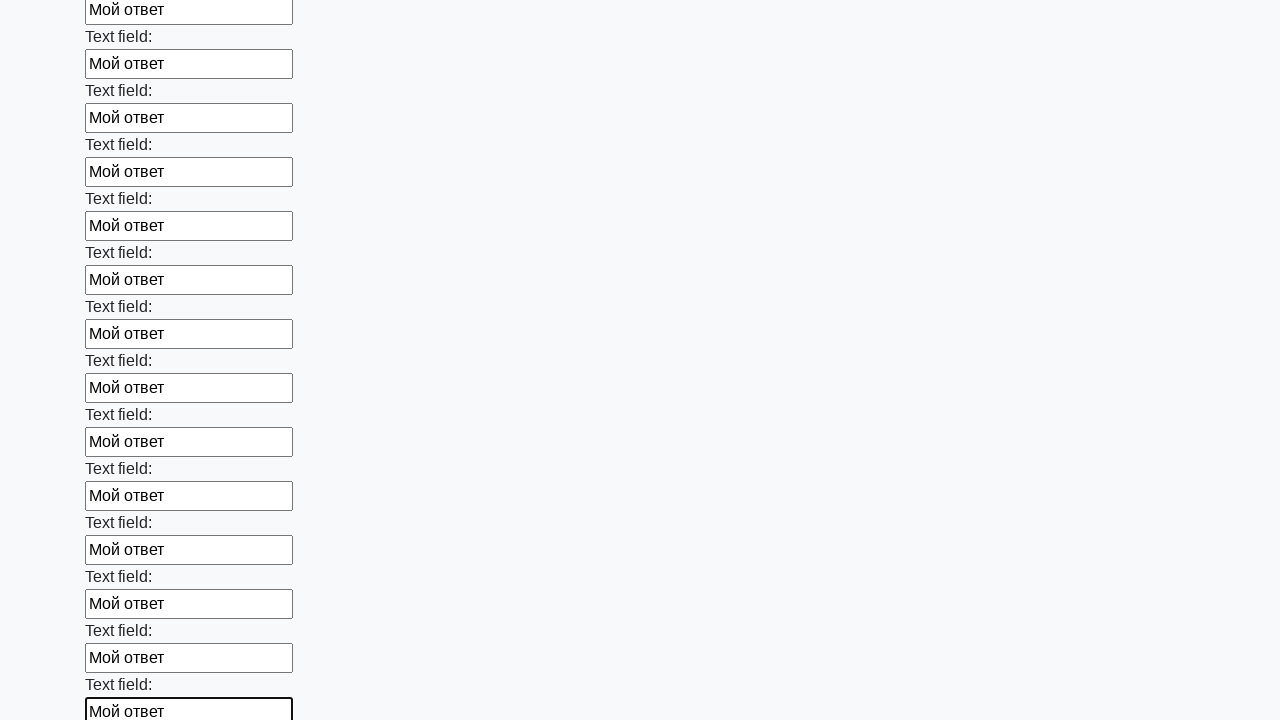

Filled an input field with 'Мой ответ' on input >> nth=64
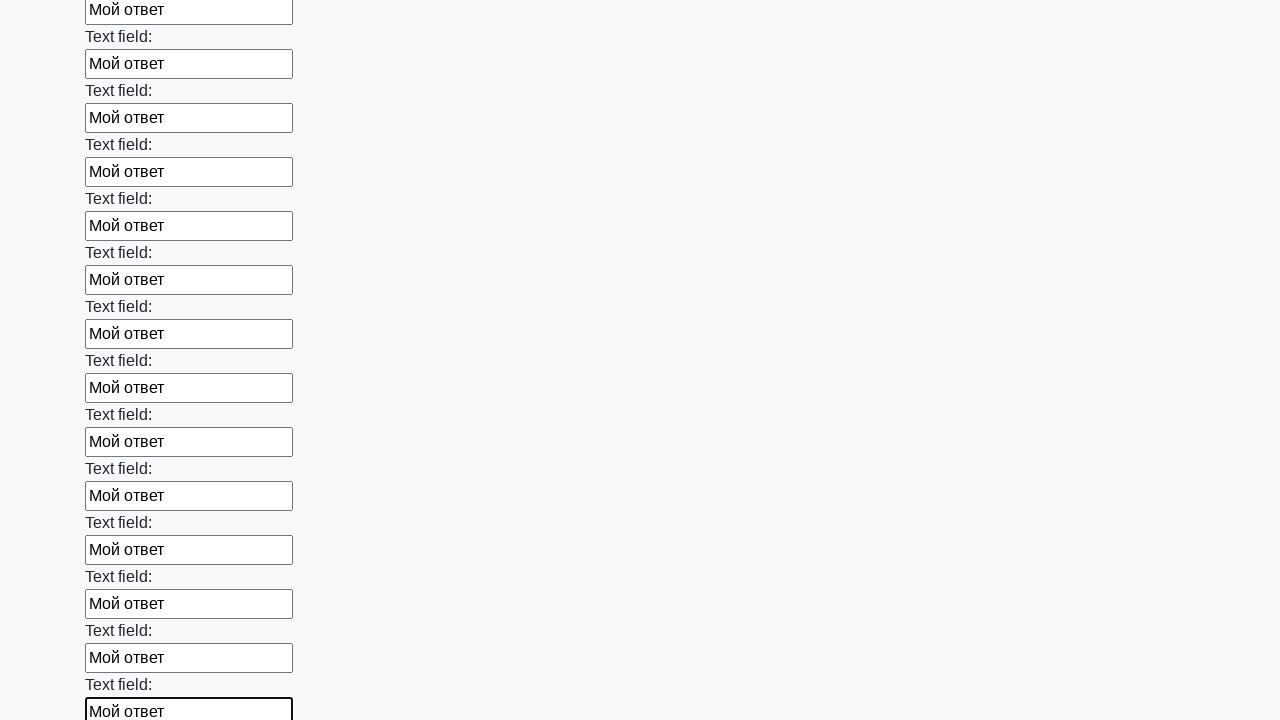

Filled an input field with 'Мой ответ' on input >> nth=65
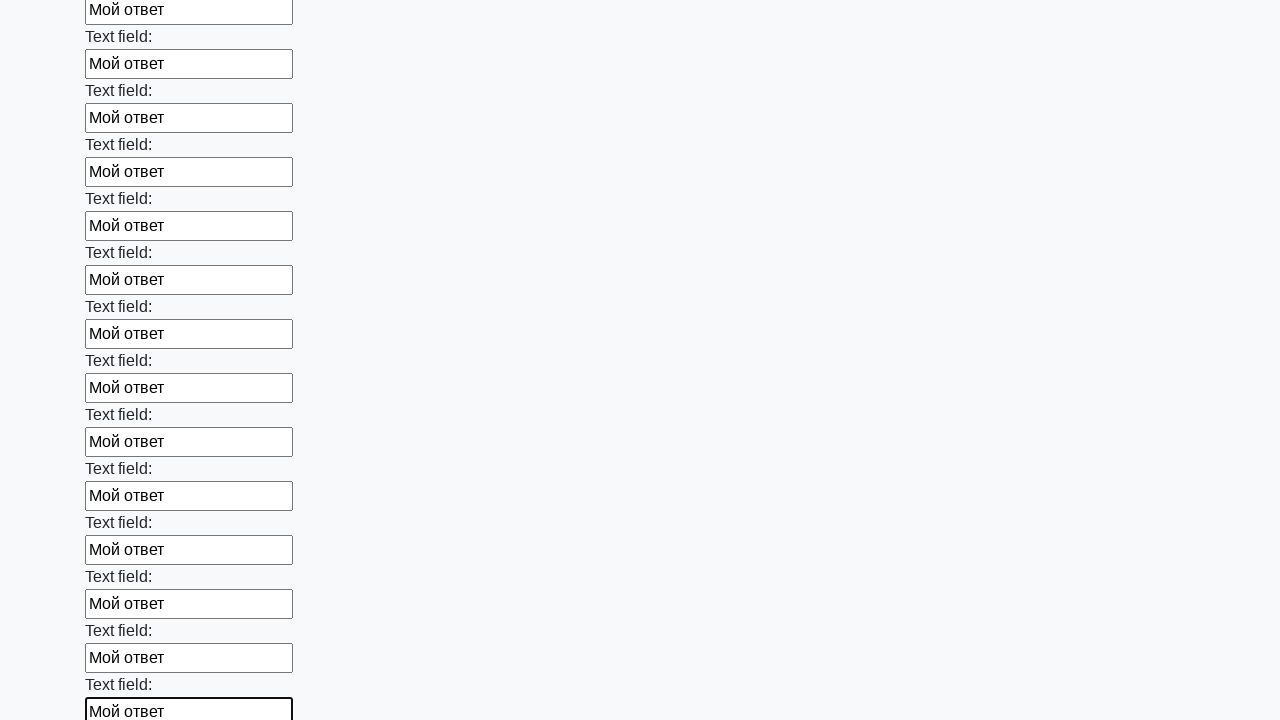

Filled an input field with 'Мой ответ' on input >> nth=66
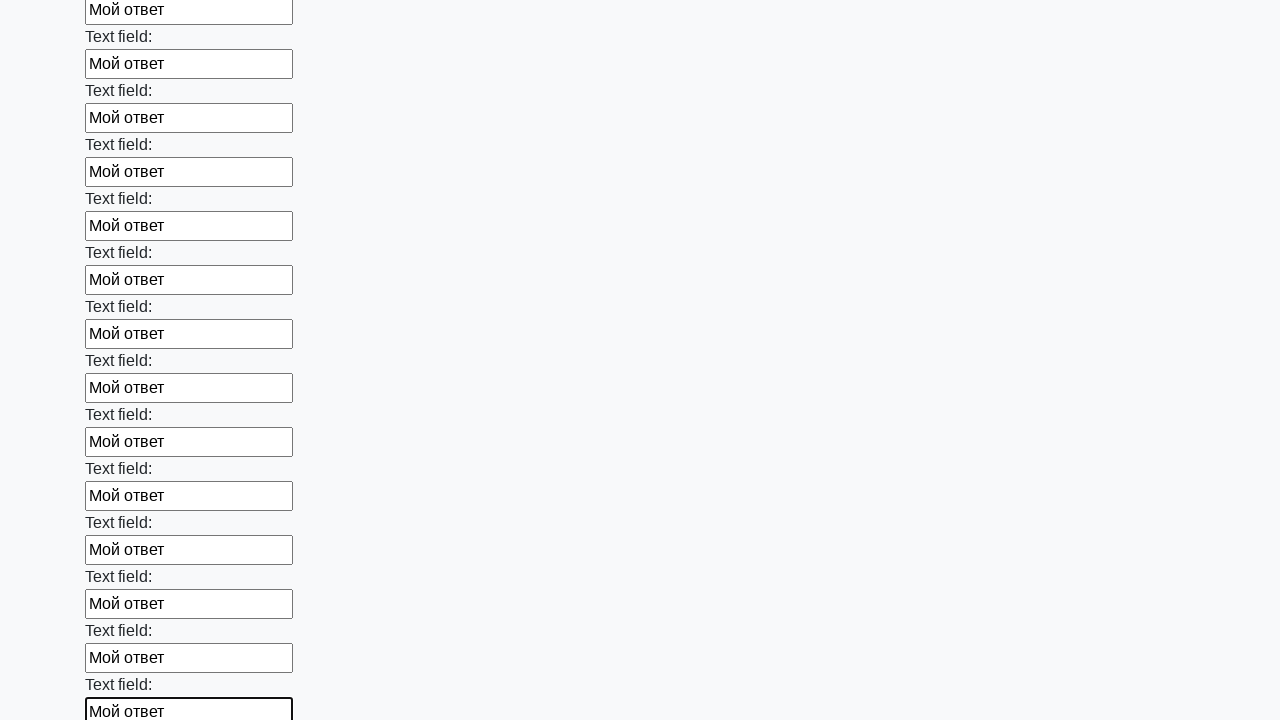

Filled an input field with 'Мой ответ' on input >> nth=67
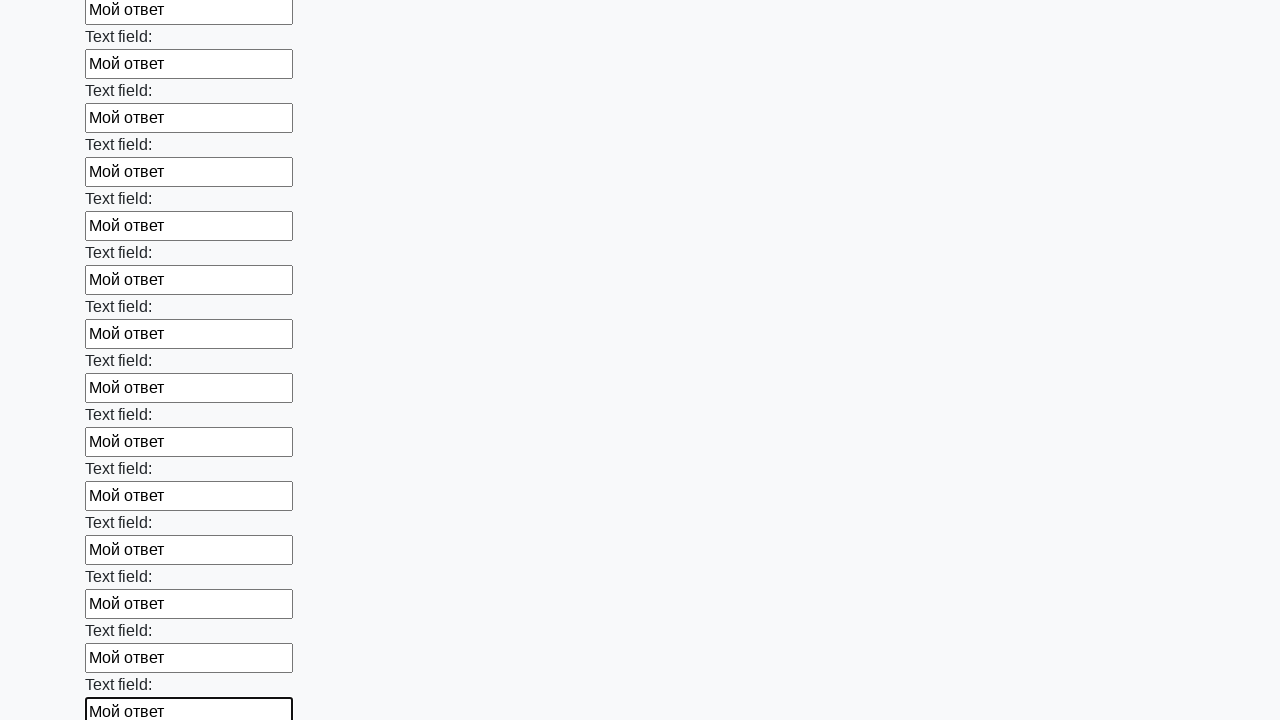

Filled an input field with 'Мой ответ' on input >> nth=68
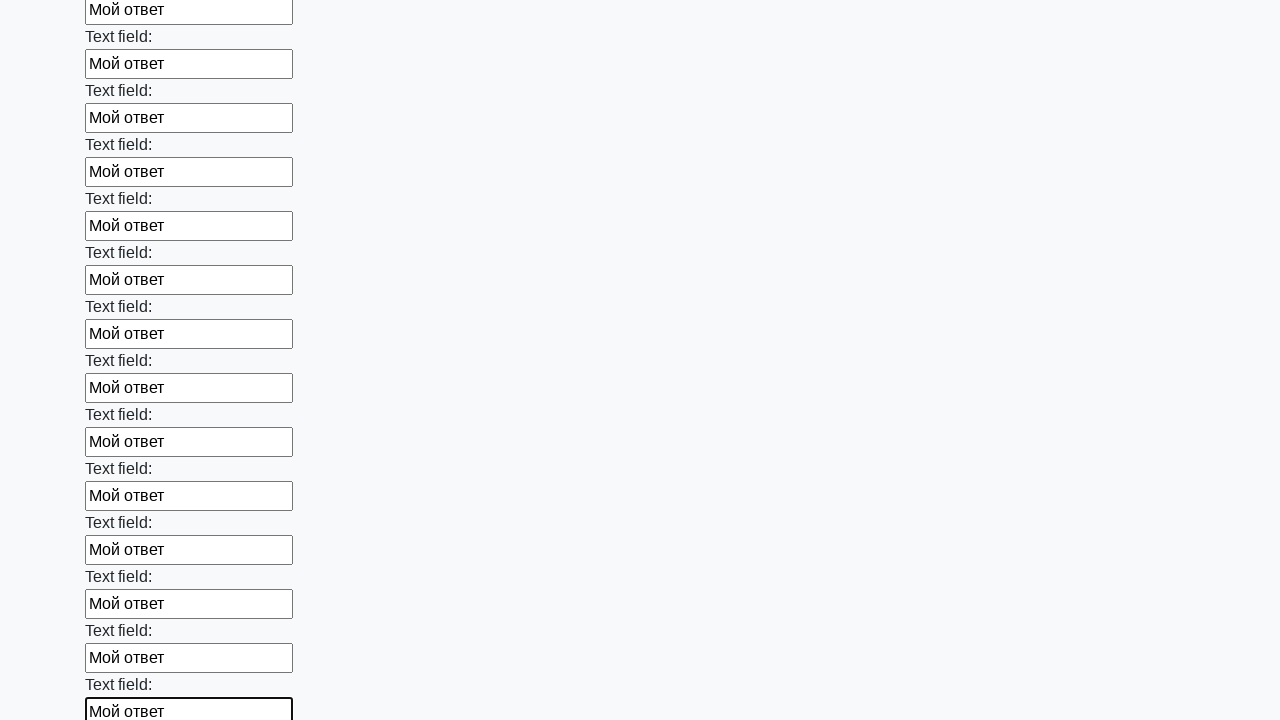

Filled an input field with 'Мой ответ' on input >> nth=69
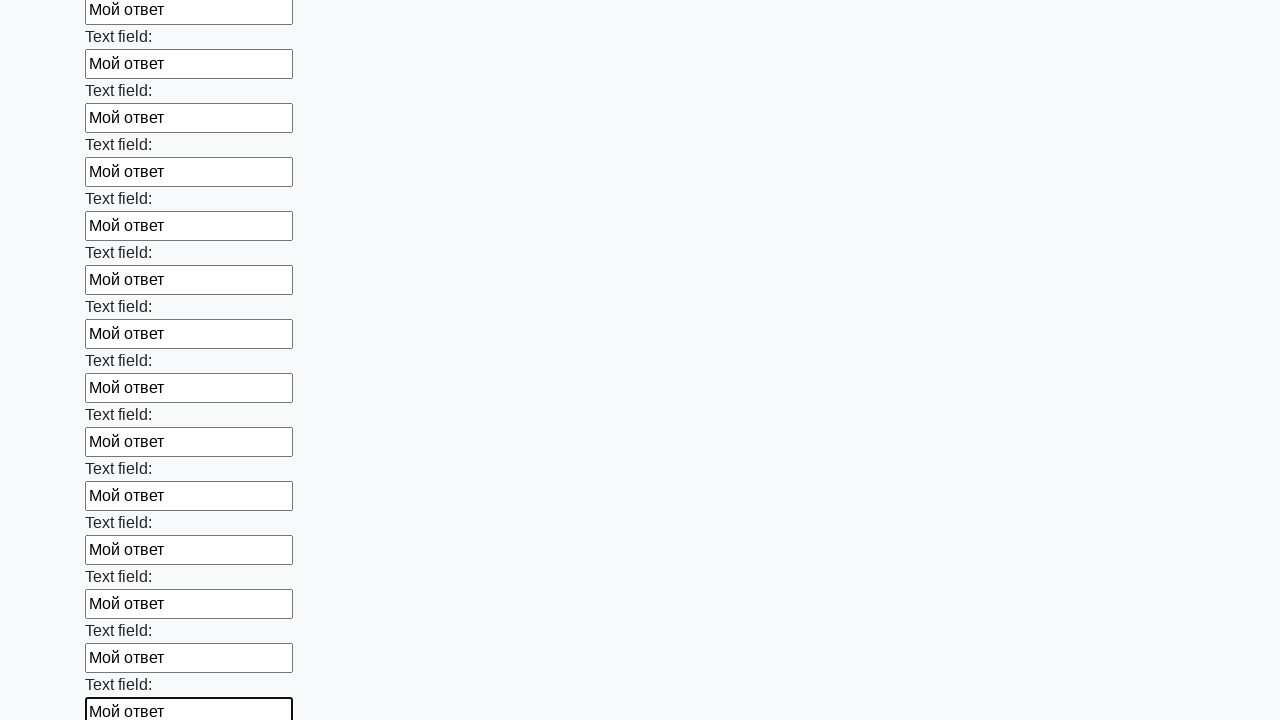

Filled an input field with 'Мой ответ' on input >> nth=70
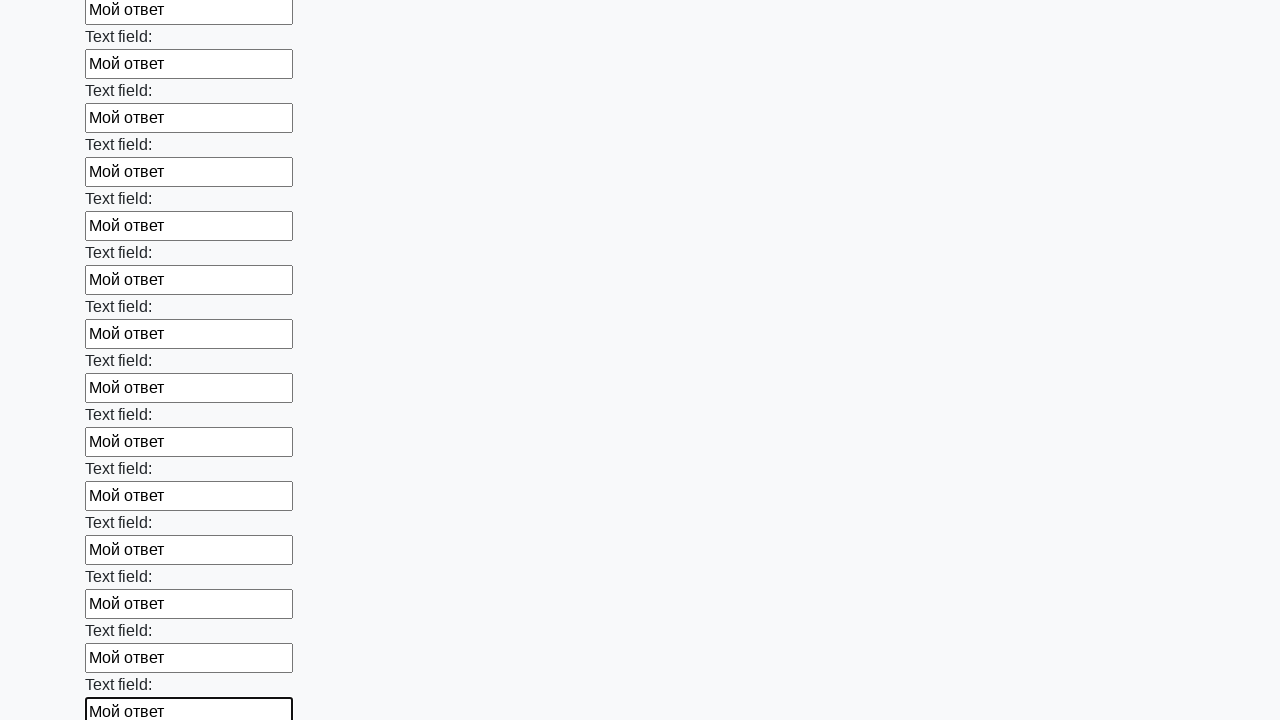

Filled an input field with 'Мой ответ' on input >> nth=71
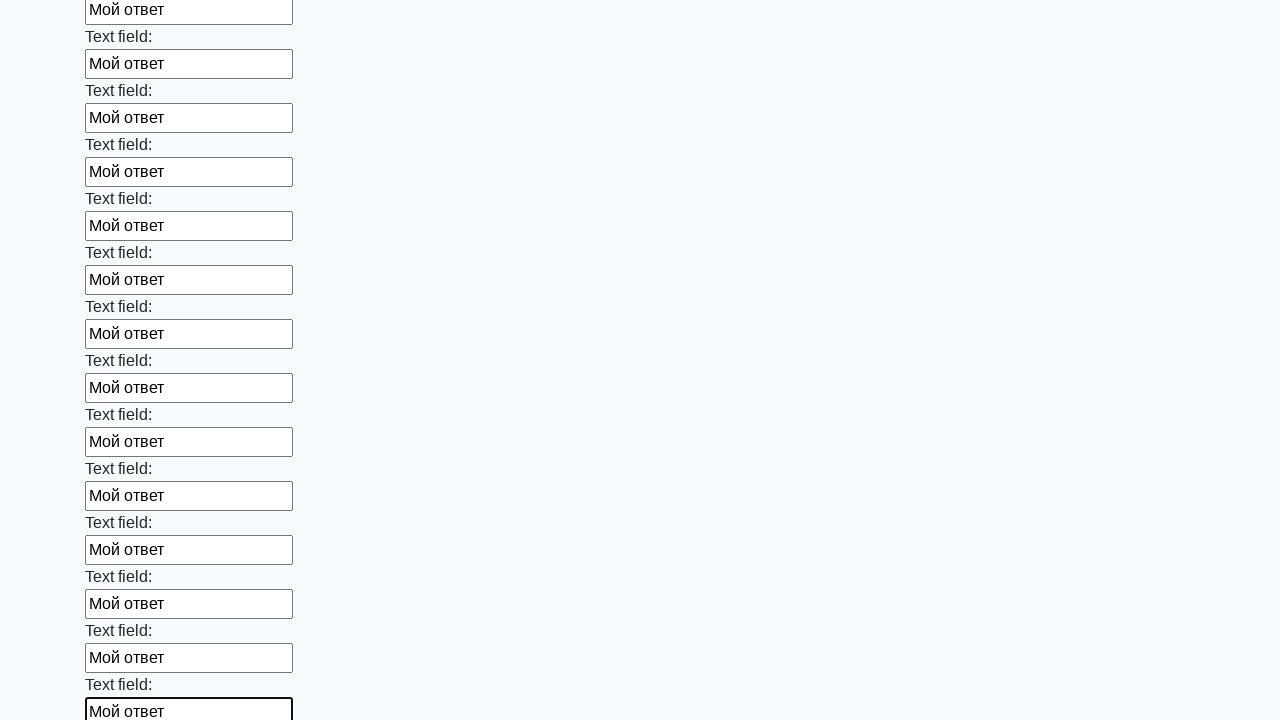

Filled an input field with 'Мой ответ' on input >> nth=72
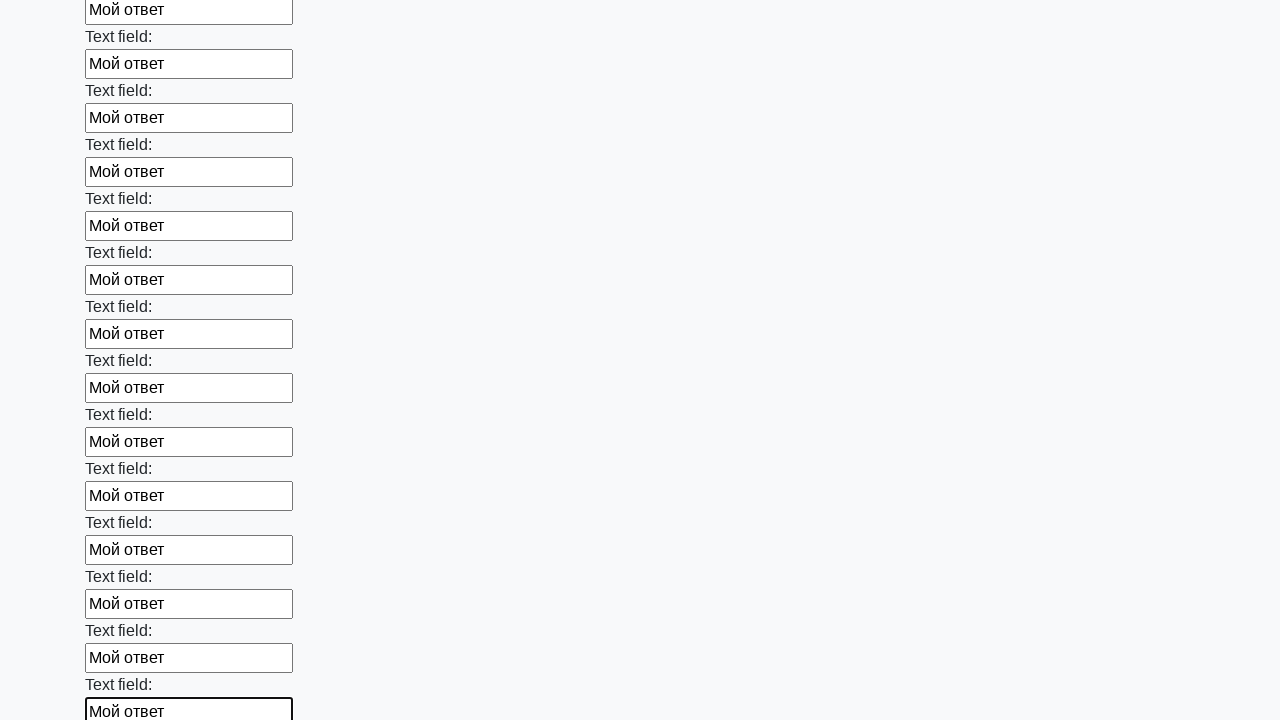

Filled an input field with 'Мой ответ' on input >> nth=73
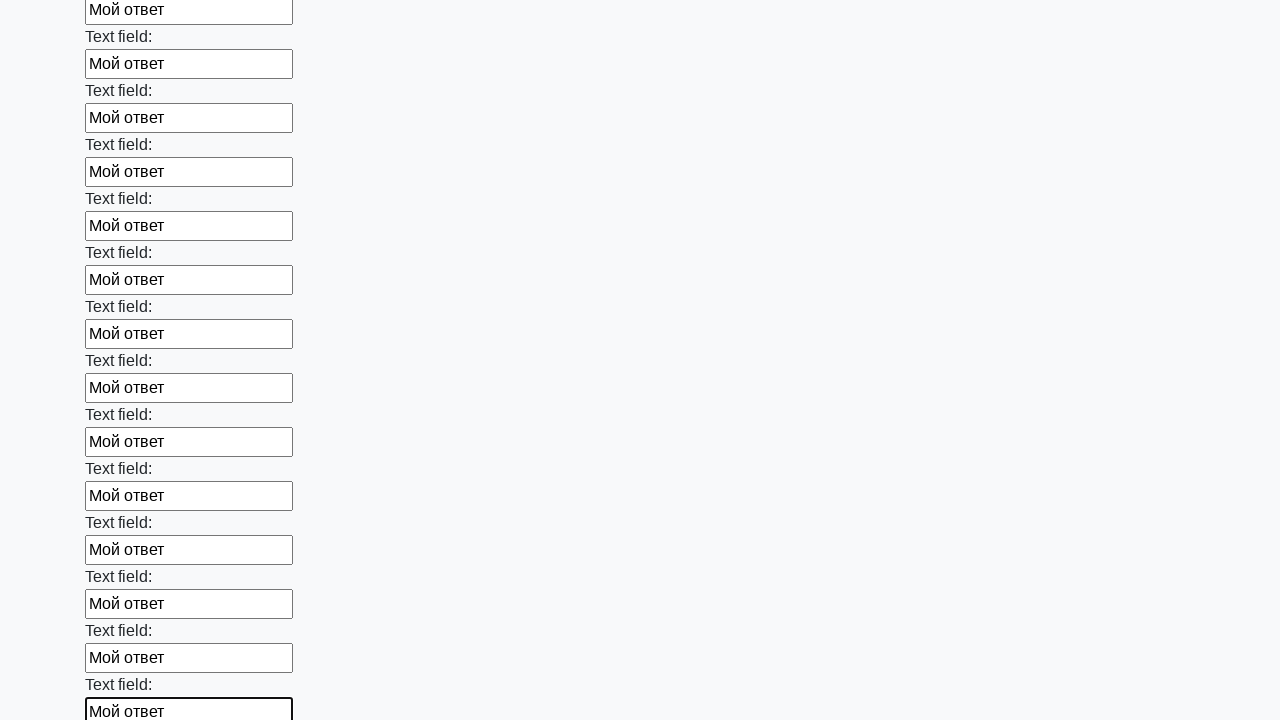

Filled an input field with 'Мой ответ' on input >> nth=74
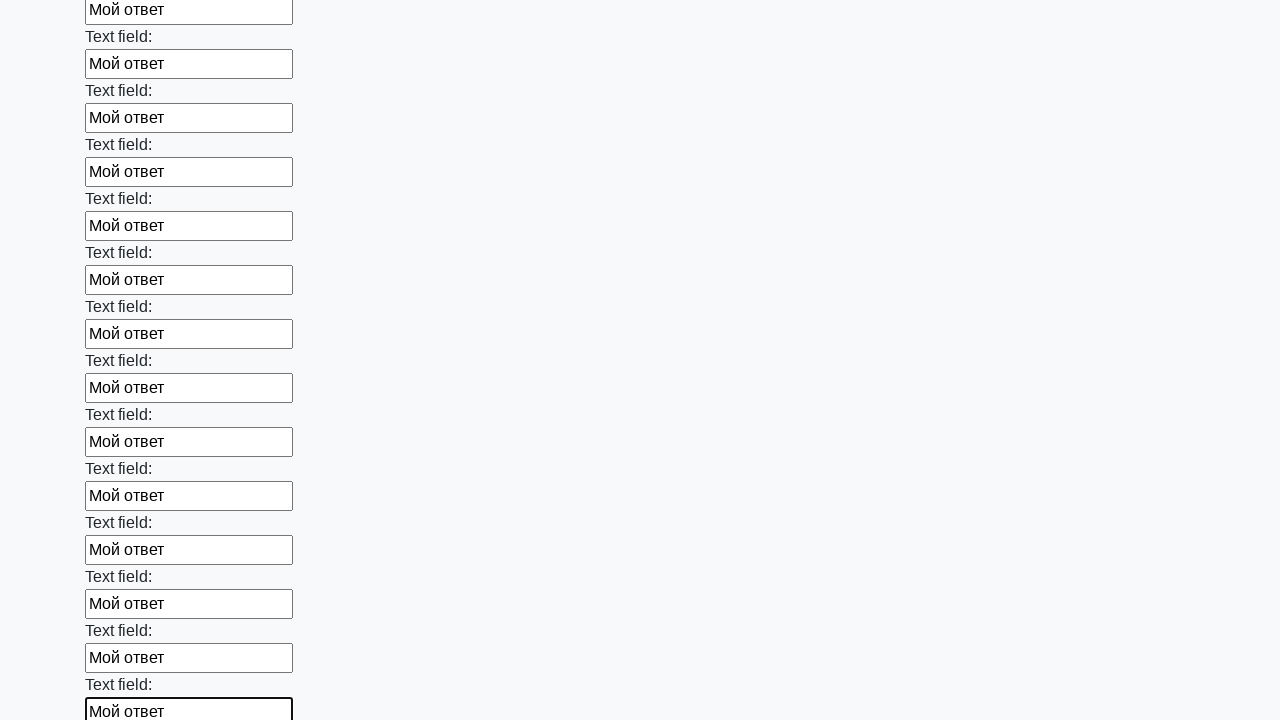

Filled an input field with 'Мой ответ' on input >> nth=75
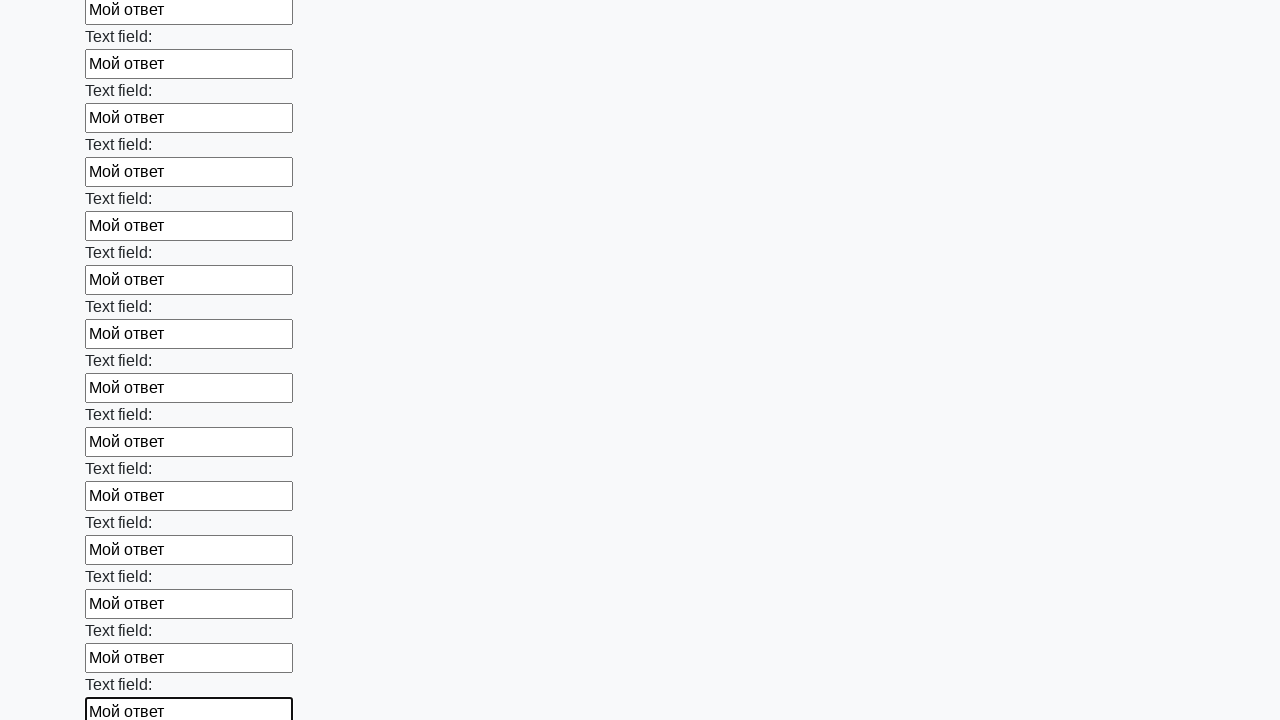

Filled an input field with 'Мой ответ' on input >> nth=76
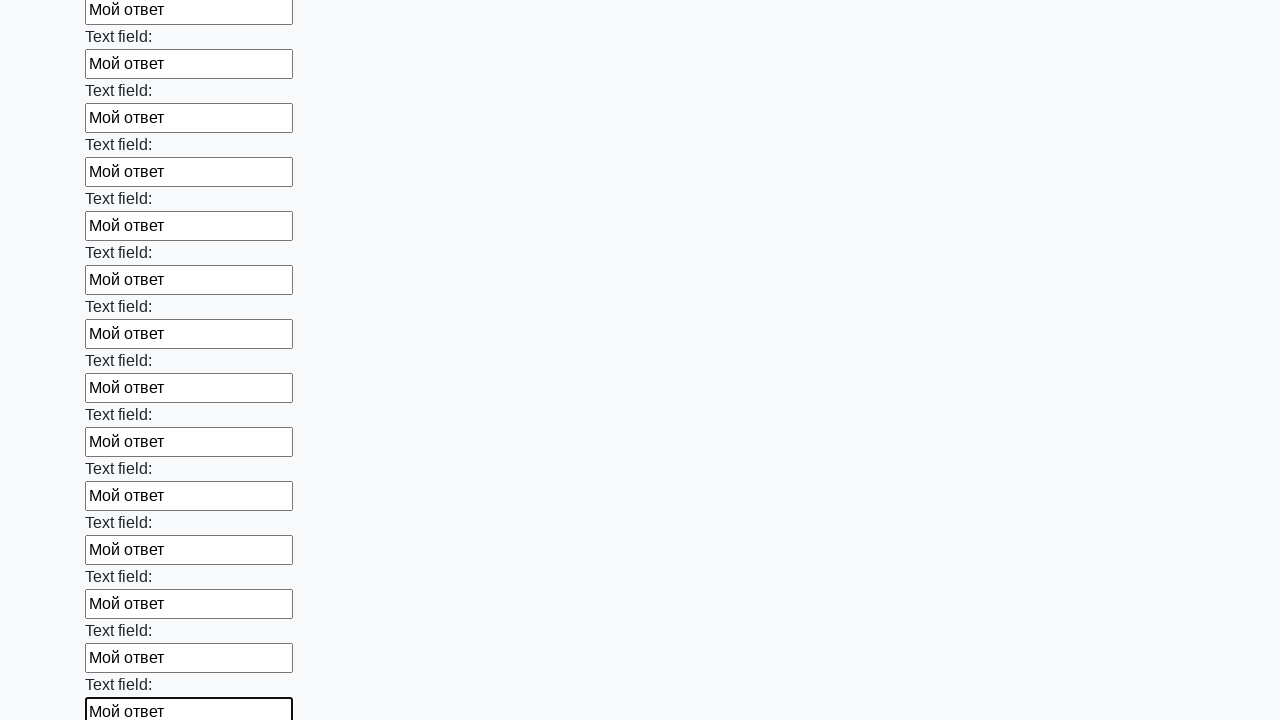

Filled an input field with 'Мой ответ' on input >> nth=77
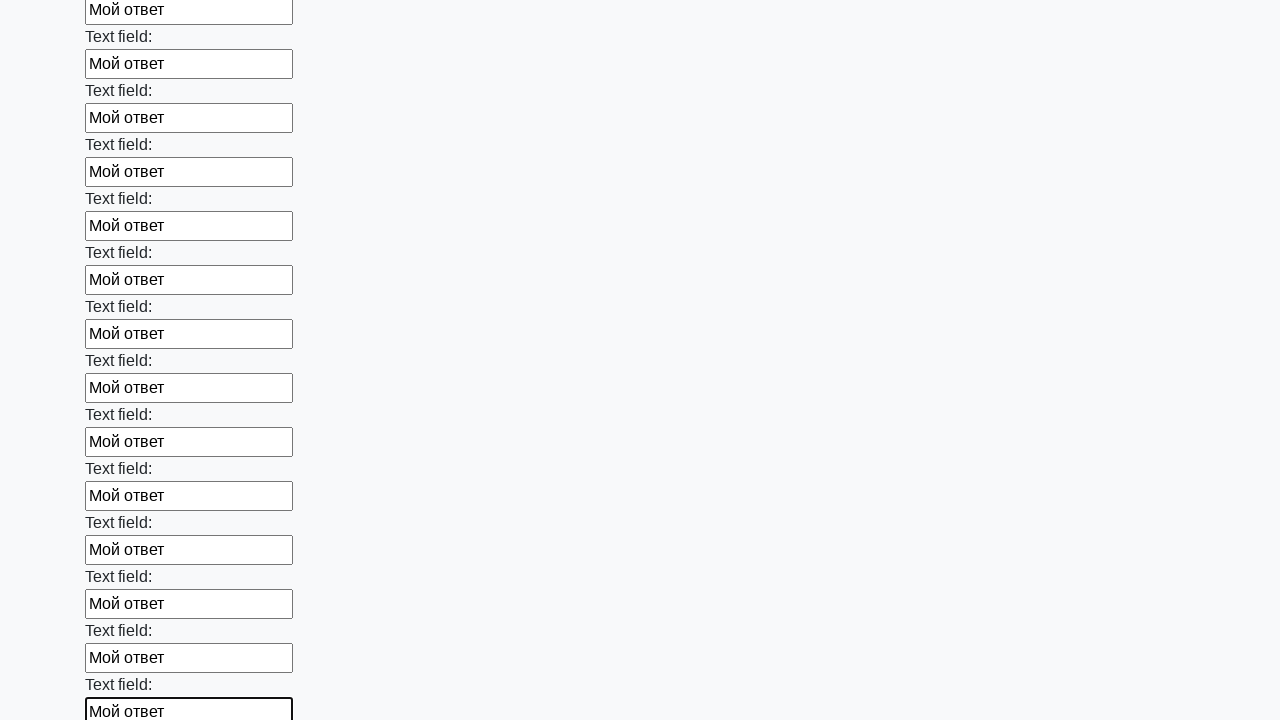

Filled an input field with 'Мой ответ' on input >> nth=78
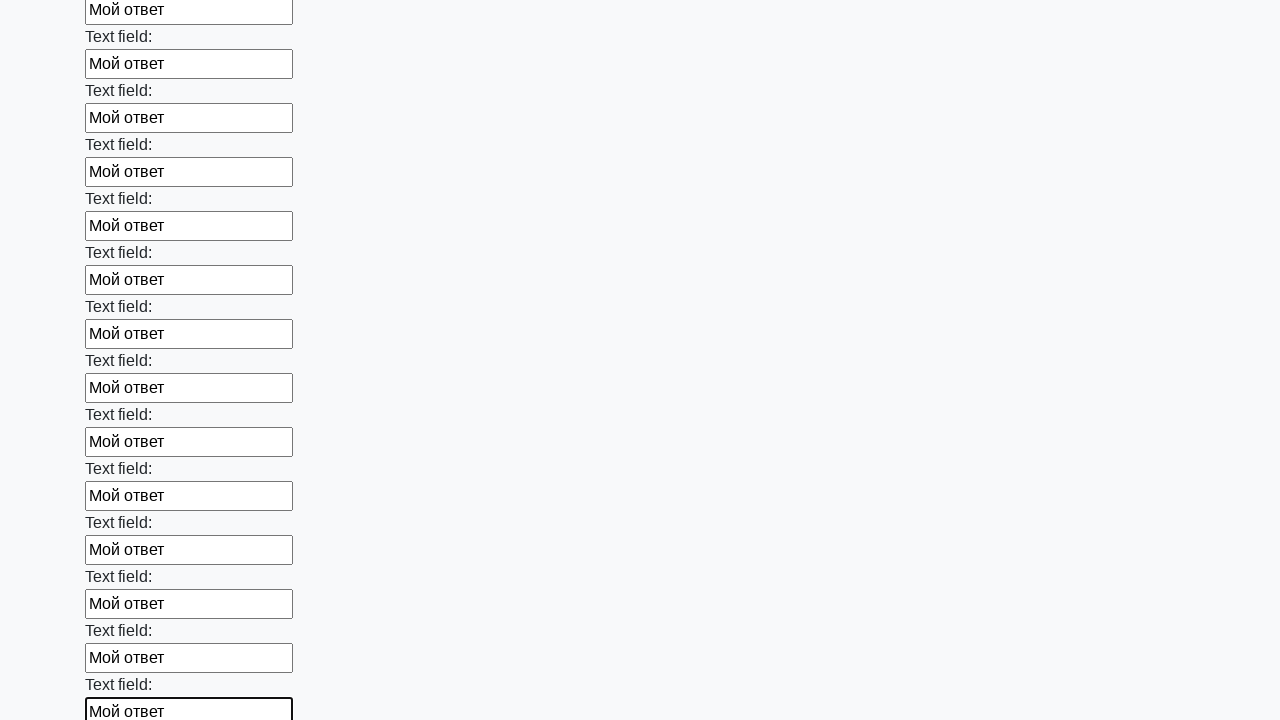

Filled an input field with 'Мой ответ' on input >> nth=79
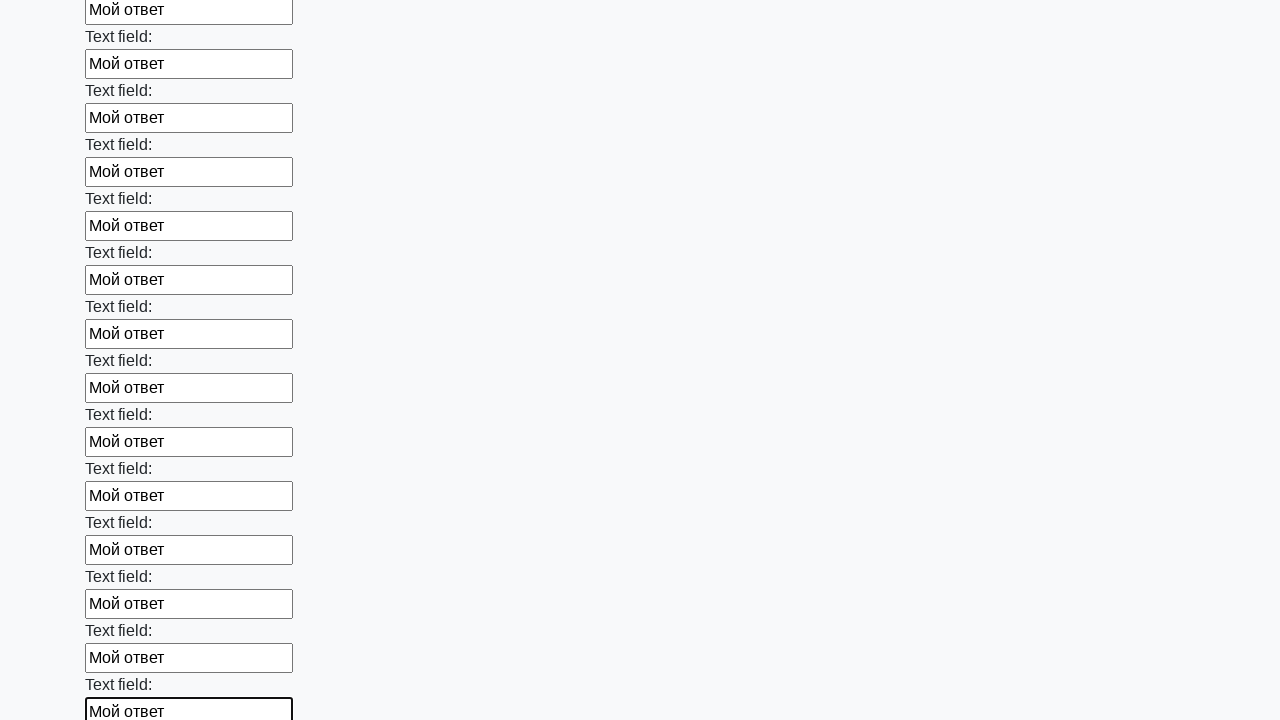

Filled an input field with 'Мой ответ' on input >> nth=80
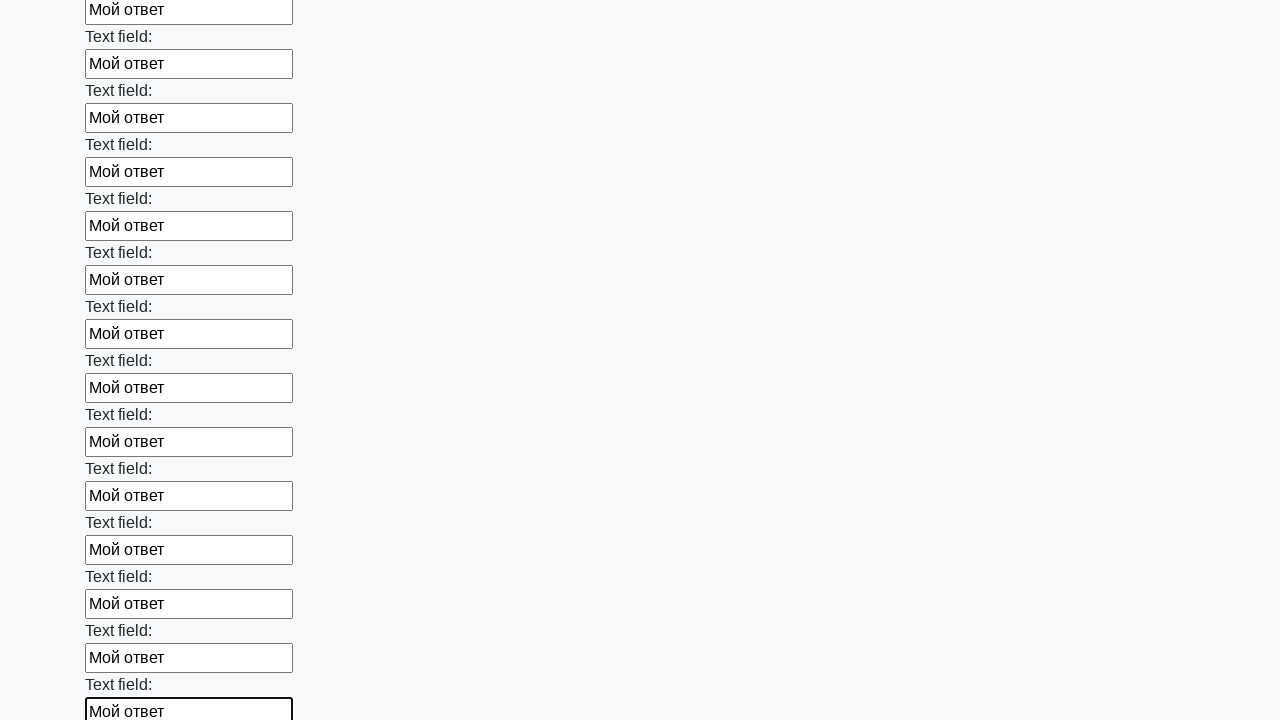

Filled an input field with 'Мой ответ' on input >> nth=81
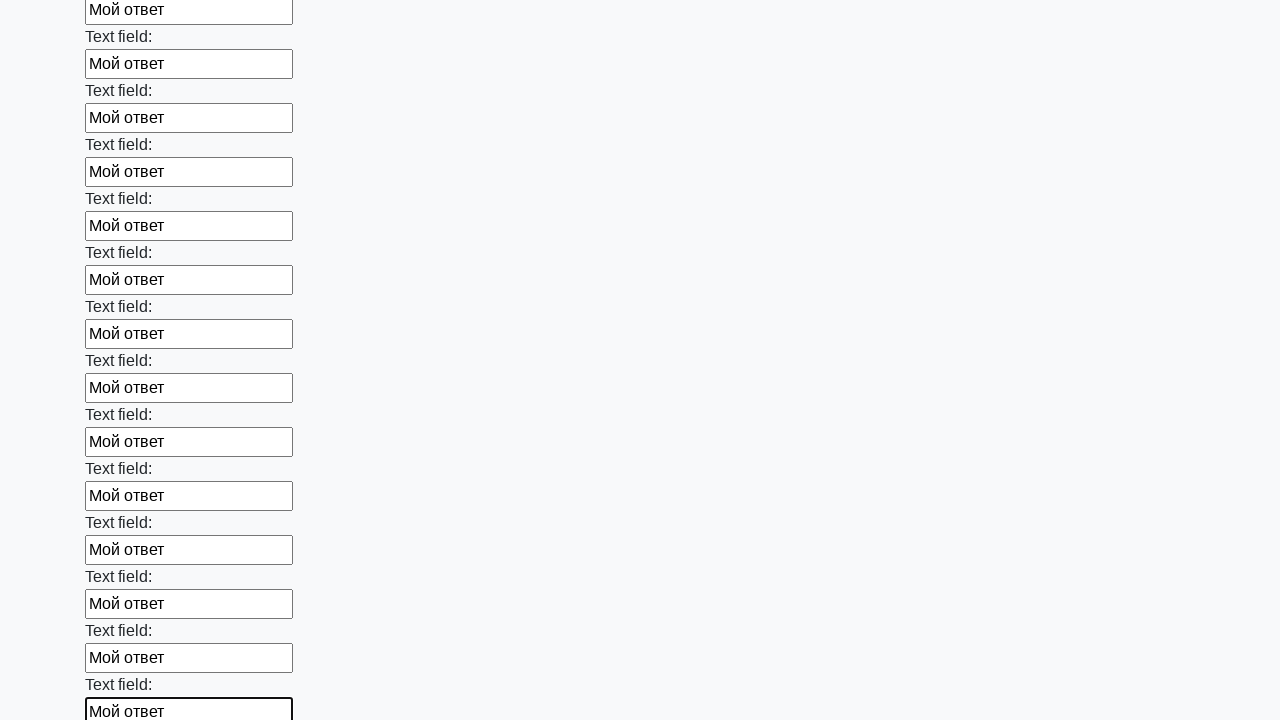

Filled an input field with 'Мой ответ' on input >> nth=82
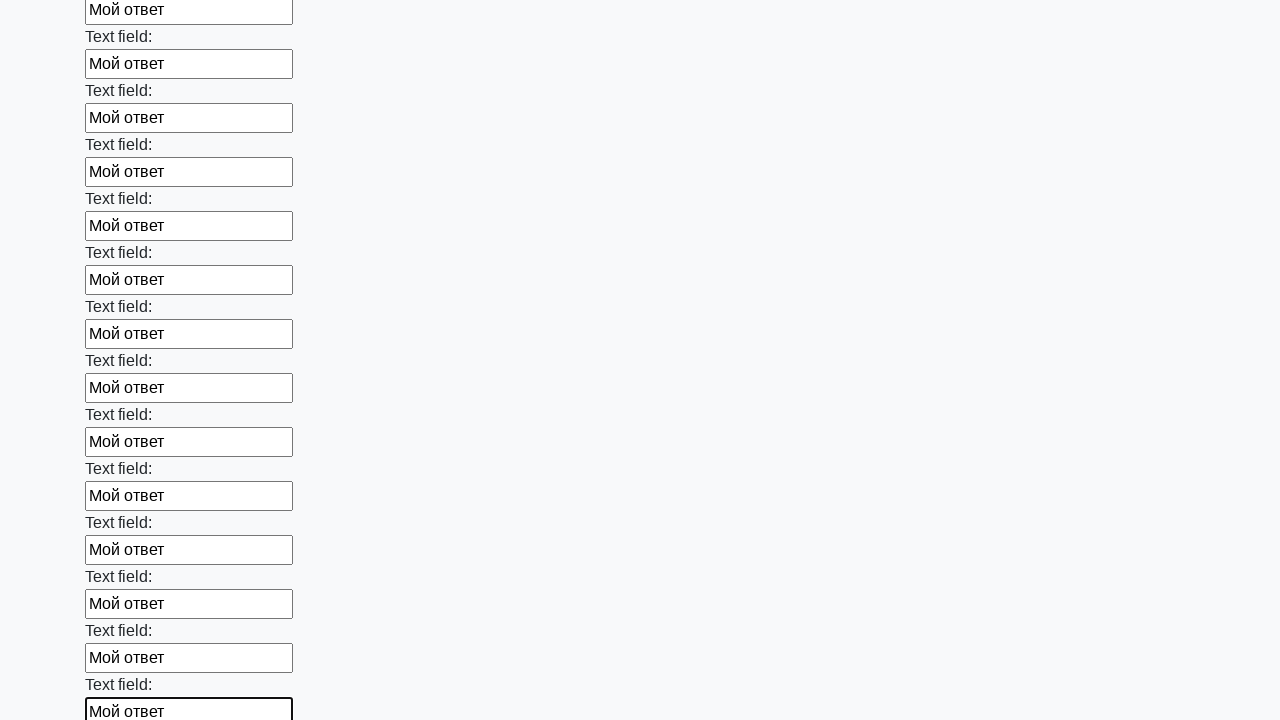

Filled an input field with 'Мой ответ' on input >> nth=83
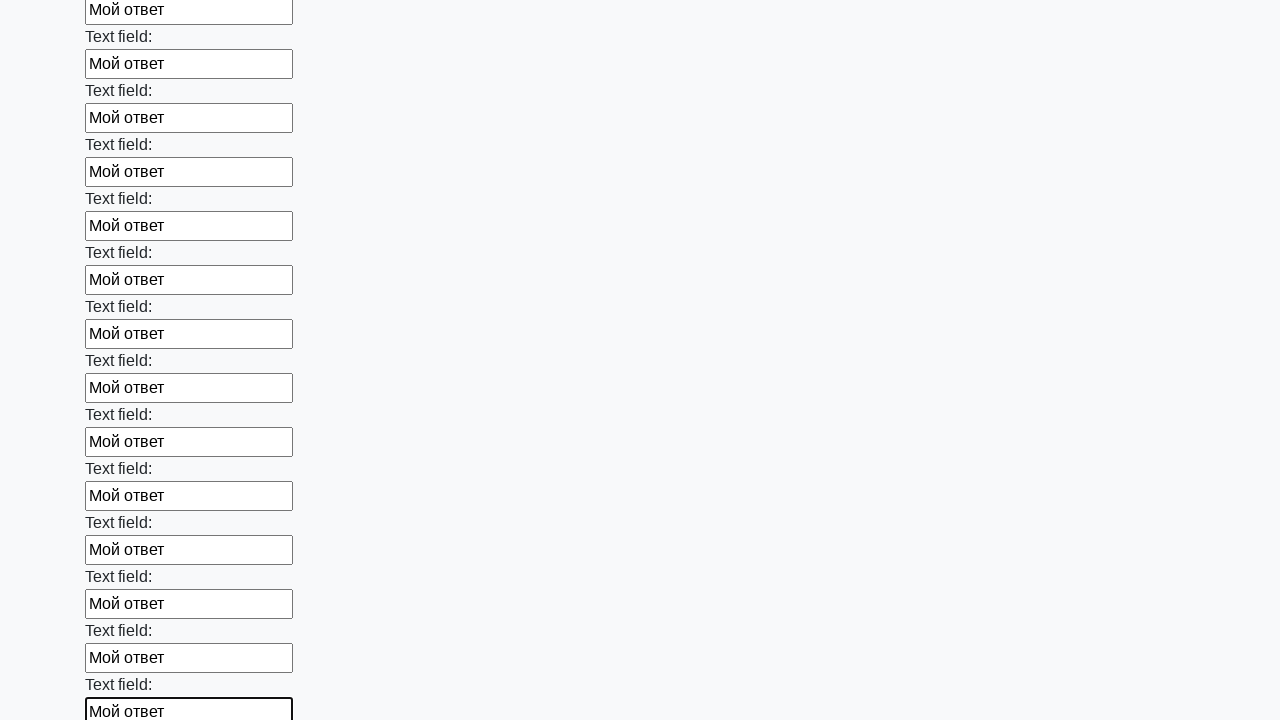

Filled an input field with 'Мой ответ' on input >> nth=84
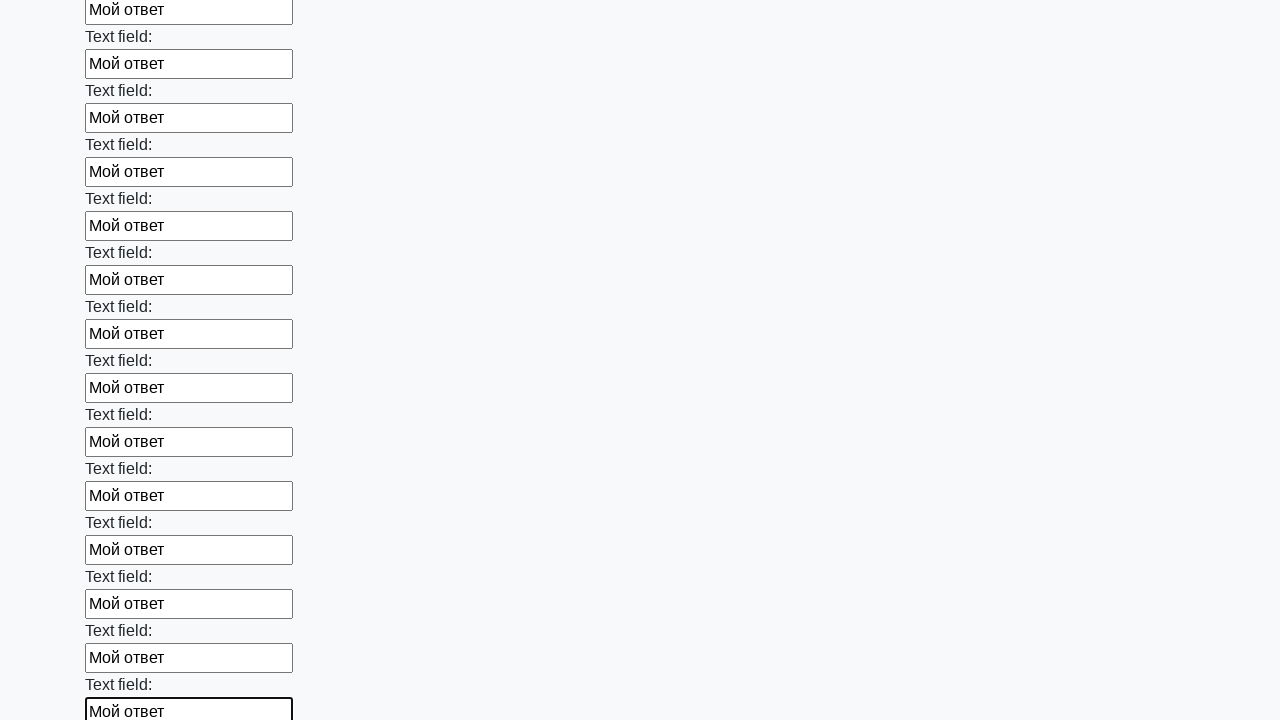

Filled an input field with 'Мой ответ' on input >> nth=85
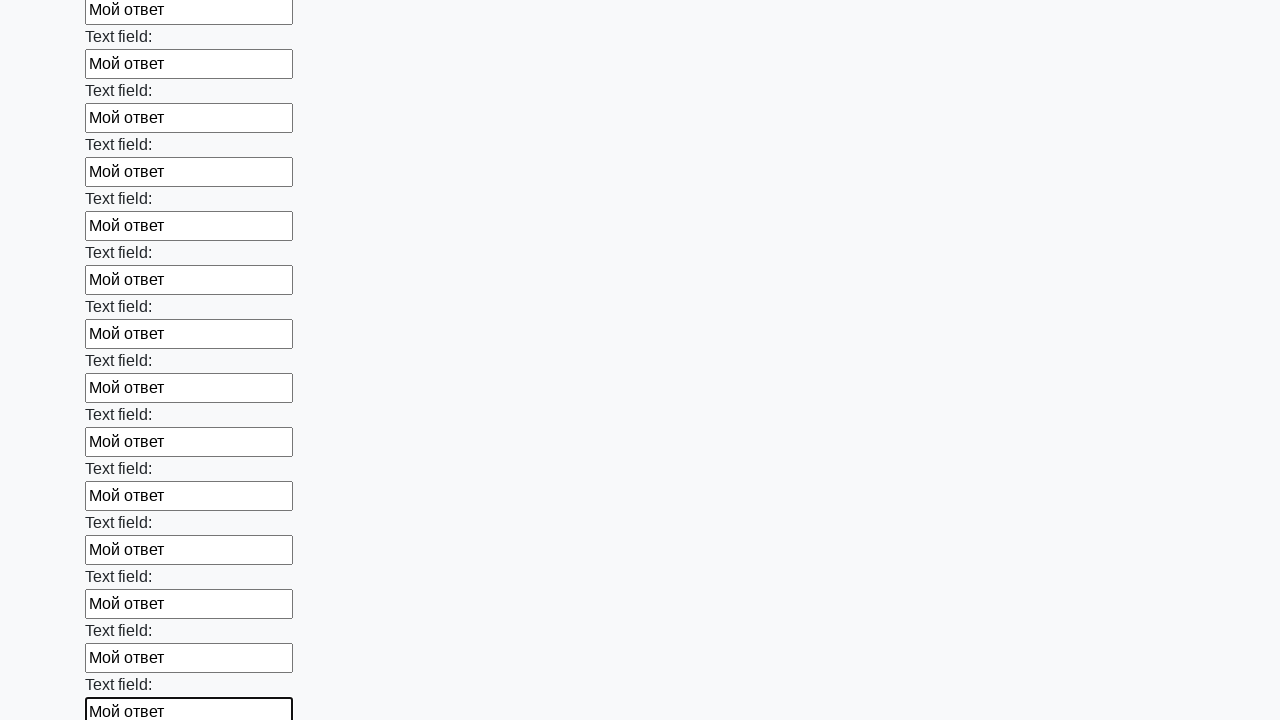

Filled an input field with 'Мой ответ' on input >> nth=86
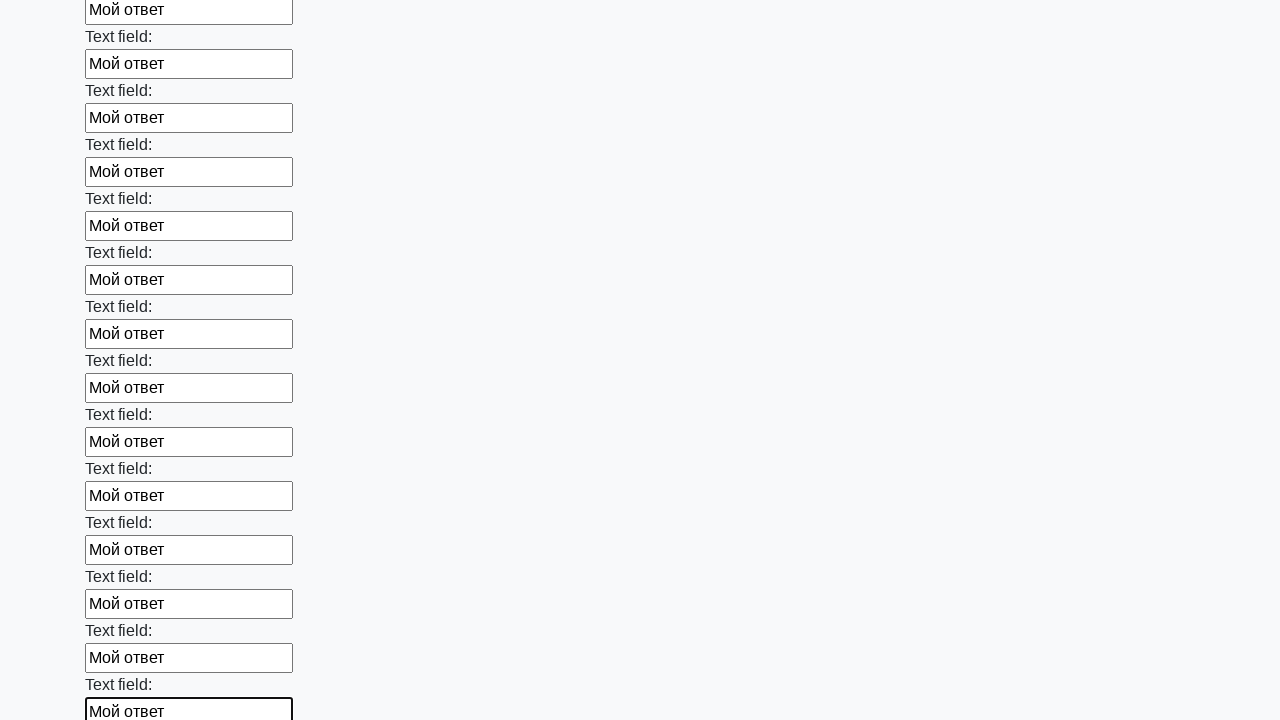

Filled an input field with 'Мой ответ' on input >> nth=87
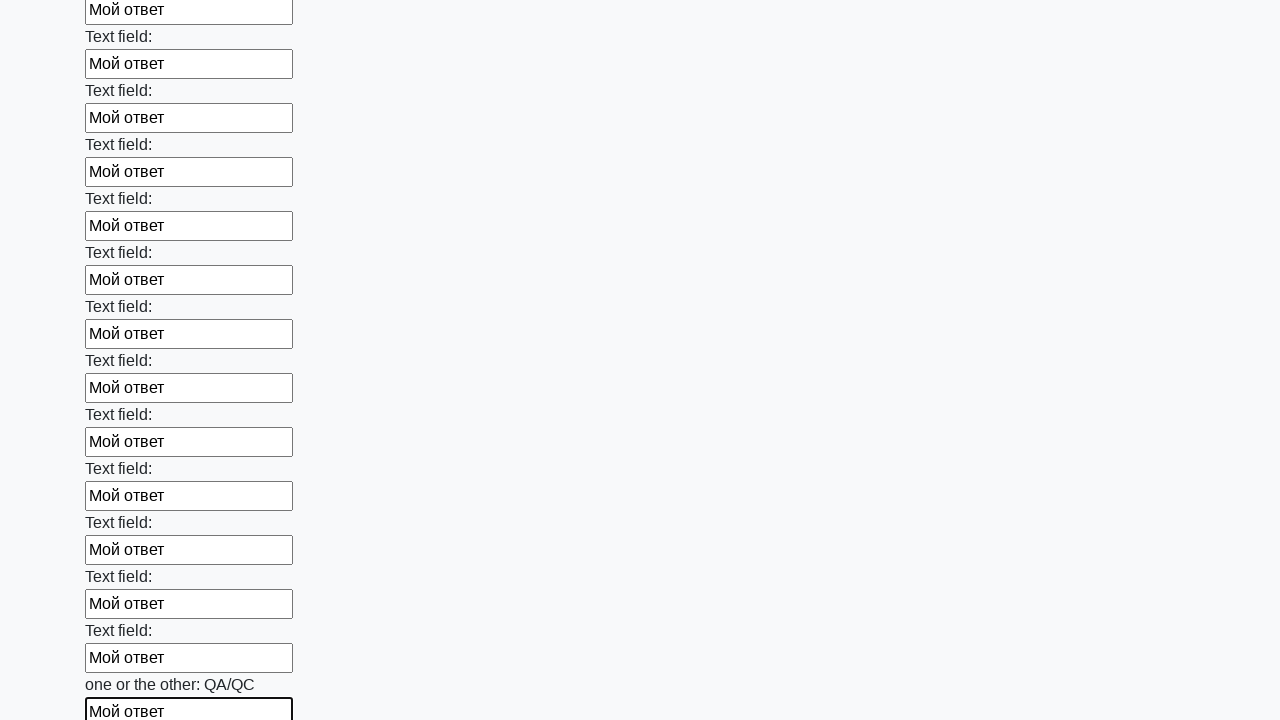

Filled an input field with 'Мой ответ' on input >> nth=88
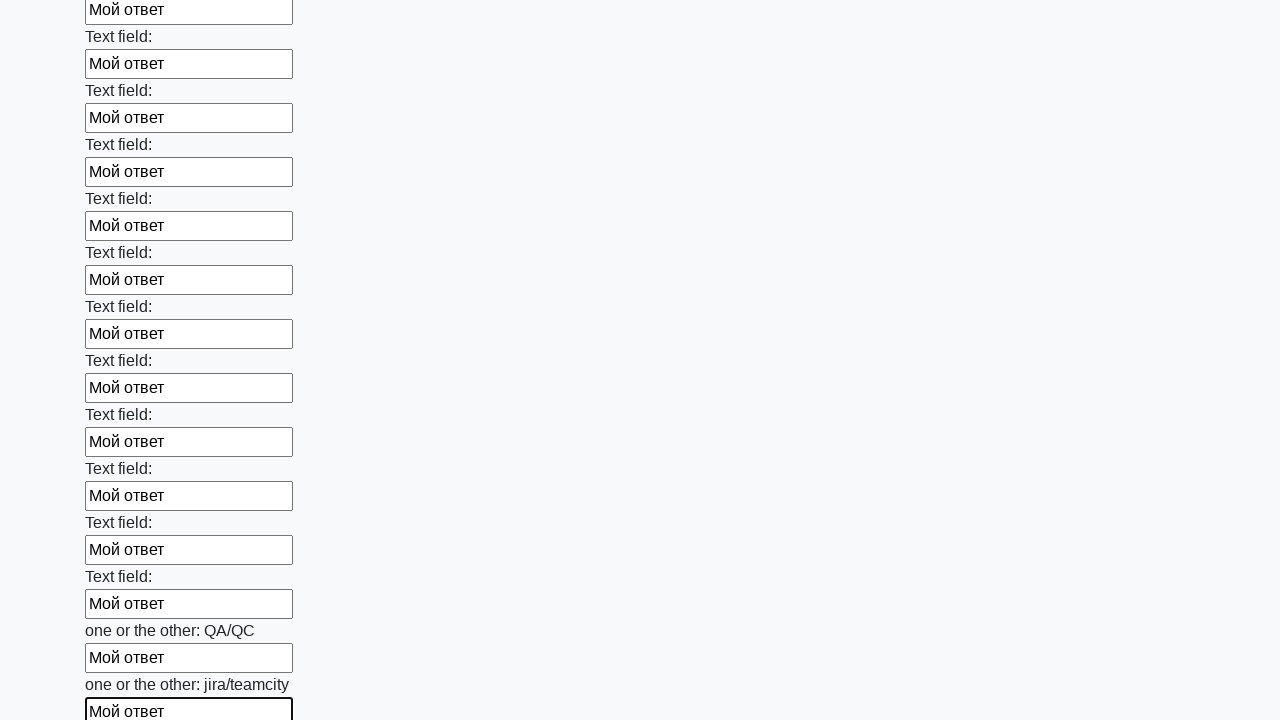

Filled an input field with 'Мой ответ' on input >> nth=89
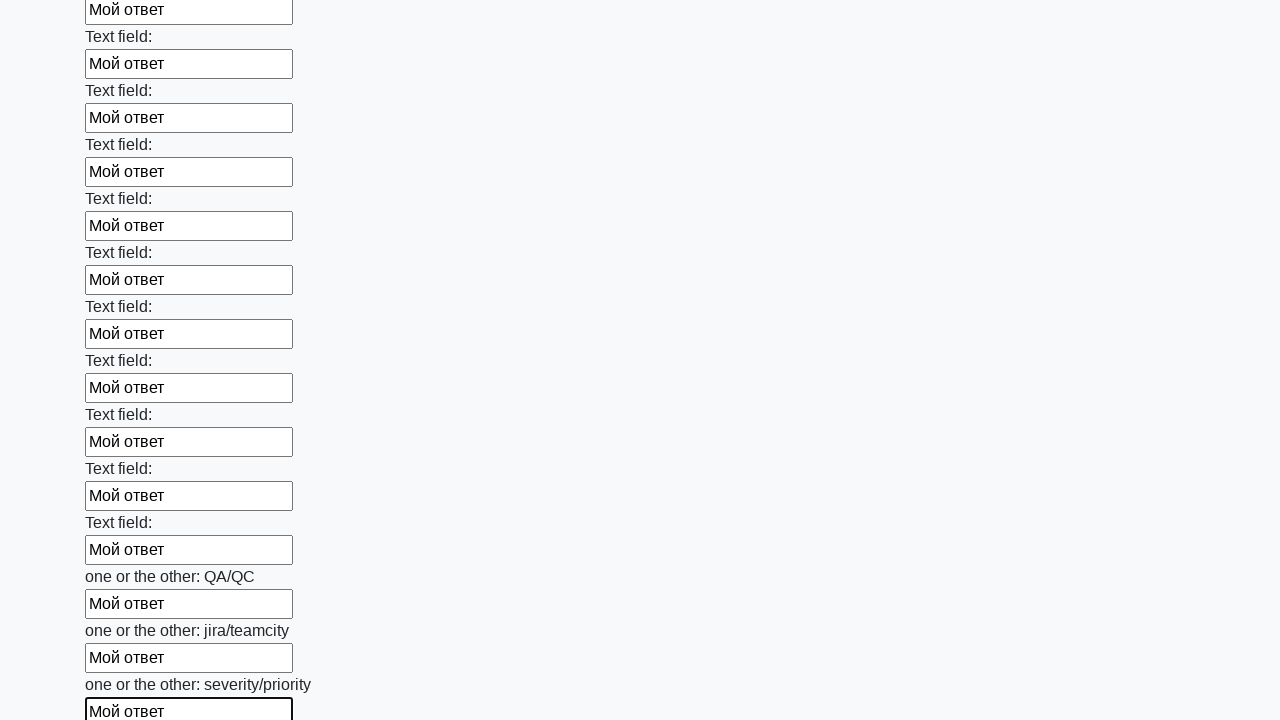

Filled an input field with 'Мой ответ' on input >> nth=90
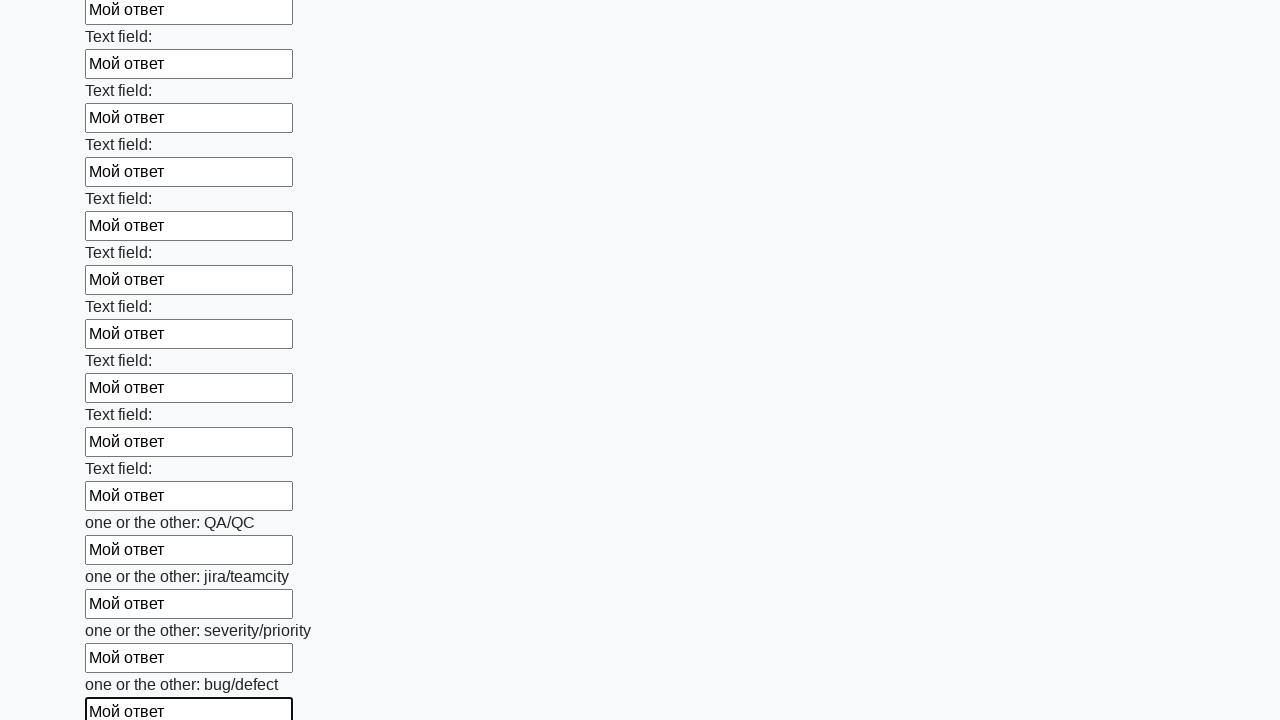

Filled an input field with 'Мой ответ' on input >> nth=91
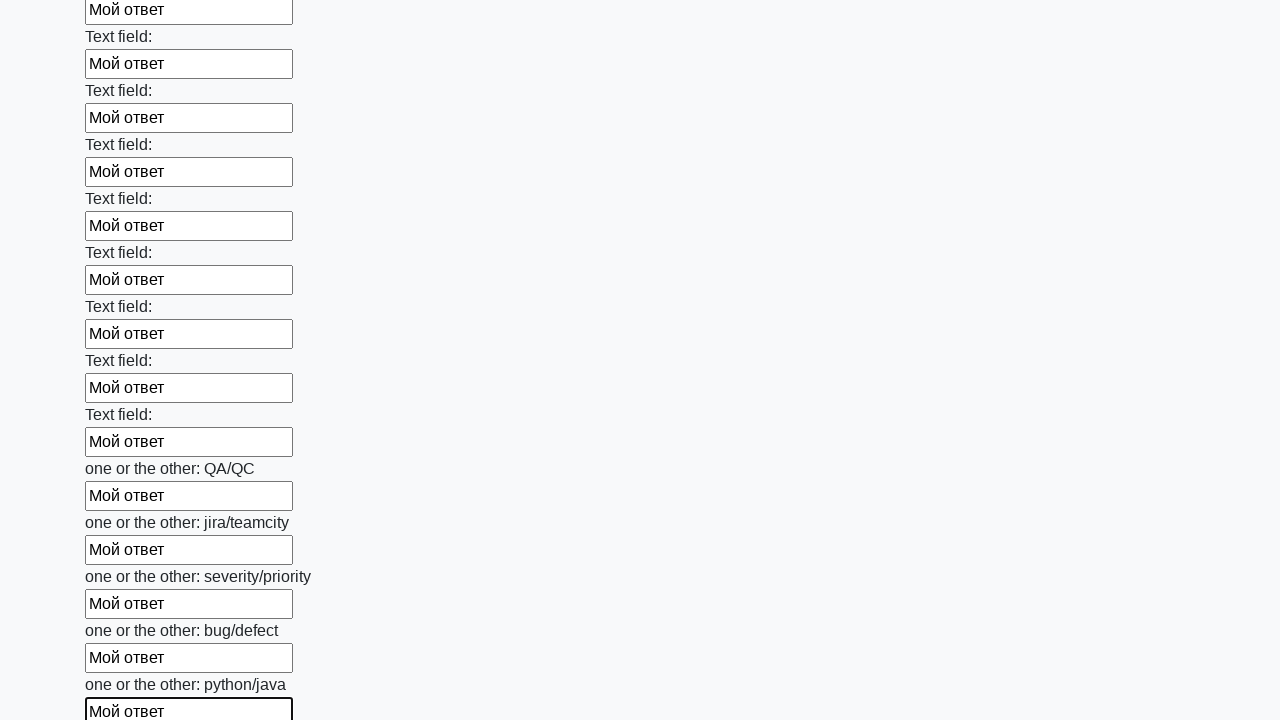

Filled an input field with 'Мой ответ' on input >> nth=92
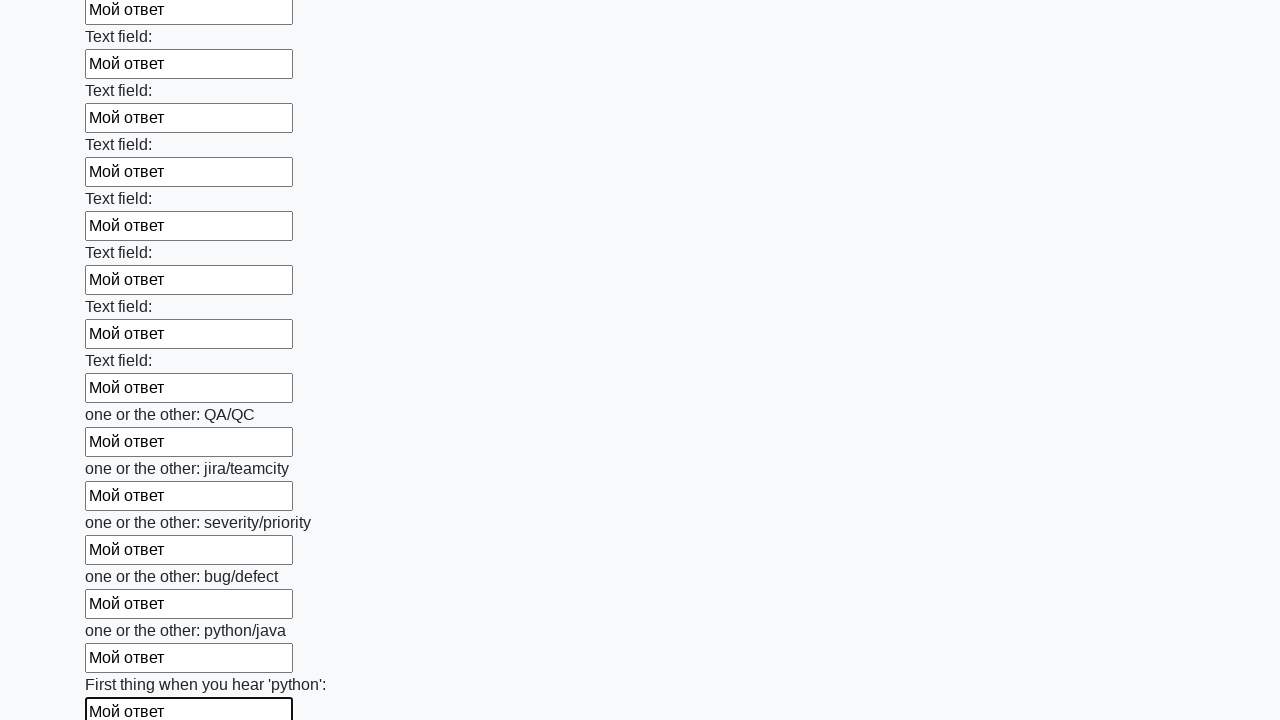

Filled an input field with 'Мой ответ' on input >> nth=93
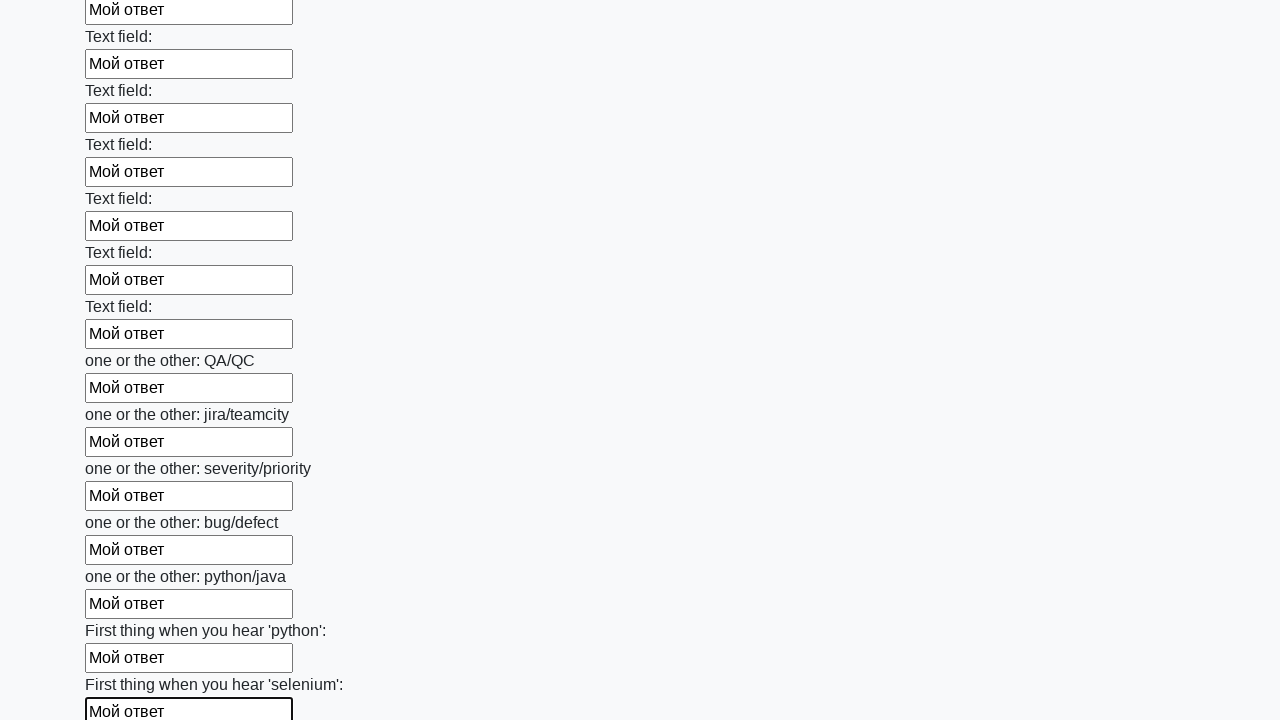

Filled an input field with 'Мой ответ' on input >> nth=94
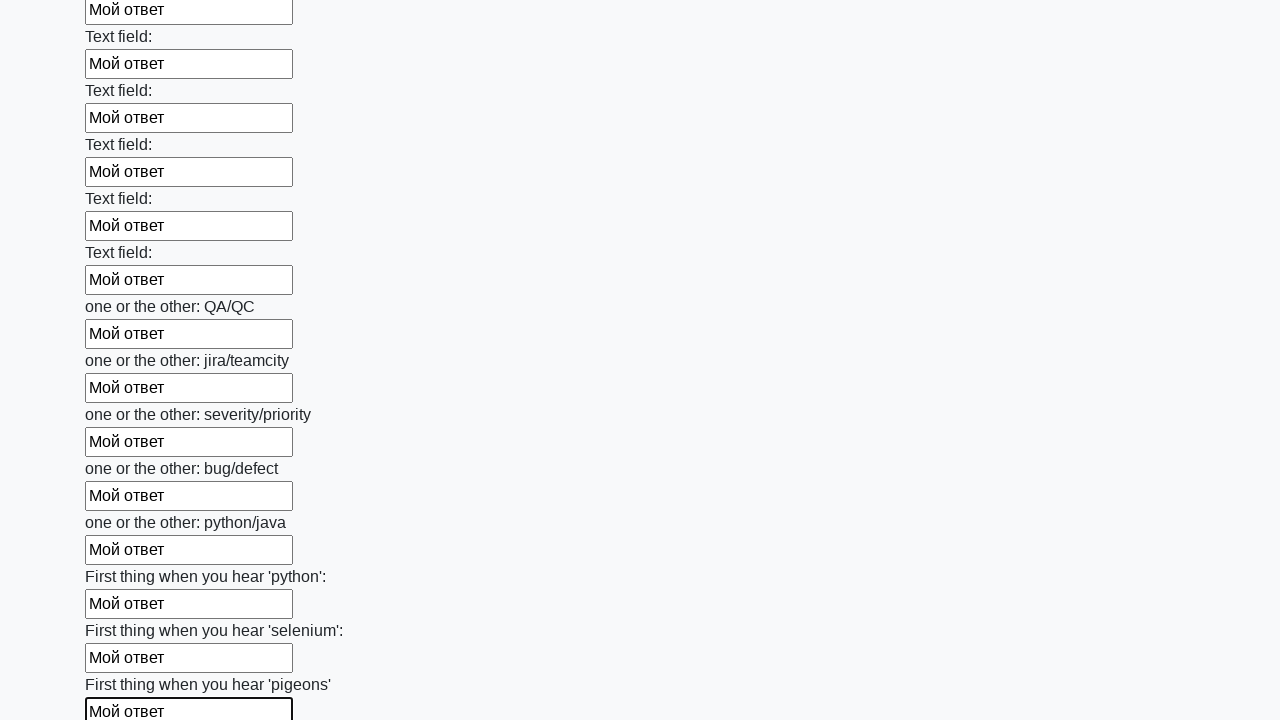

Filled an input field with 'Мой ответ' on input >> nth=95
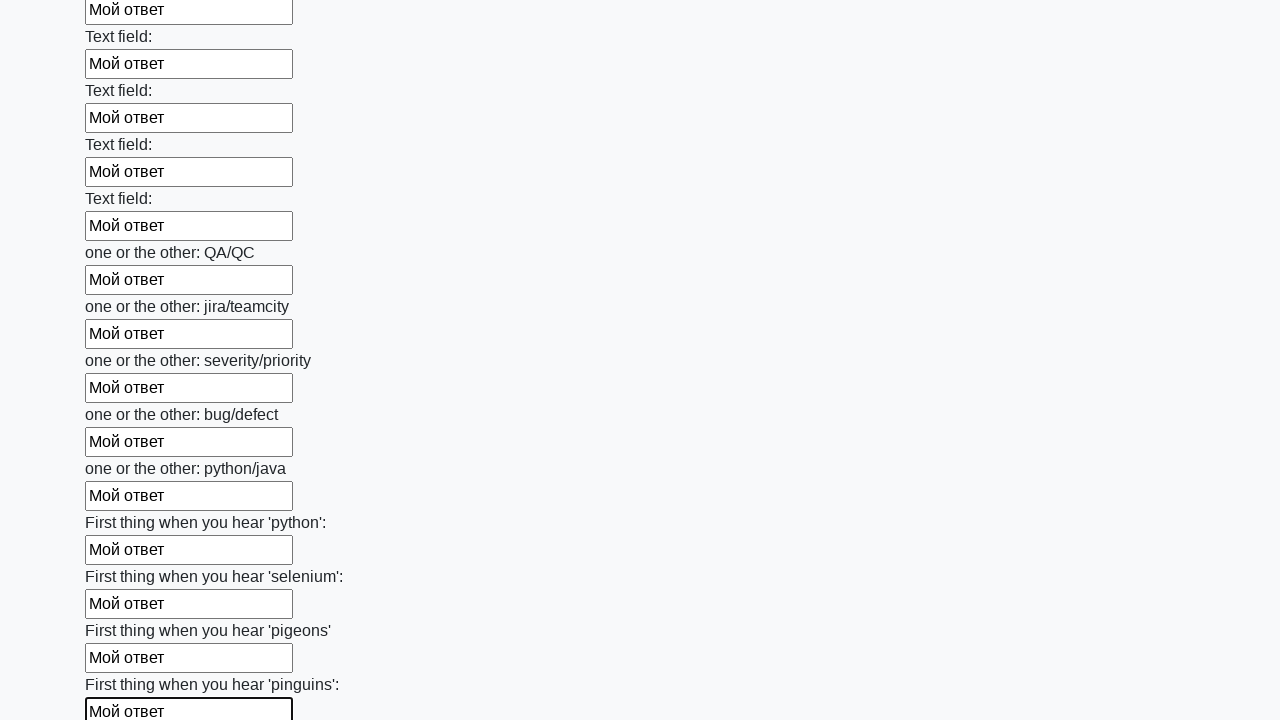

Filled an input field with 'Мой ответ' on input >> nth=96
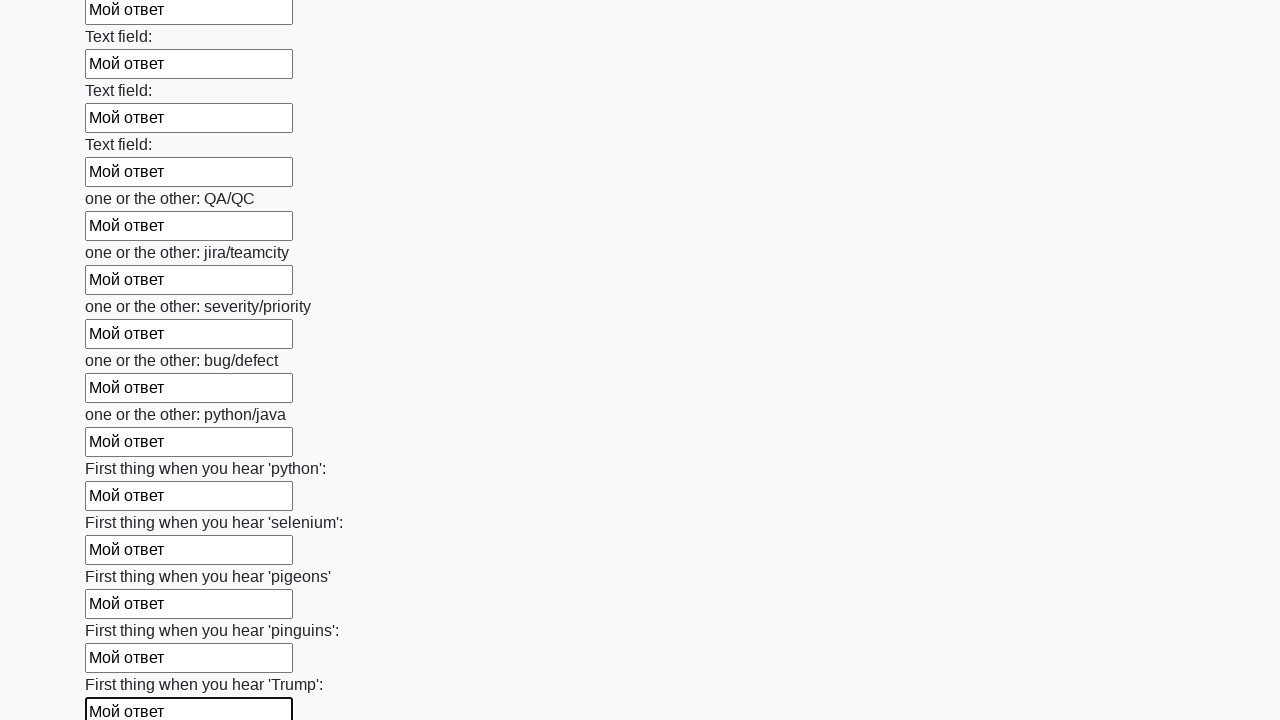

Filled an input field with 'Мой ответ' on input >> nth=97
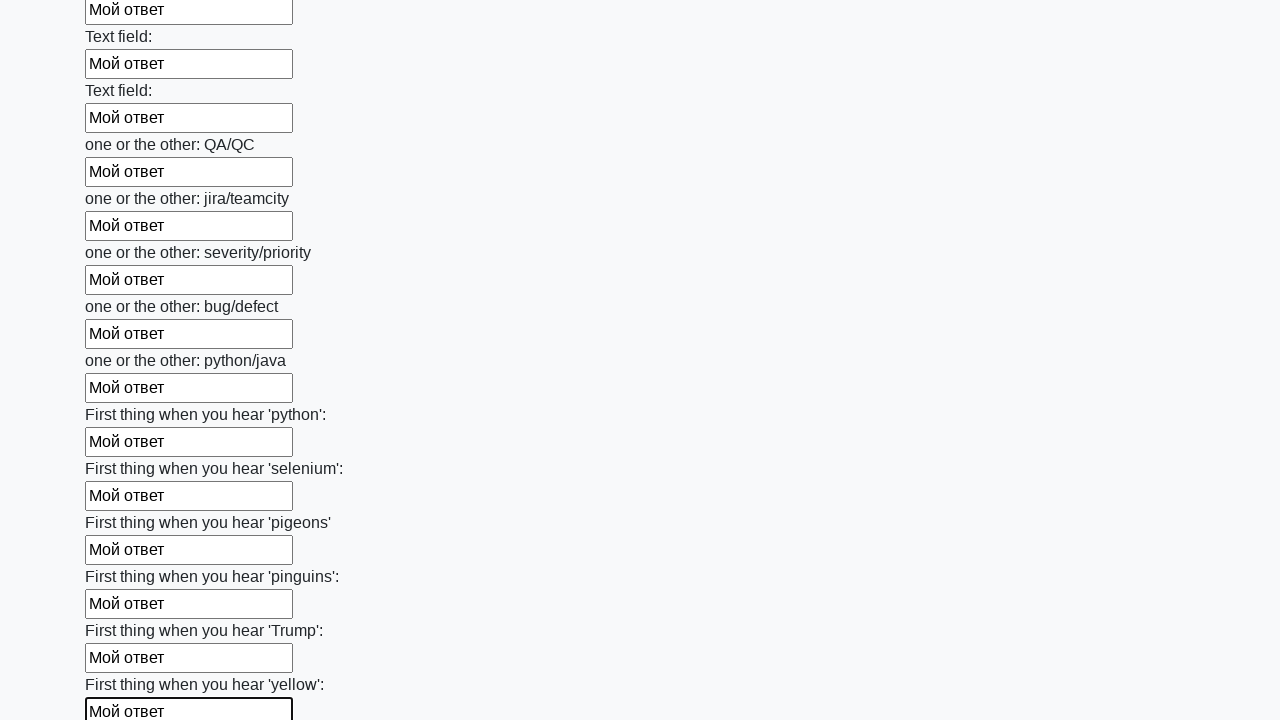

Filled an input field with 'Мой ответ' on input >> nth=98
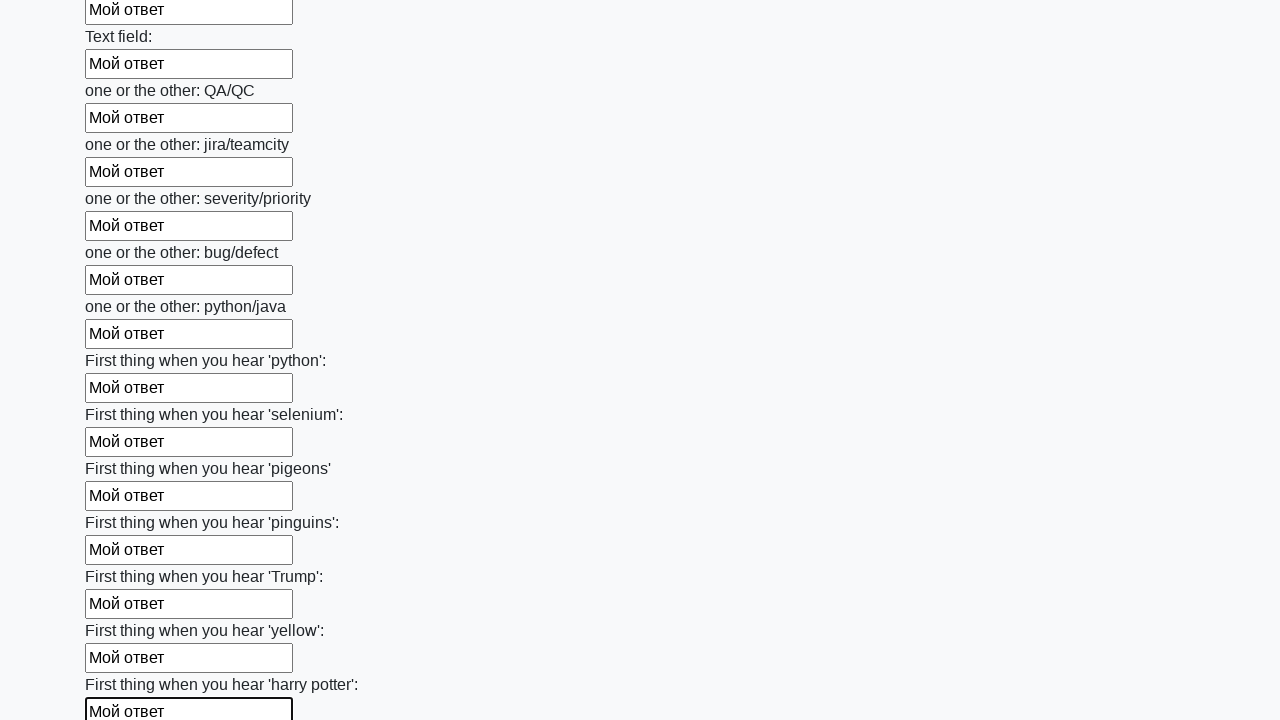

Filled an input field with 'Мой ответ' on input >> nth=99
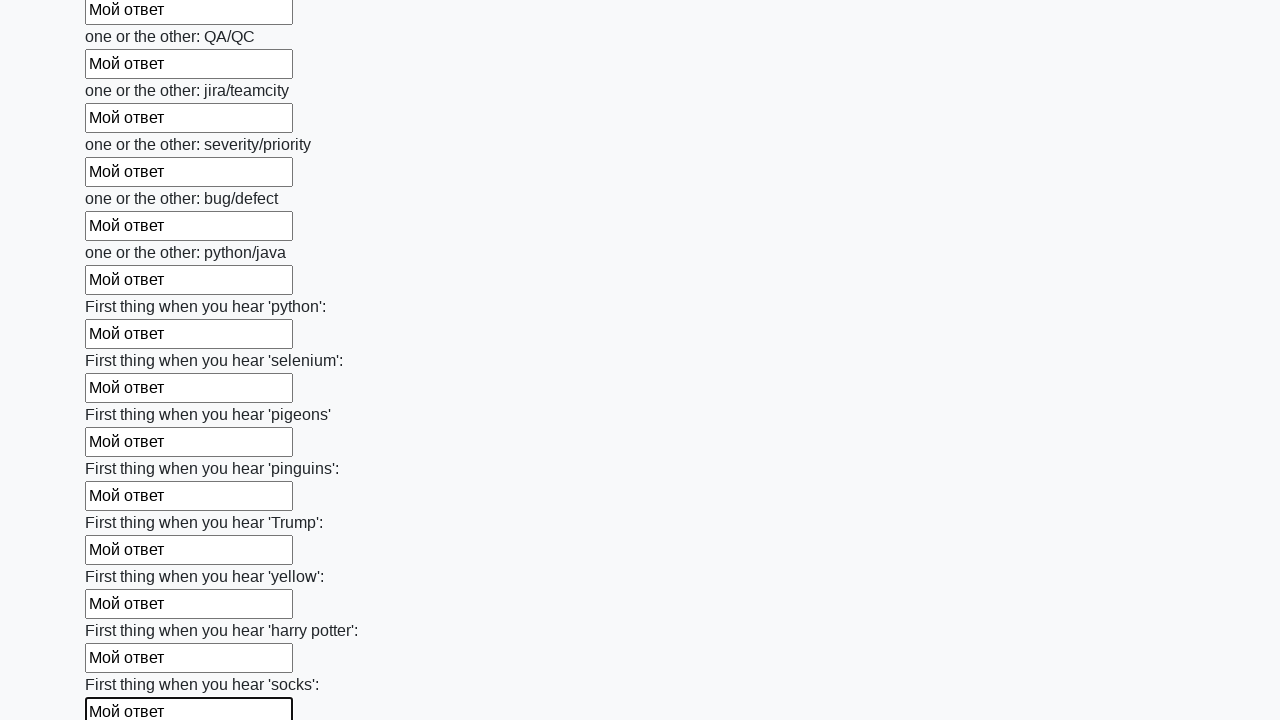

Clicked the submit button to submit the form at (123, 611) on button.btn
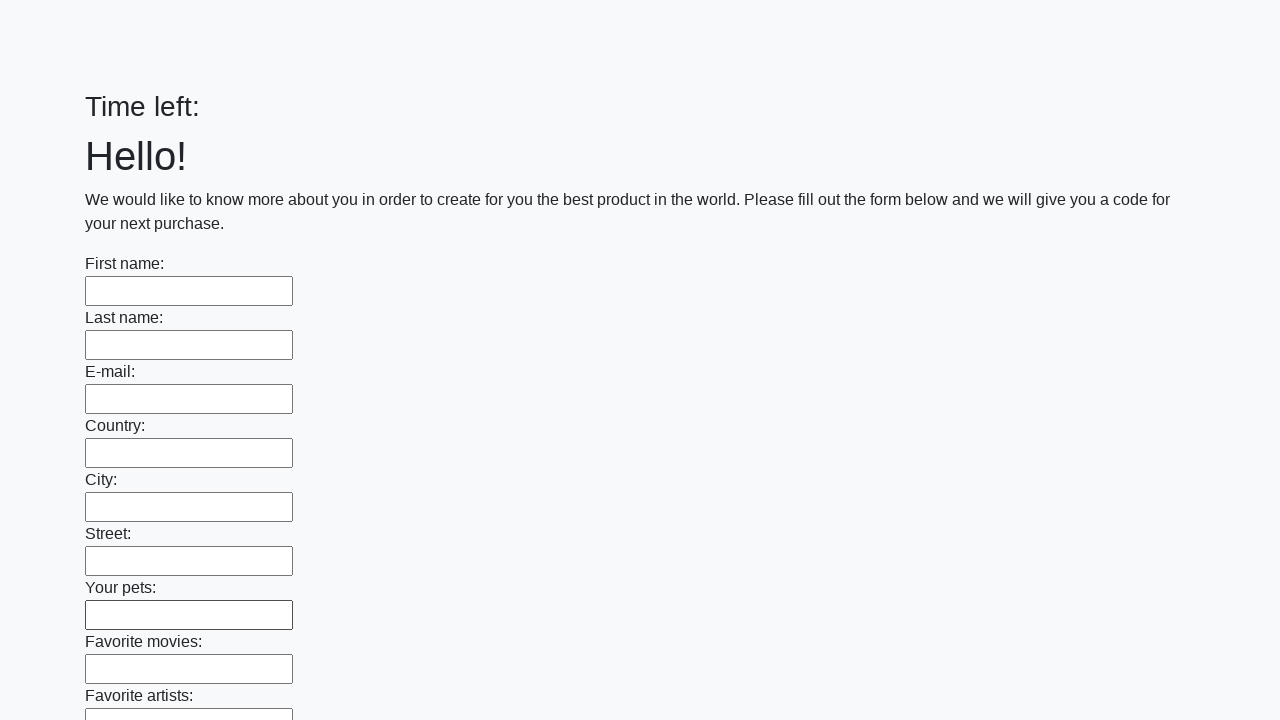

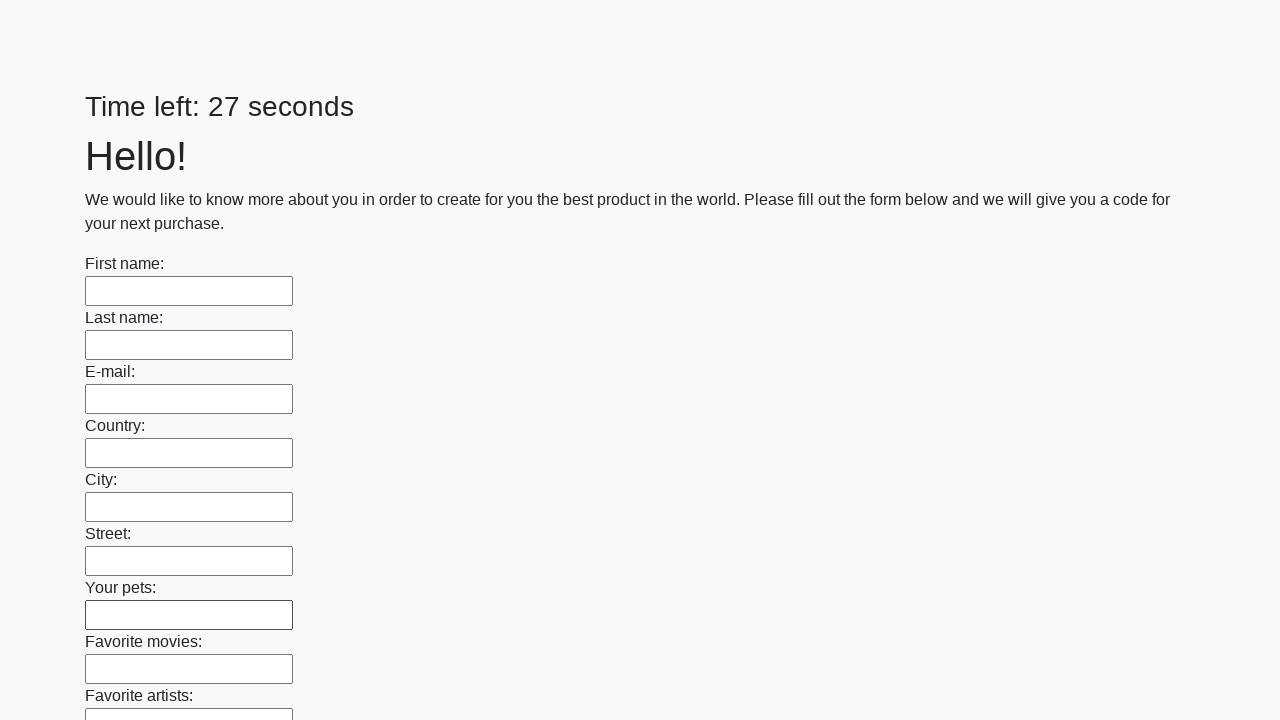